Tests filling out a large form by entering the same text value into all input fields and clicking the submit button

Starting URL: http://suninjuly.github.io/huge_form.html

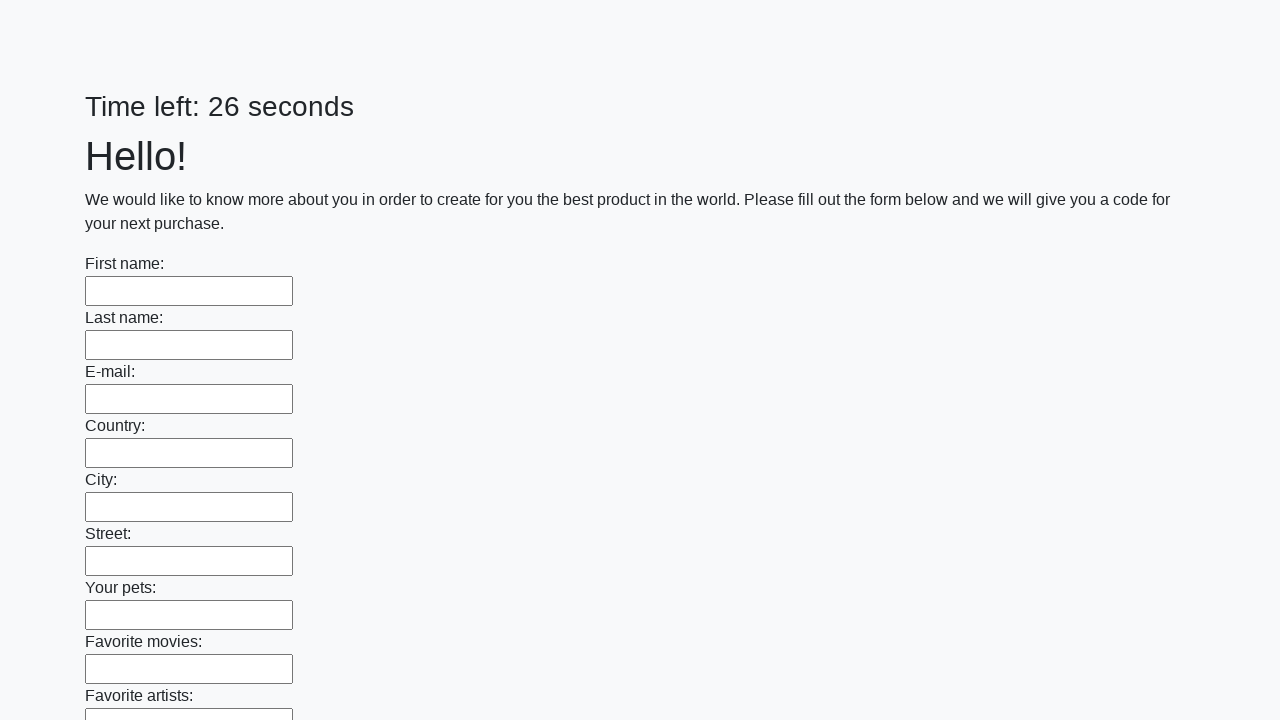

Navigated to huge form page
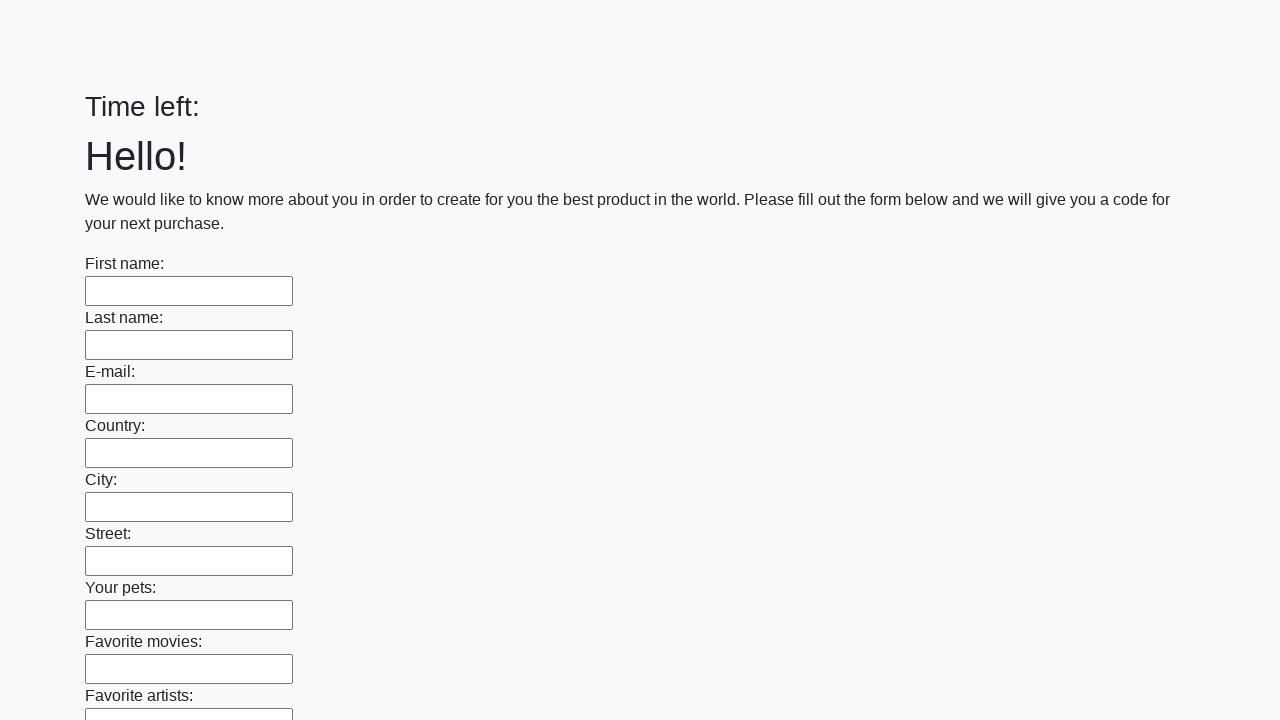

Retrieved all input elements from the page
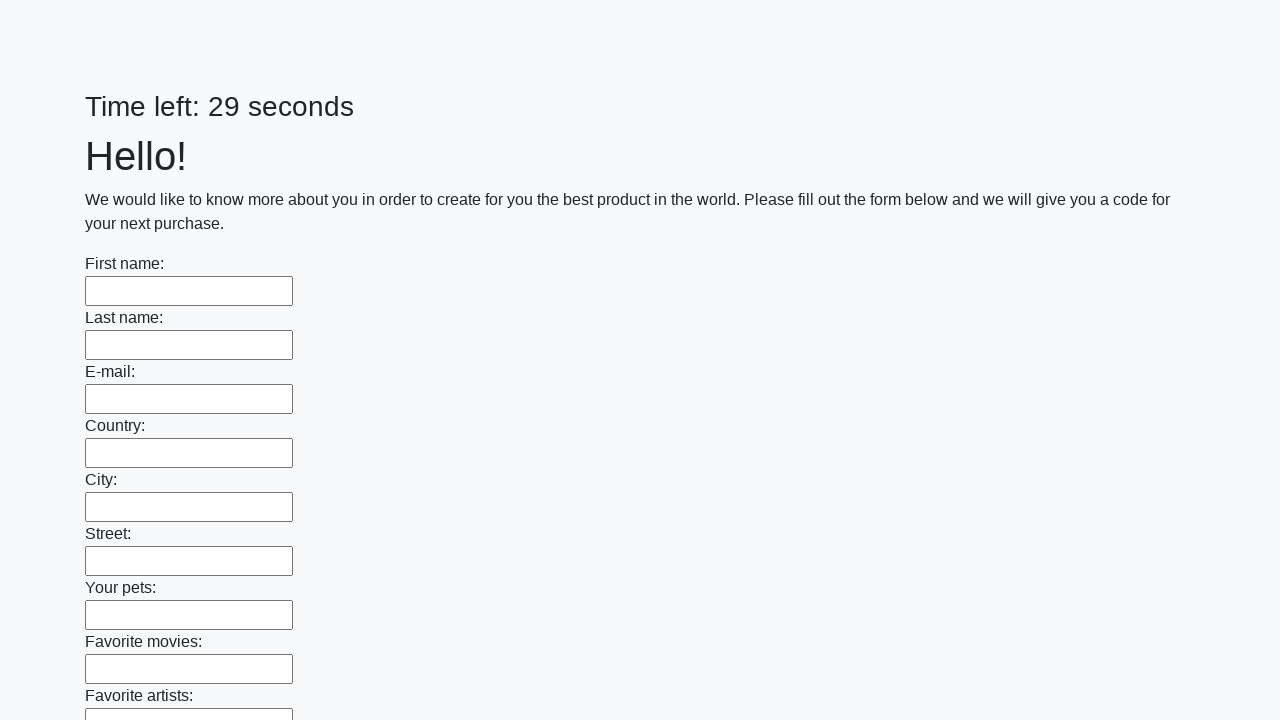

Filled input field with 'Мой ответ' on input >> nth=0
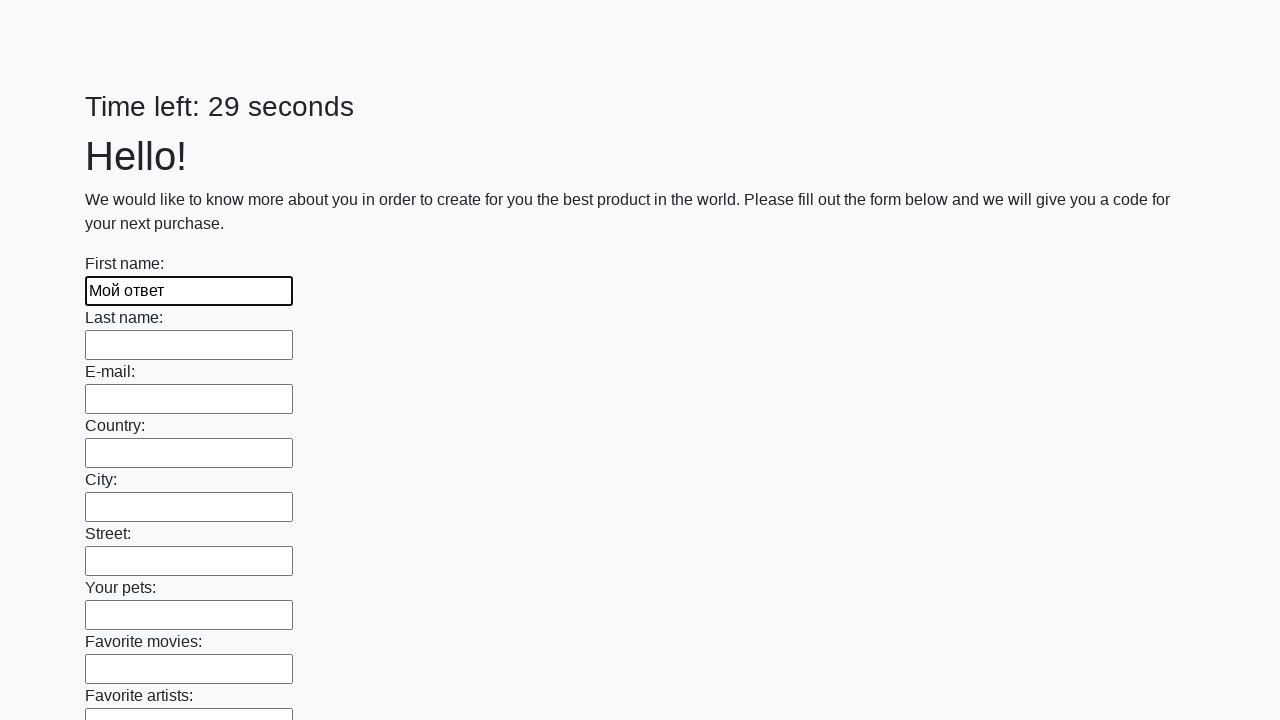

Filled input field with 'Мой ответ' on input >> nth=1
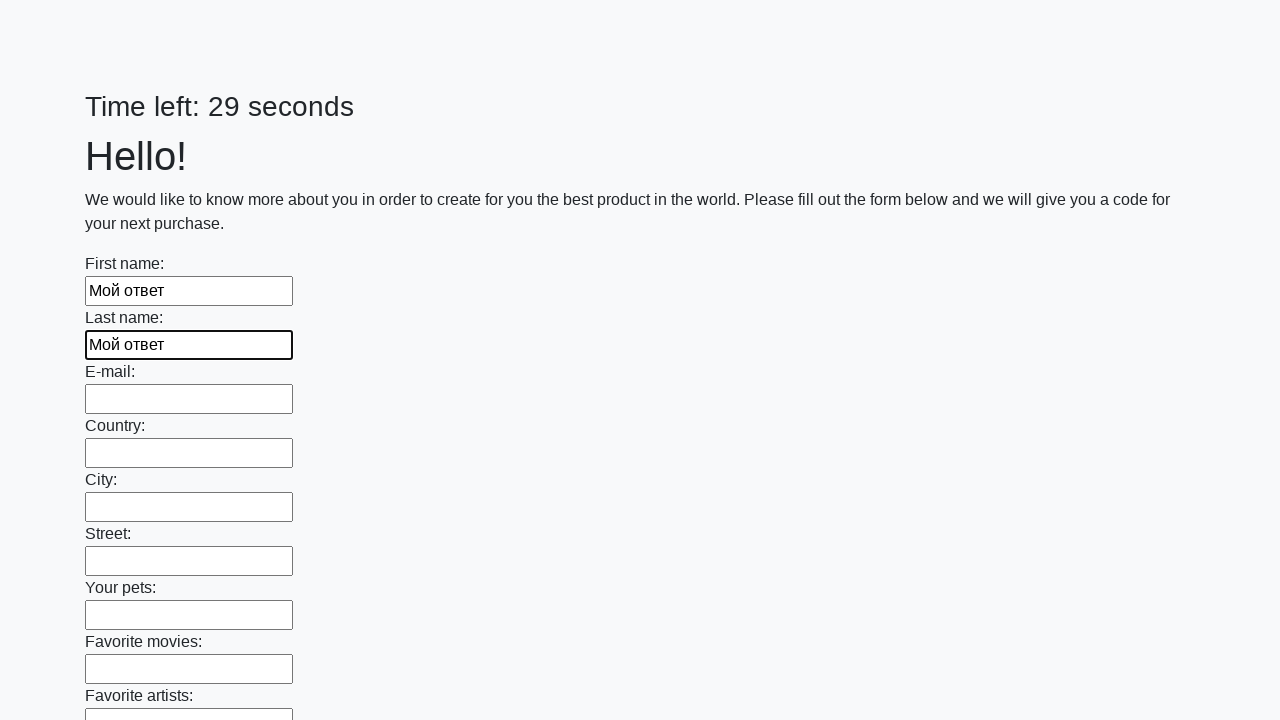

Filled input field with 'Мой ответ' on input >> nth=2
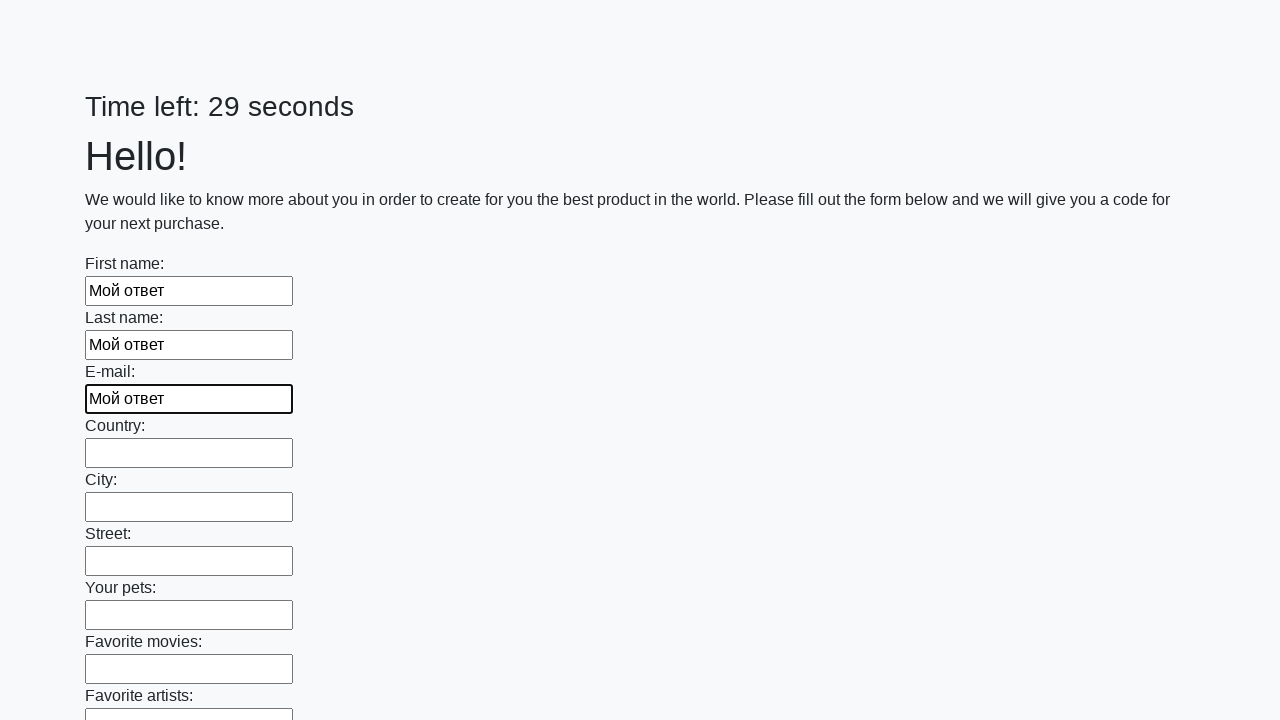

Filled input field with 'Мой ответ' on input >> nth=3
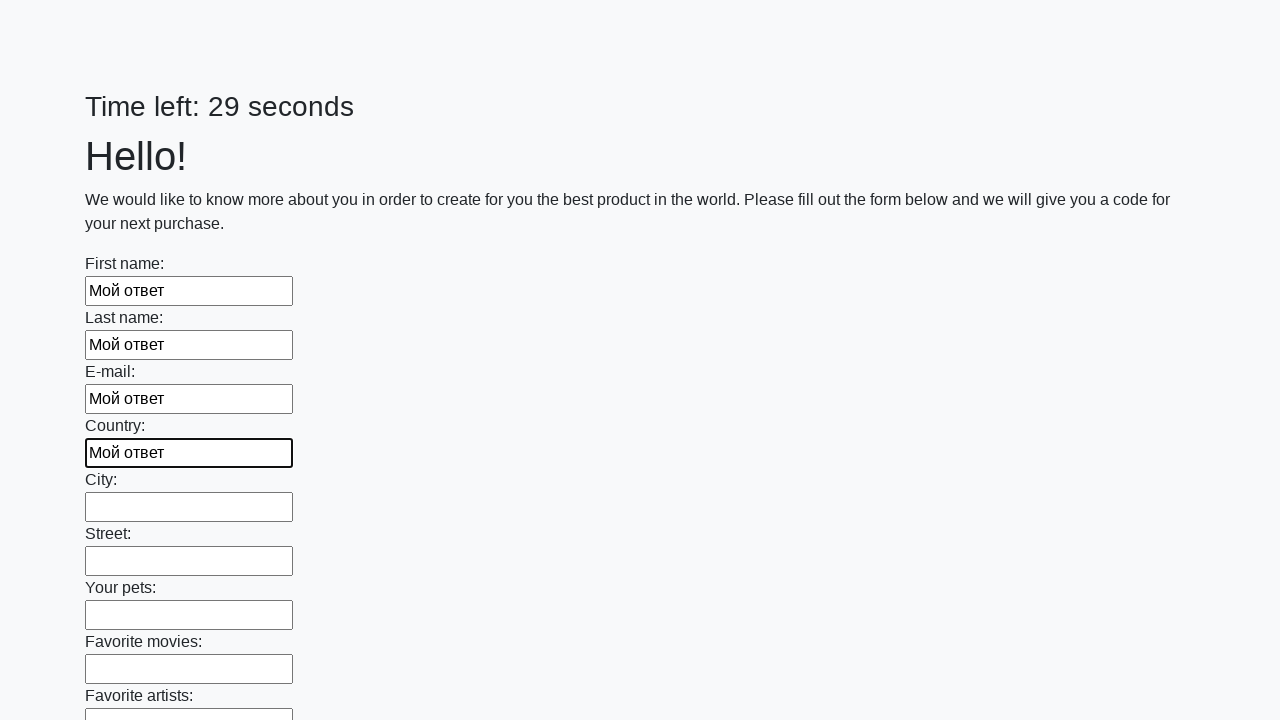

Filled input field with 'Мой ответ' on input >> nth=4
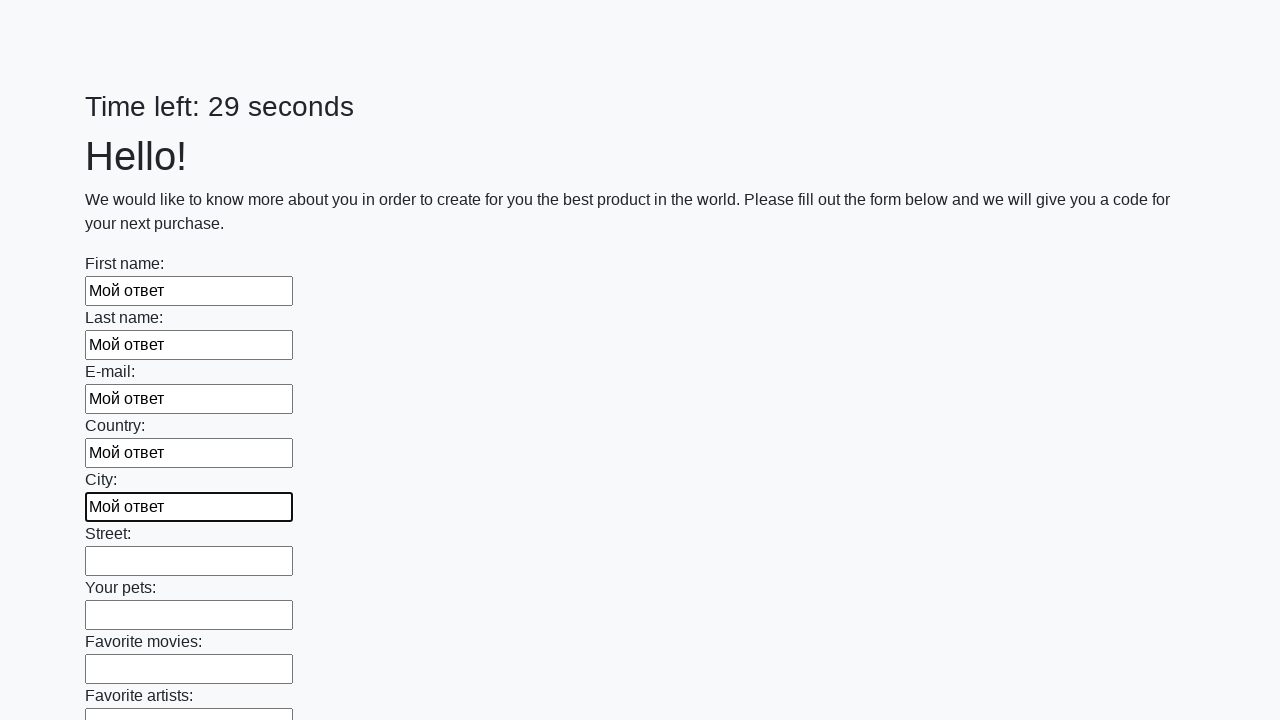

Filled input field with 'Мой ответ' on input >> nth=5
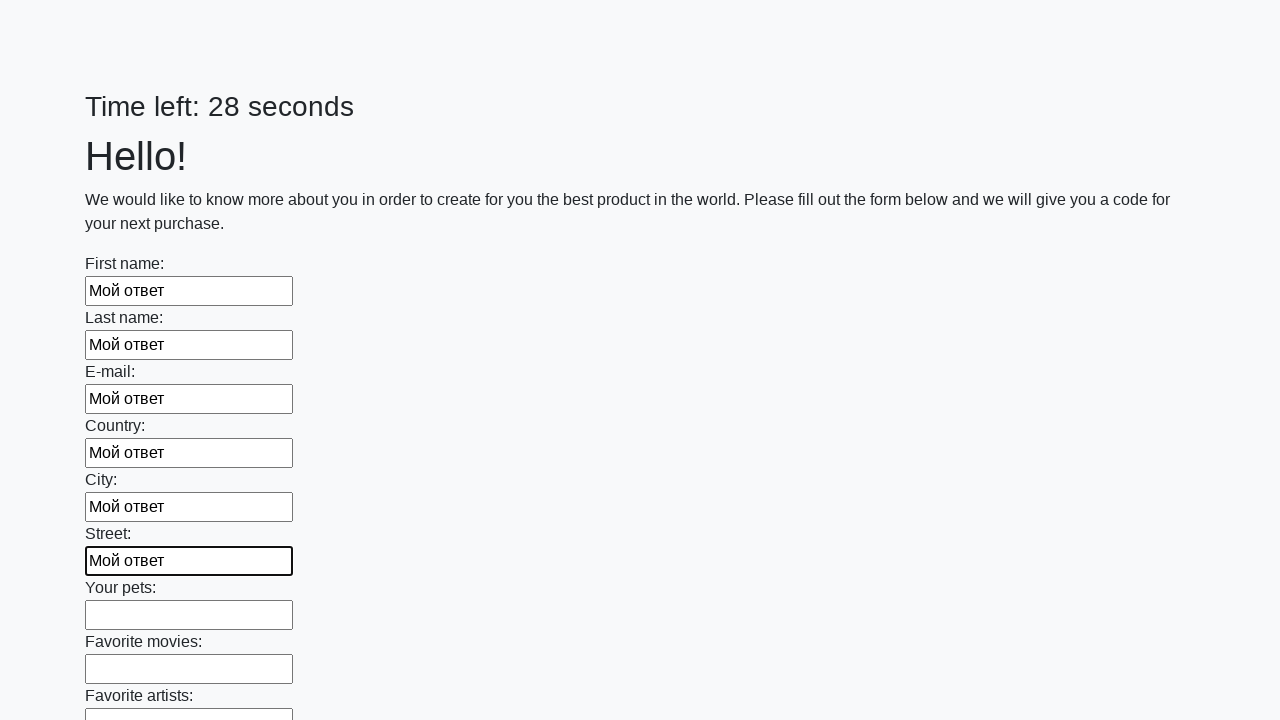

Filled input field with 'Мой ответ' on input >> nth=6
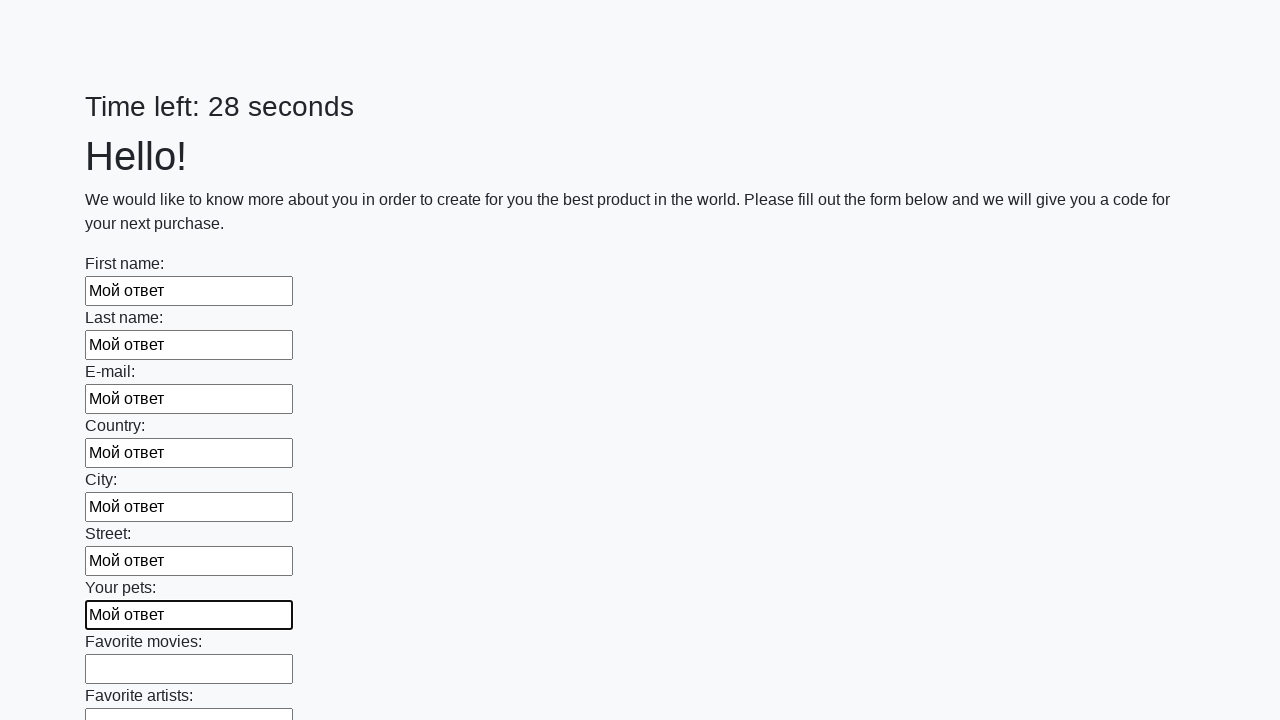

Filled input field with 'Мой ответ' on input >> nth=7
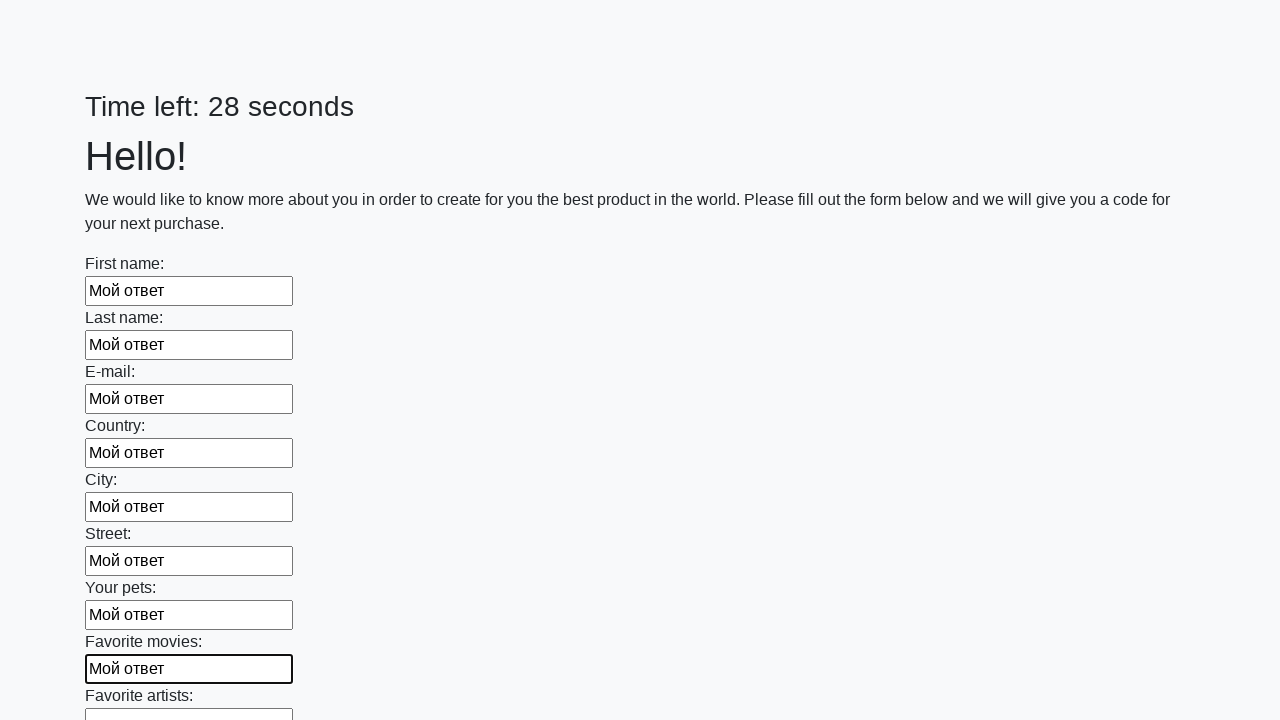

Filled input field with 'Мой ответ' on input >> nth=8
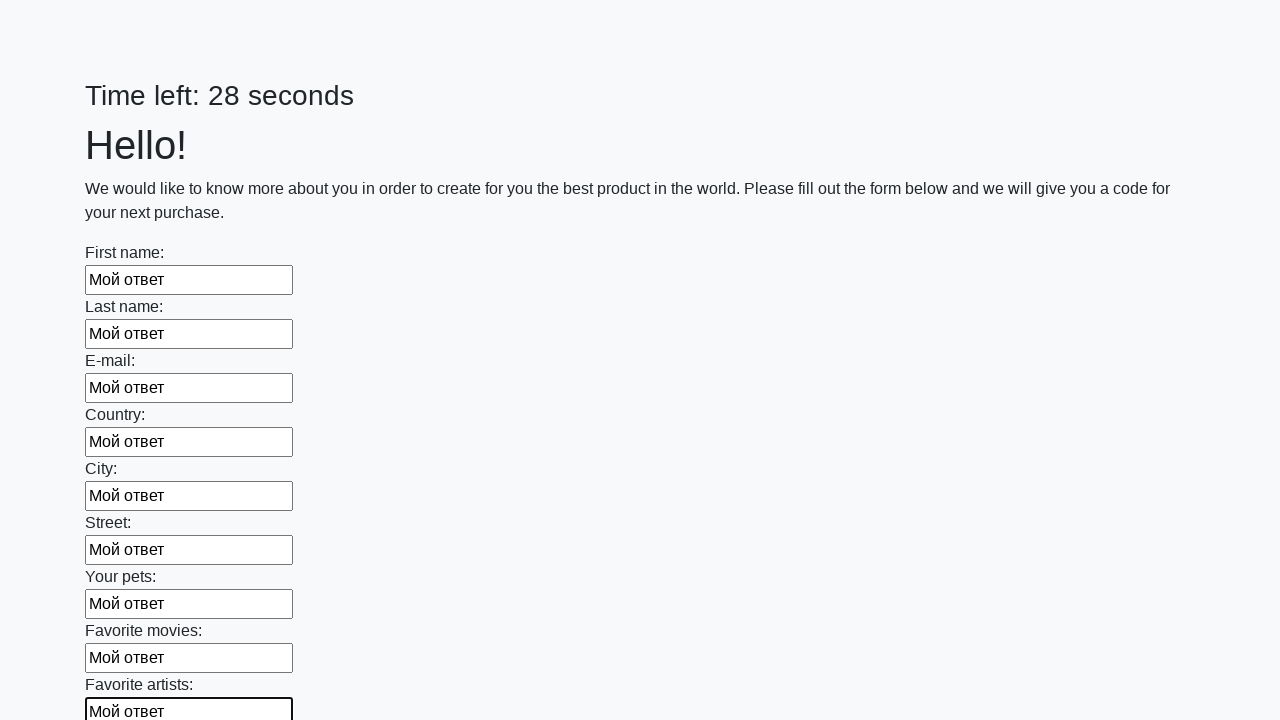

Filled input field with 'Мой ответ' on input >> nth=9
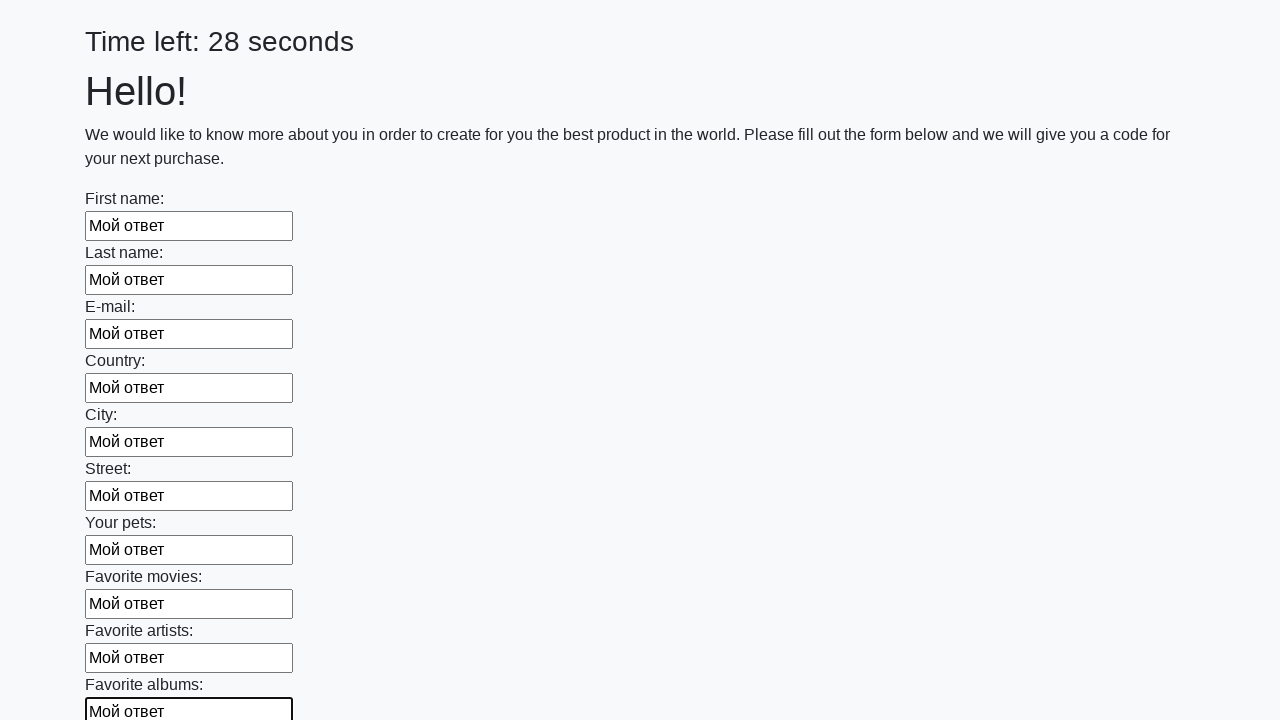

Filled input field with 'Мой ответ' on input >> nth=10
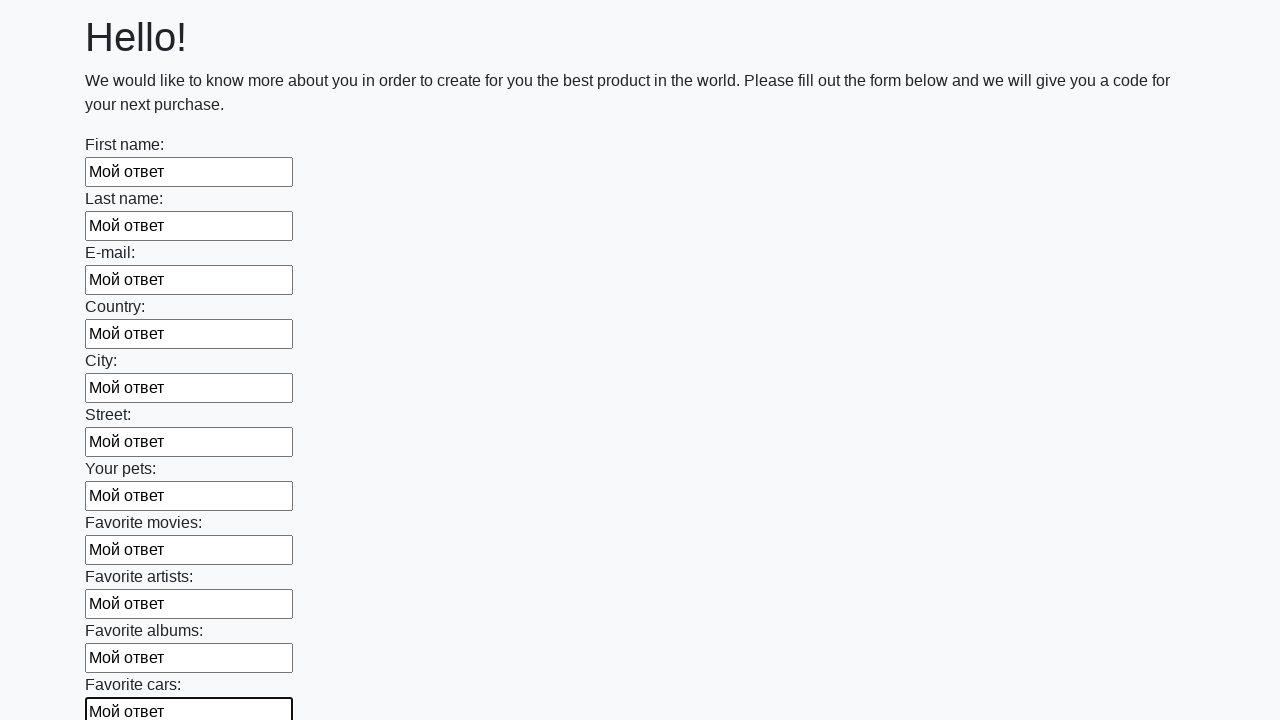

Filled input field with 'Мой ответ' on input >> nth=11
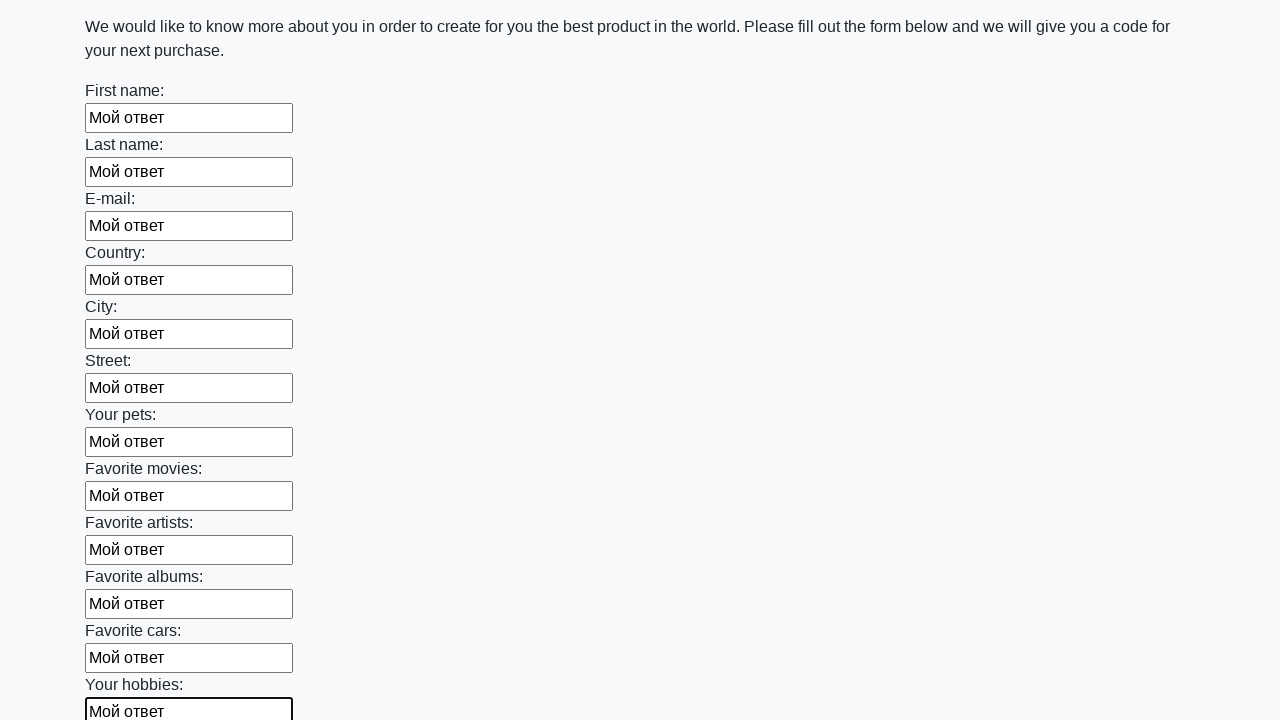

Filled input field with 'Мой ответ' on input >> nth=12
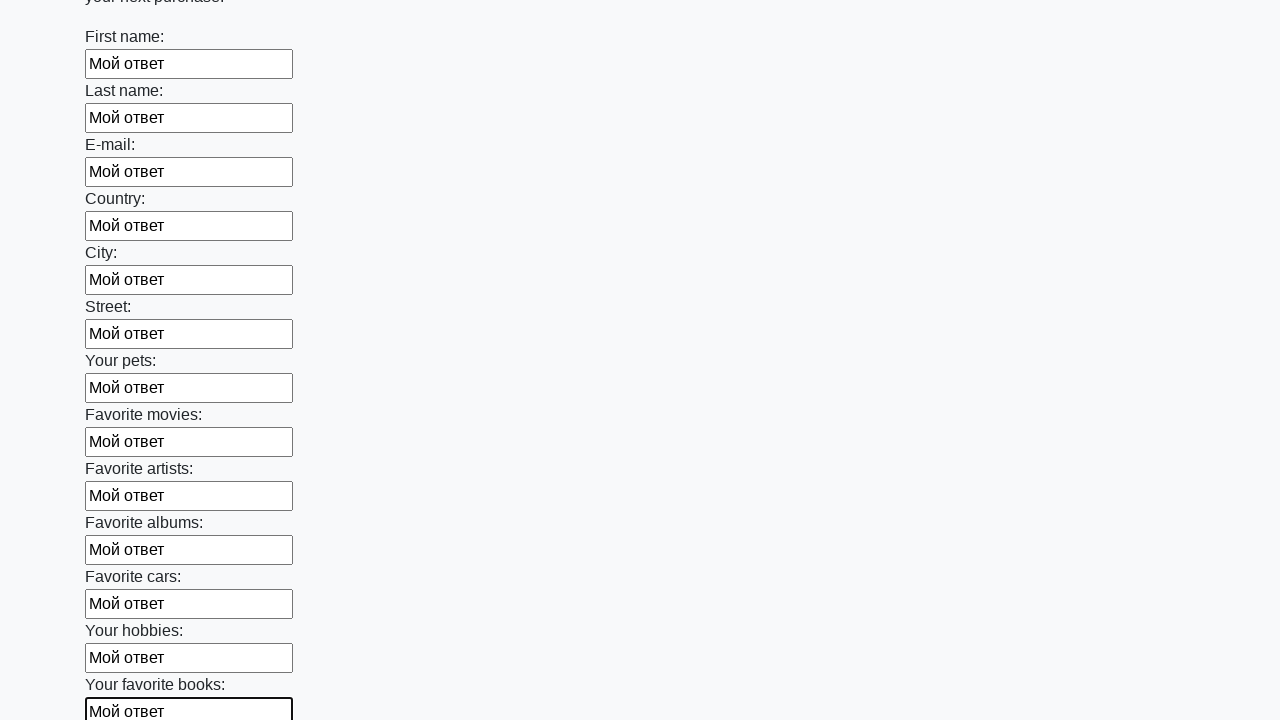

Filled input field with 'Мой ответ' on input >> nth=13
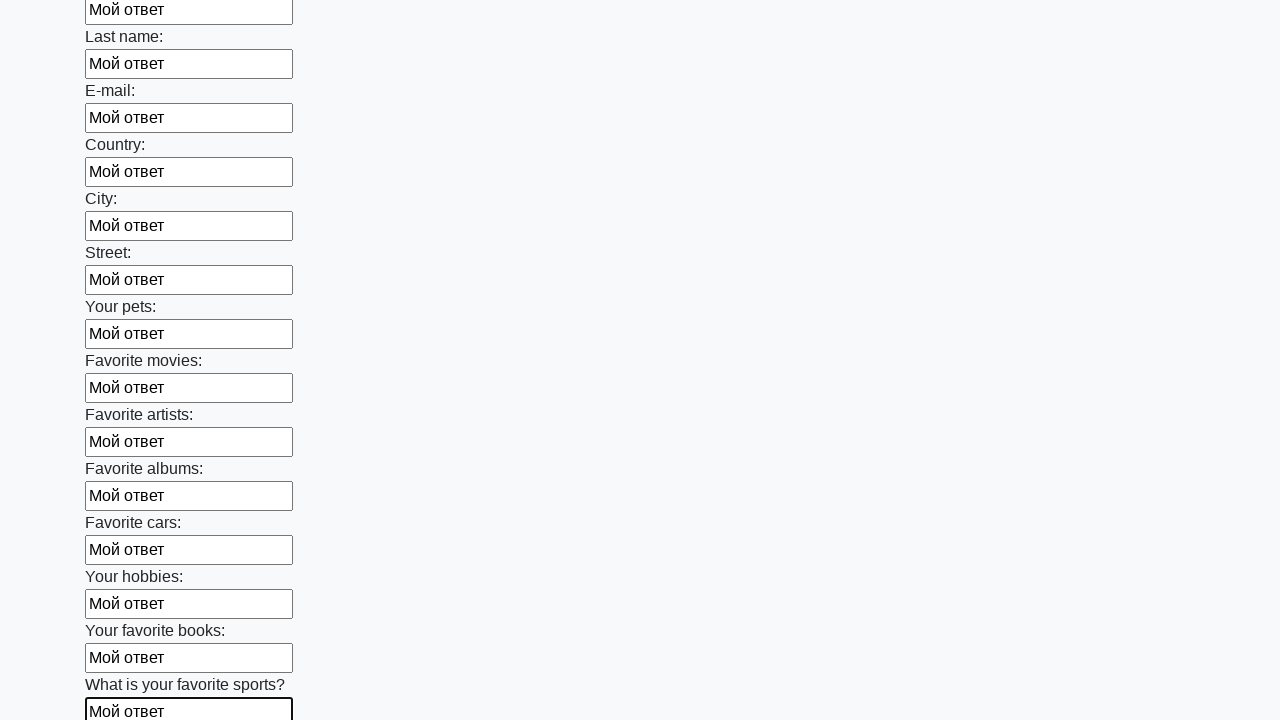

Filled input field with 'Мой ответ' on input >> nth=14
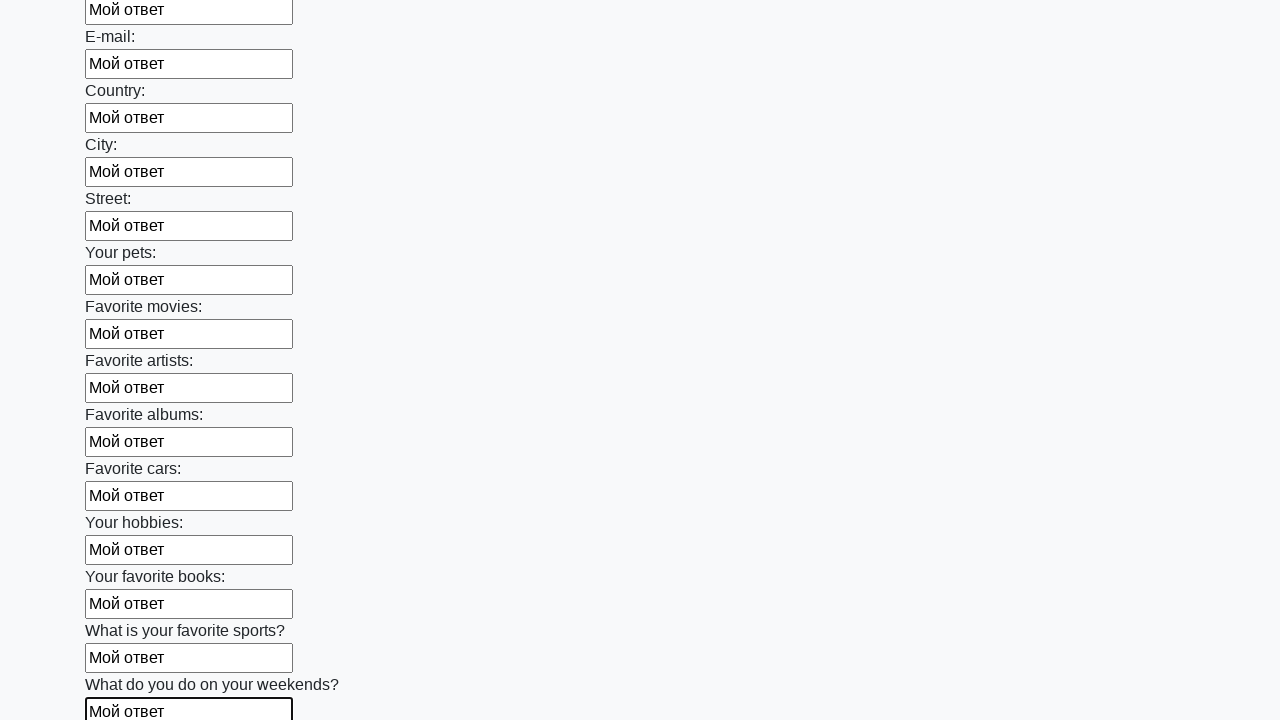

Filled input field with 'Мой ответ' on input >> nth=15
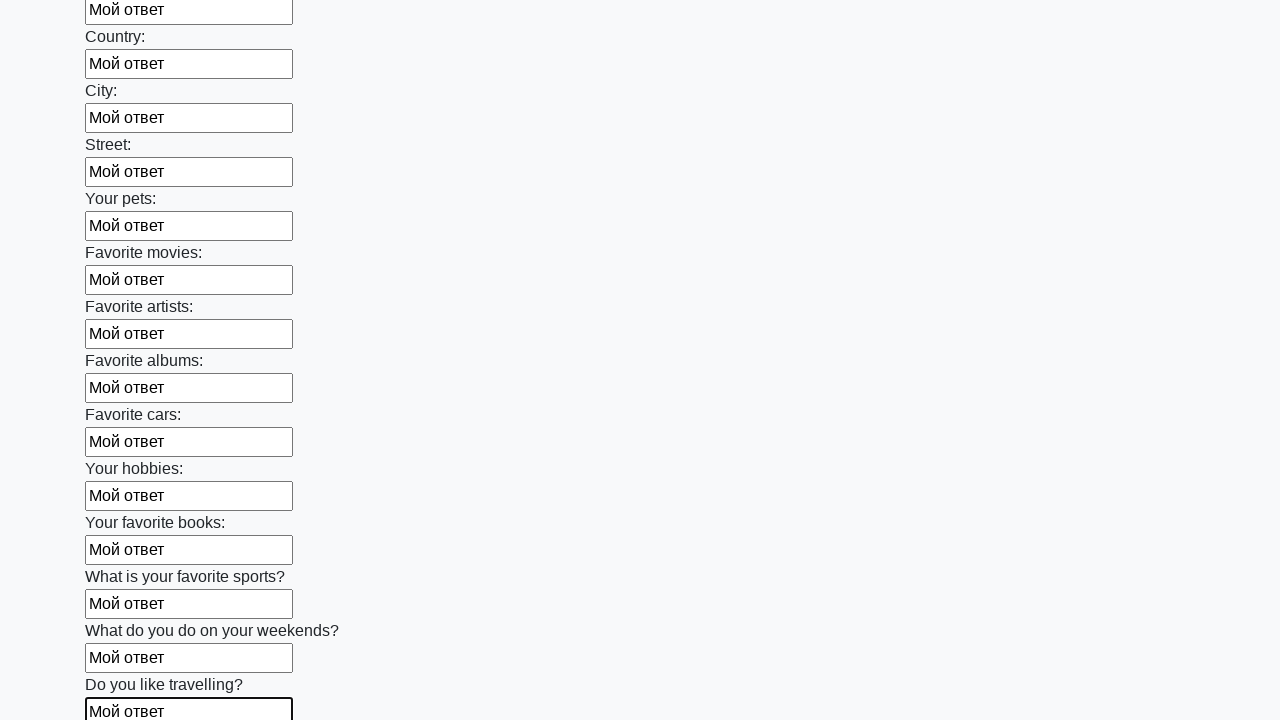

Filled input field with 'Мой ответ' on input >> nth=16
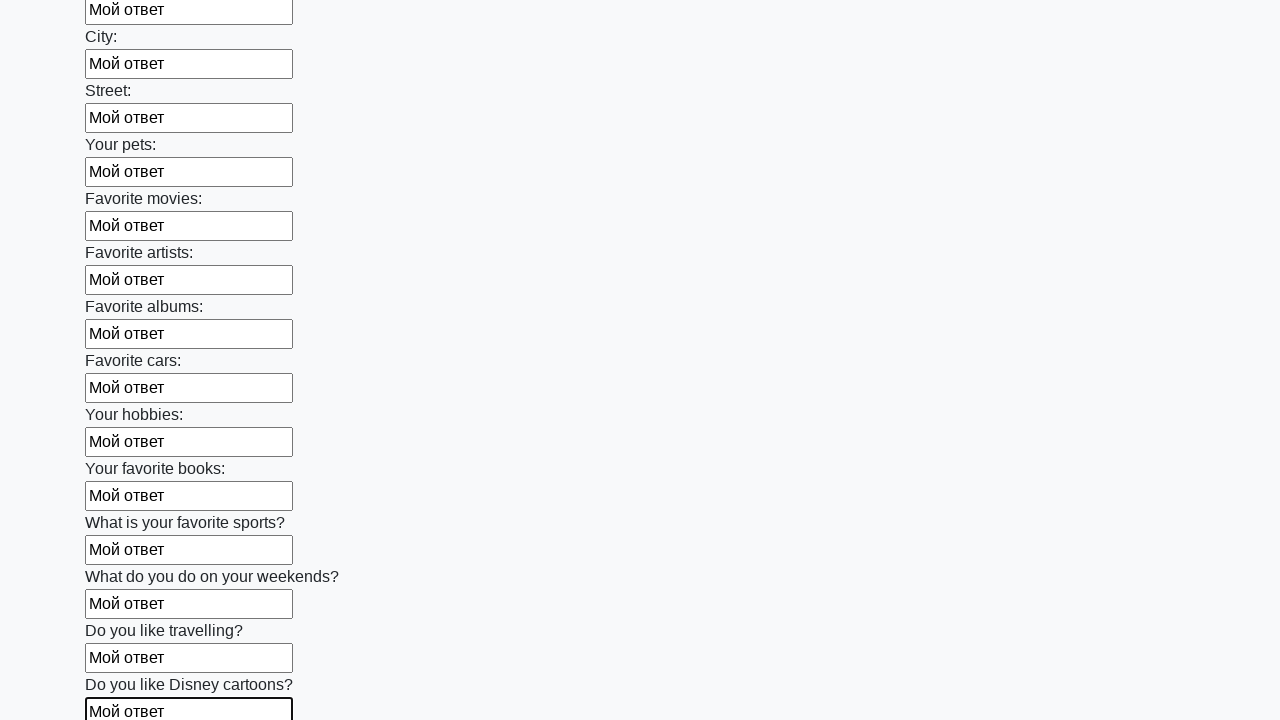

Filled input field with 'Мой ответ' on input >> nth=17
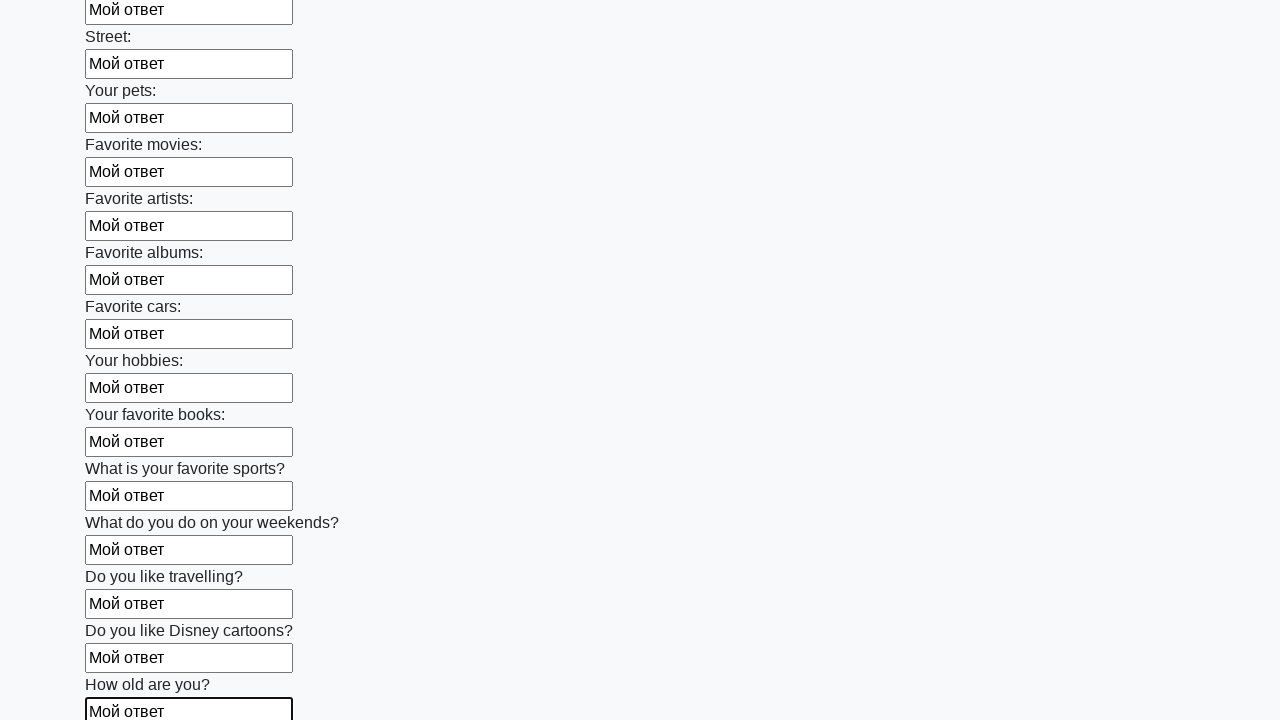

Filled input field with 'Мой ответ' on input >> nth=18
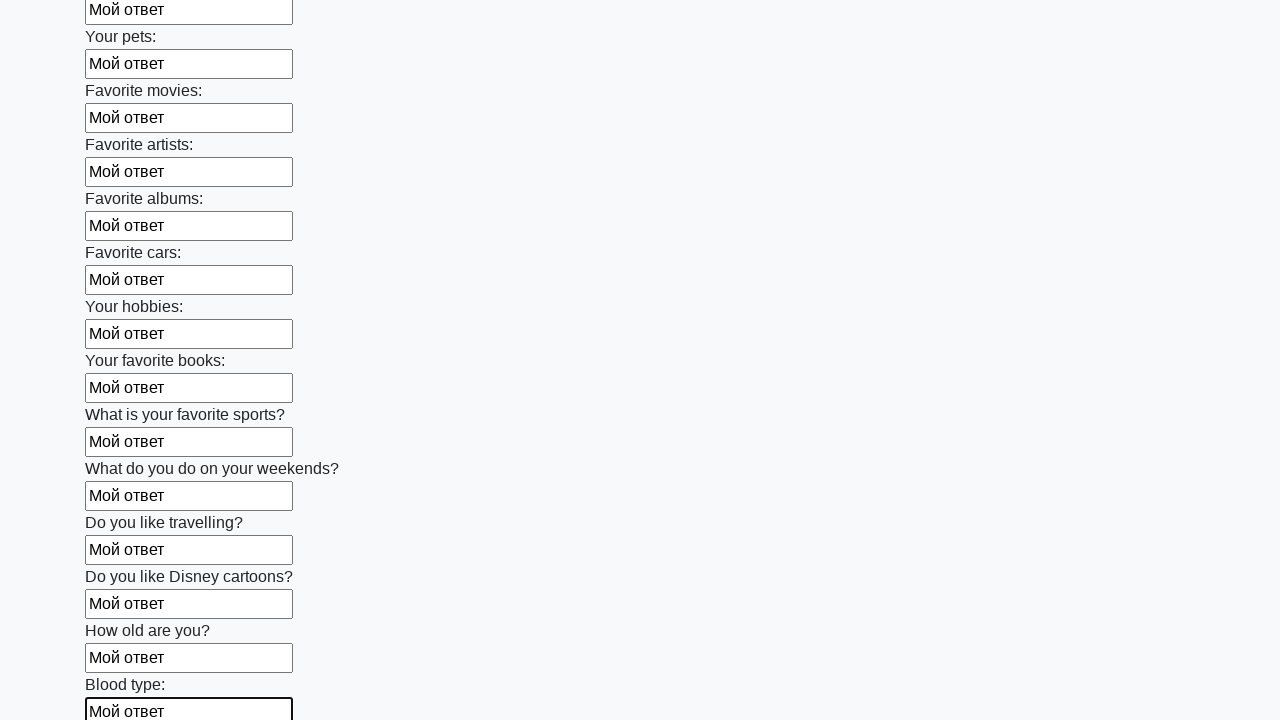

Filled input field with 'Мой ответ' on input >> nth=19
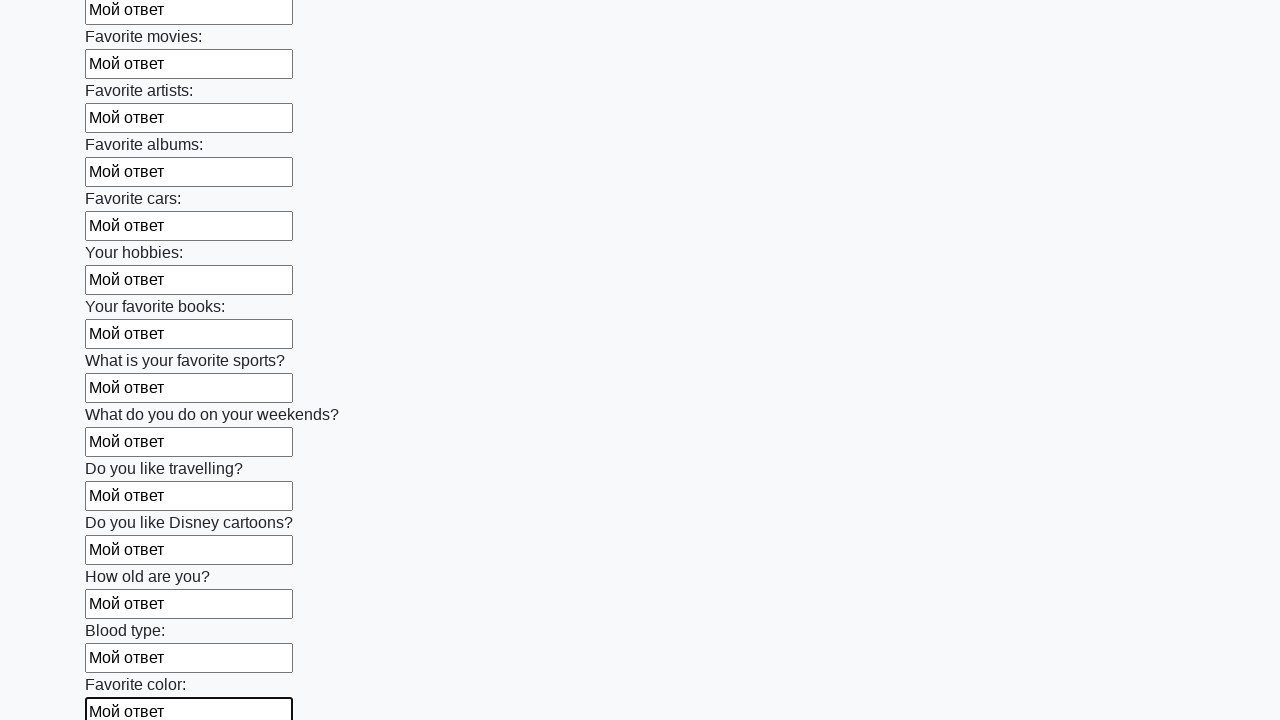

Filled input field with 'Мой ответ' on input >> nth=20
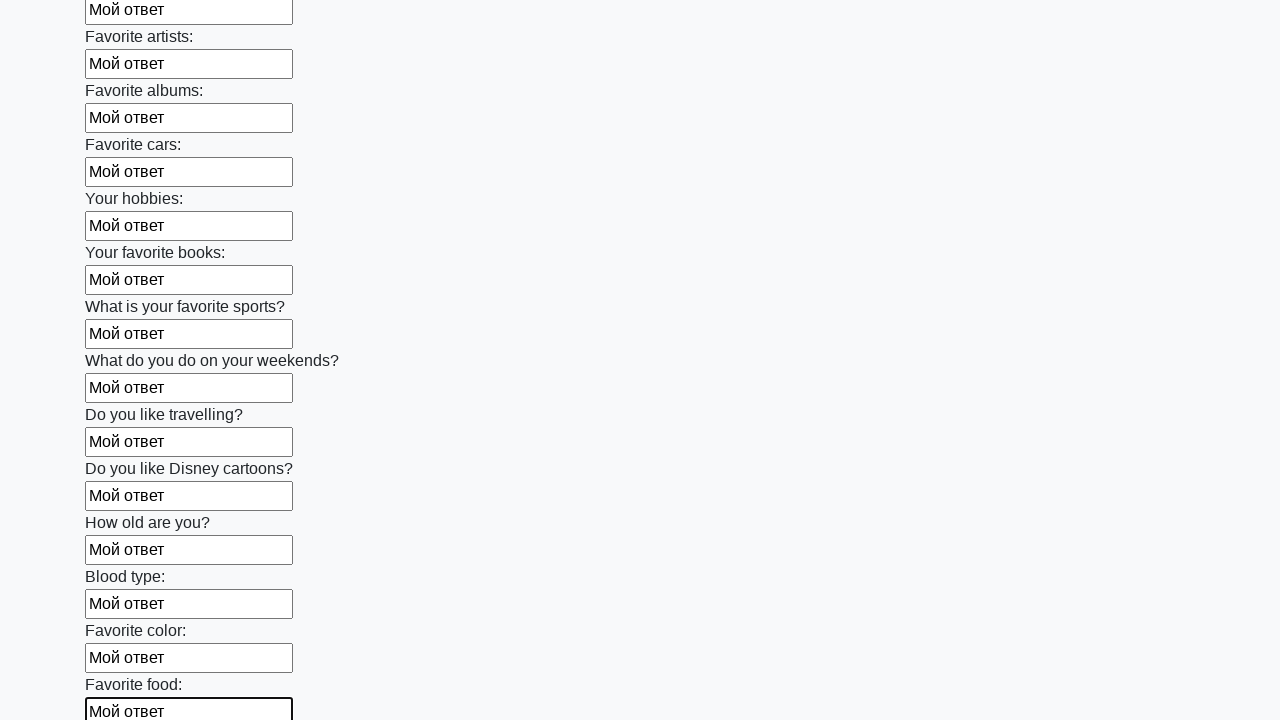

Filled input field with 'Мой ответ' on input >> nth=21
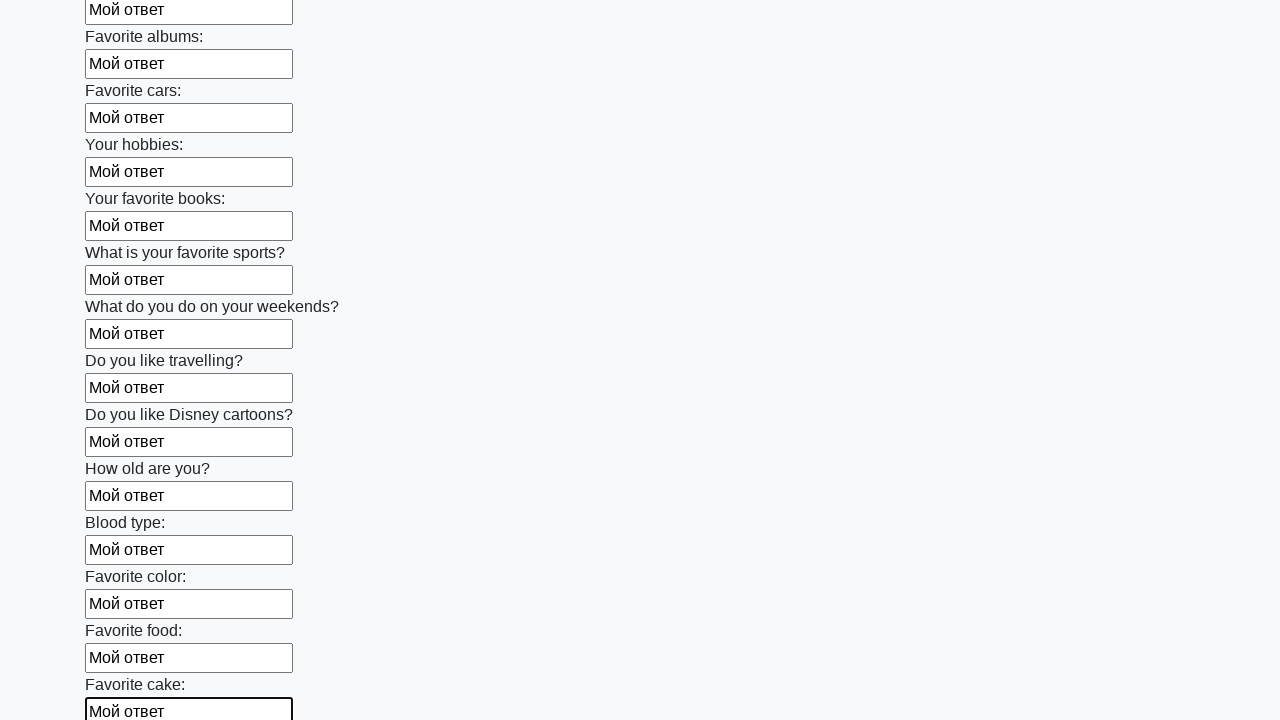

Filled input field with 'Мой ответ' on input >> nth=22
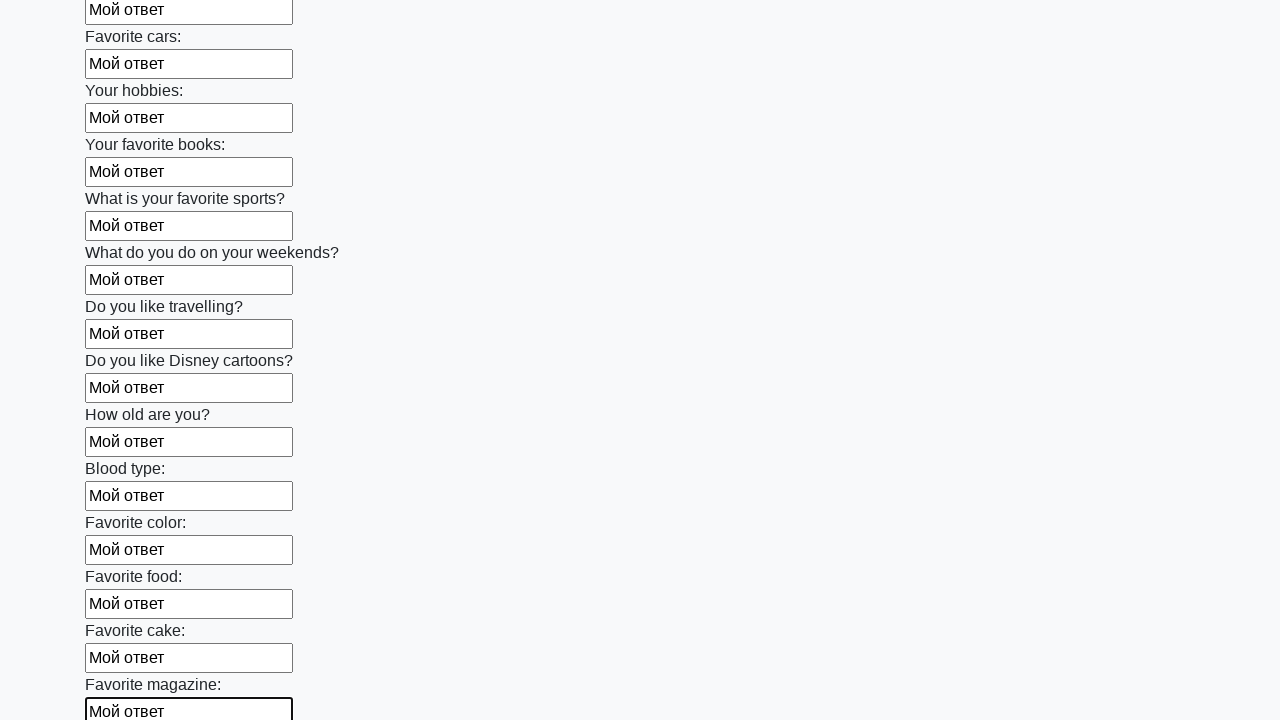

Filled input field with 'Мой ответ' on input >> nth=23
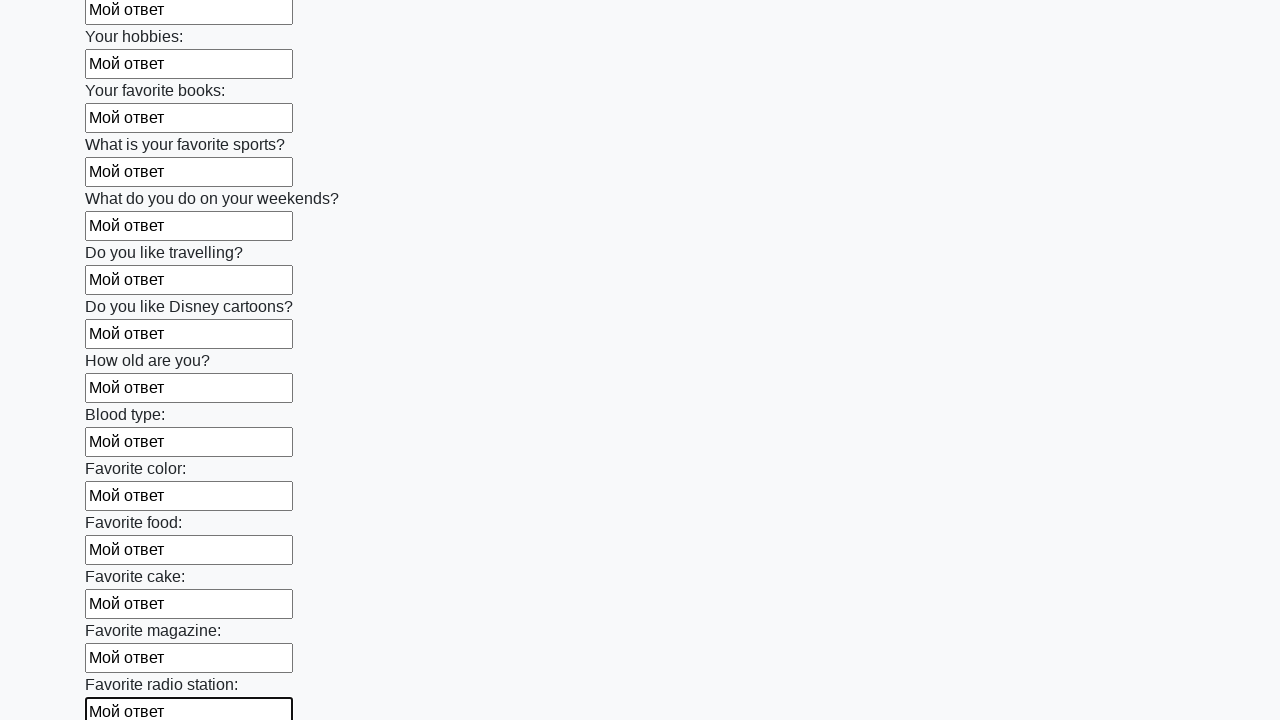

Filled input field with 'Мой ответ' on input >> nth=24
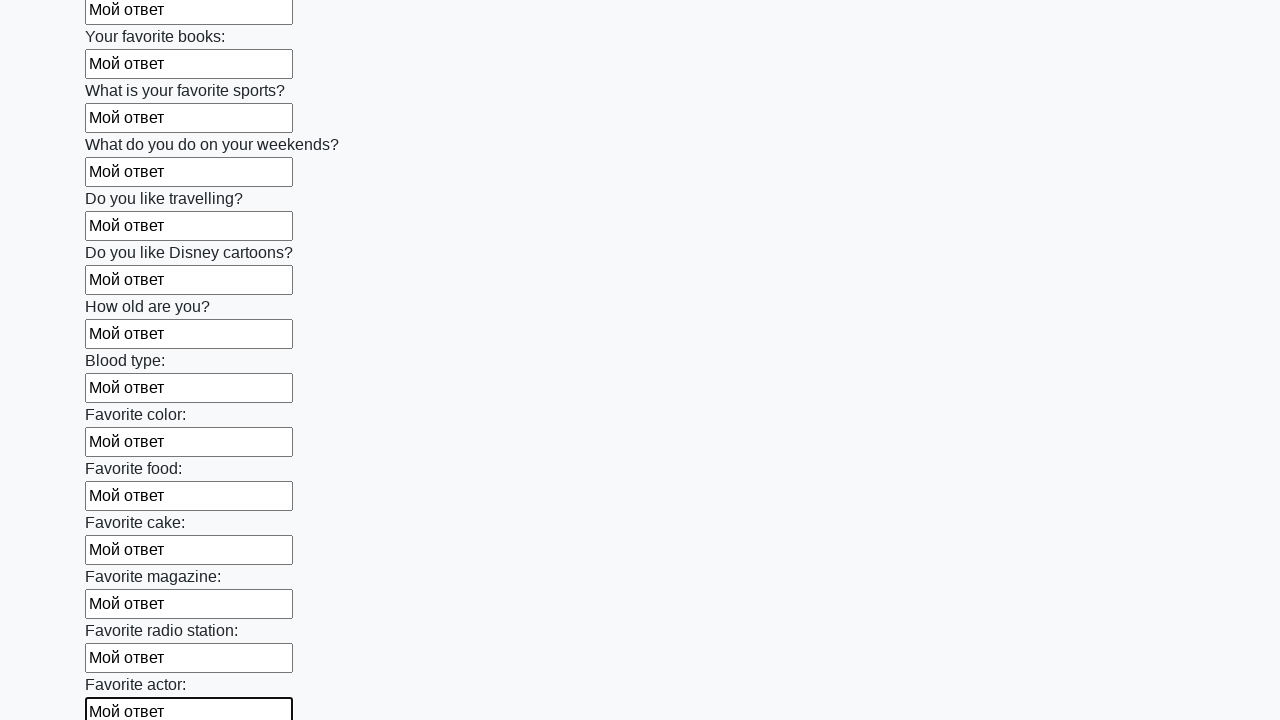

Filled input field with 'Мой ответ' on input >> nth=25
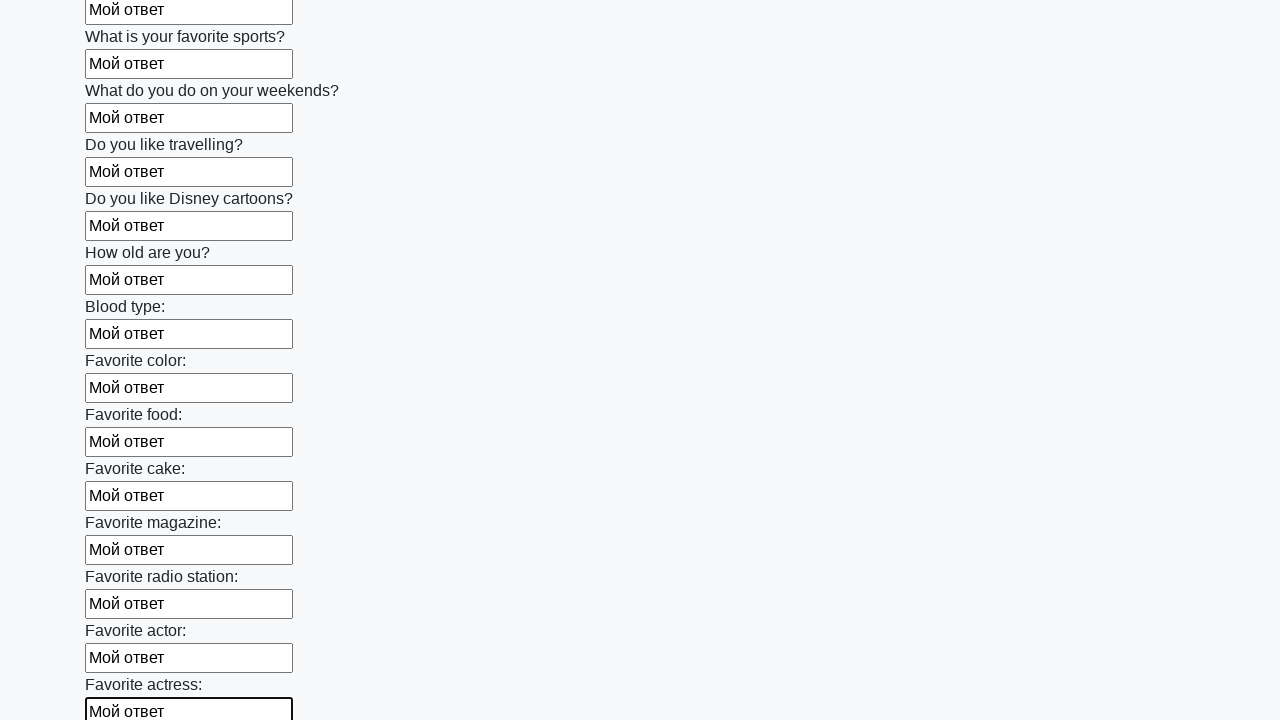

Filled input field with 'Мой ответ' on input >> nth=26
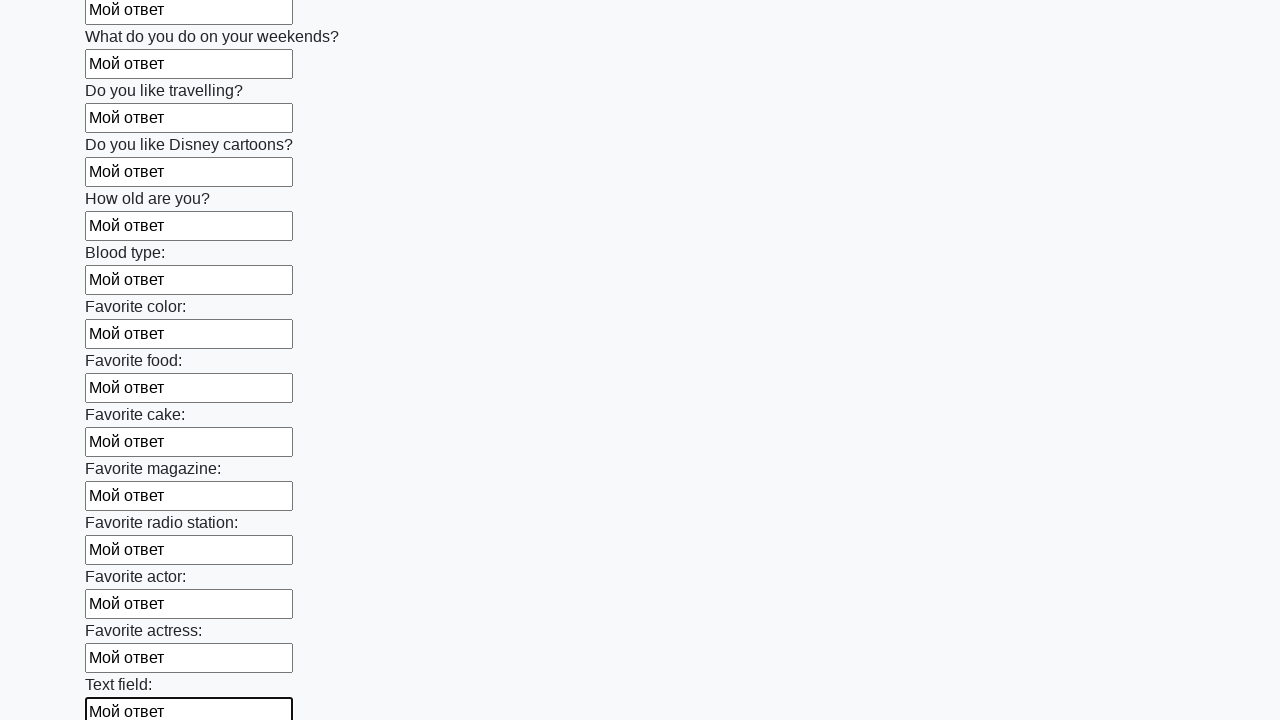

Filled input field with 'Мой ответ' on input >> nth=27
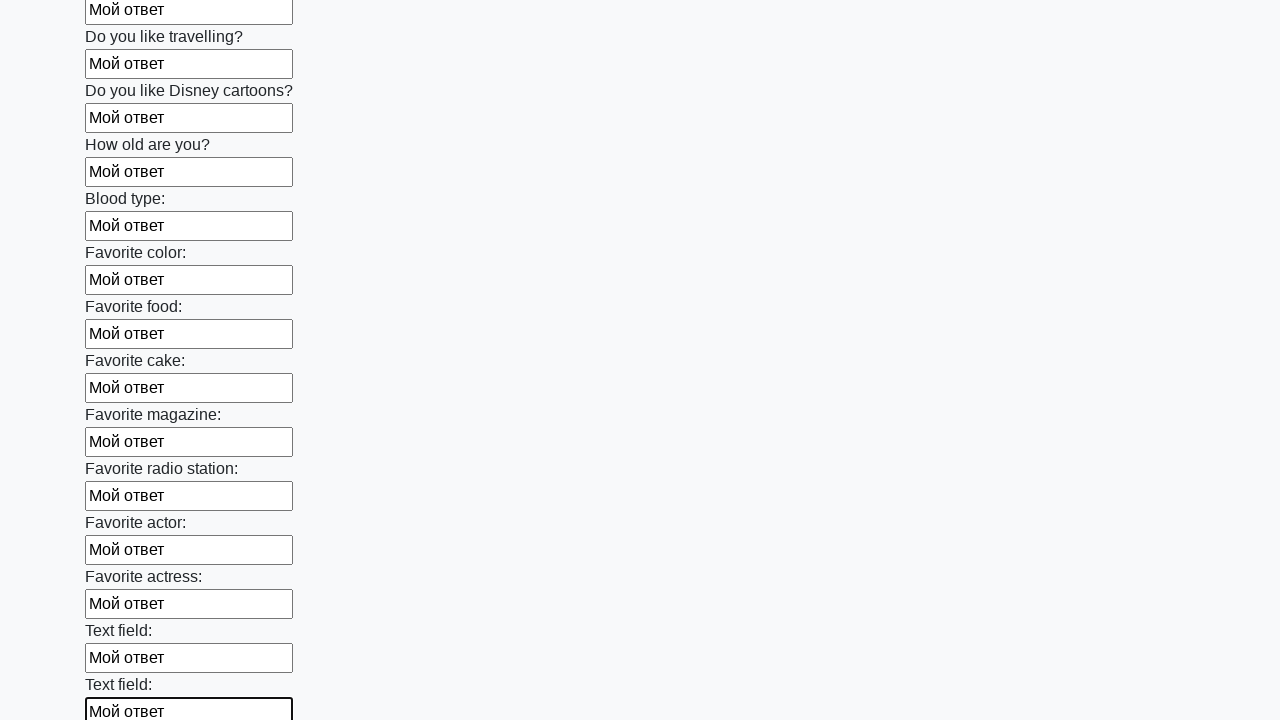

Filled input field with 'Мой ответ' on input >> nth=28
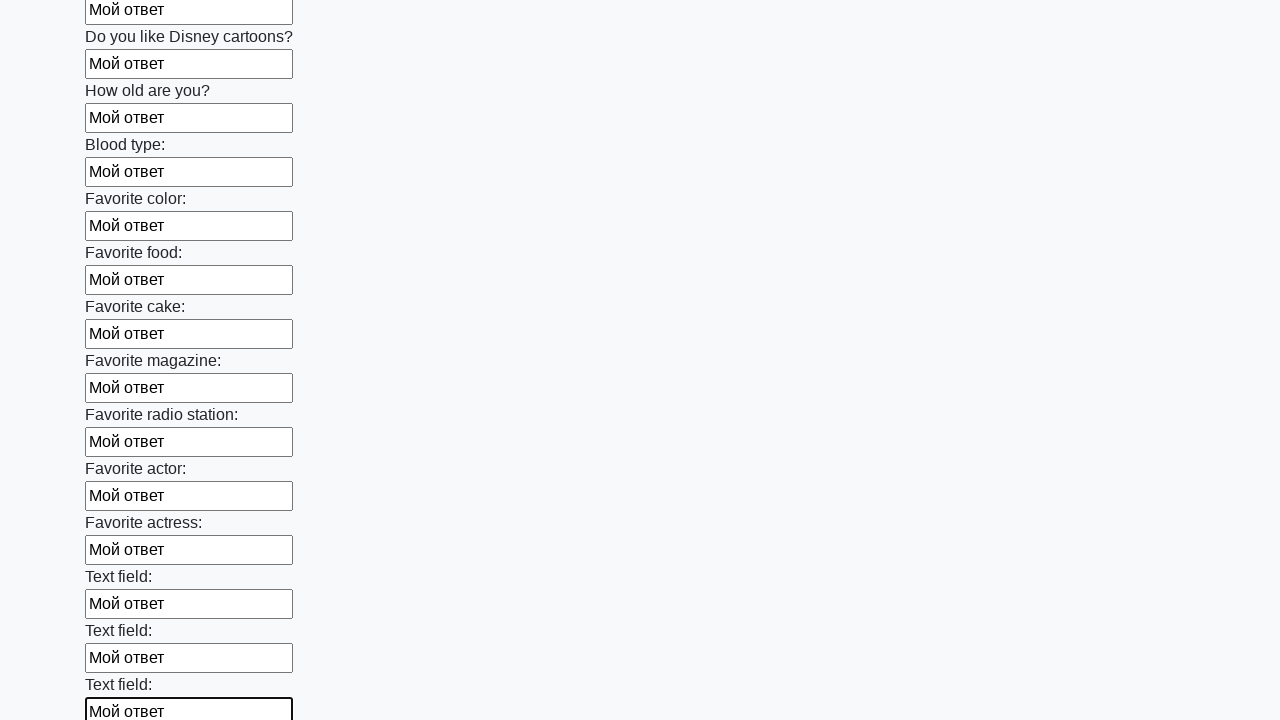

Filled input field with 'Мой ответ' on input >> nth=29
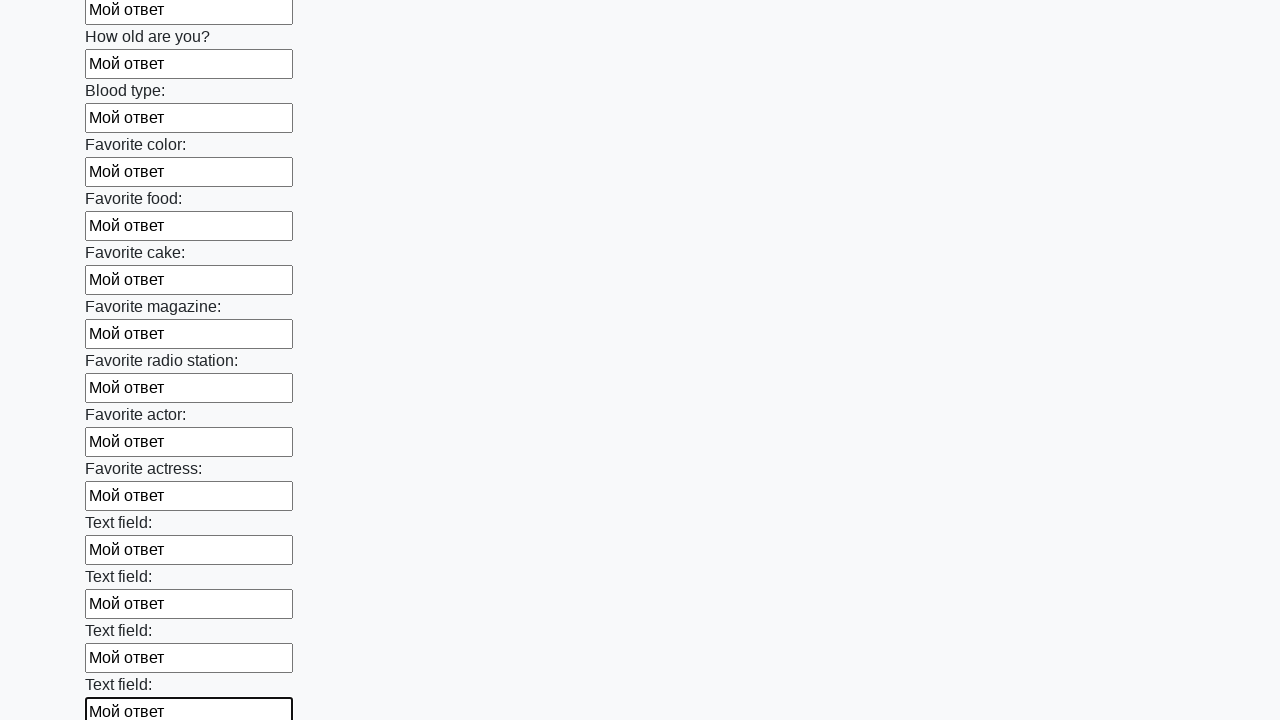

Filled input field with 'Мой ответ' on input >> nth=30
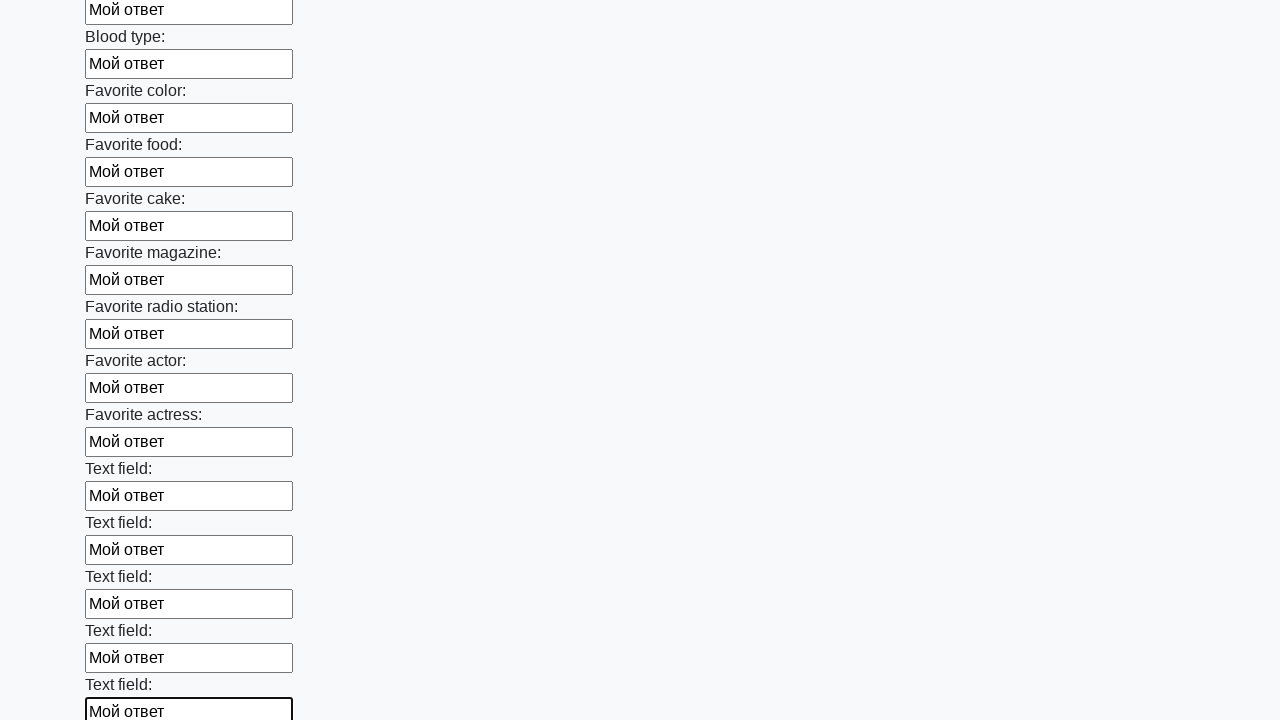

Filled input field with 'Мой ответ' on input >> nth=31
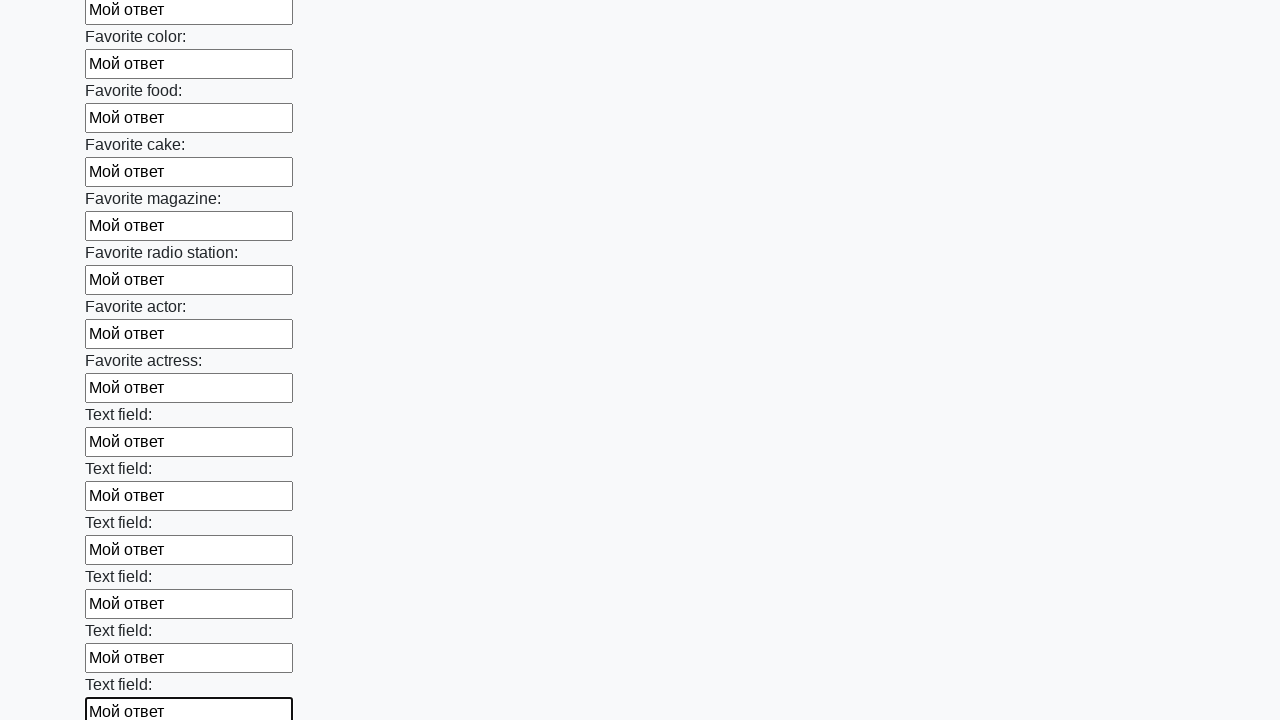

Filled input field with 'Мой ответ' on input >> nth=32
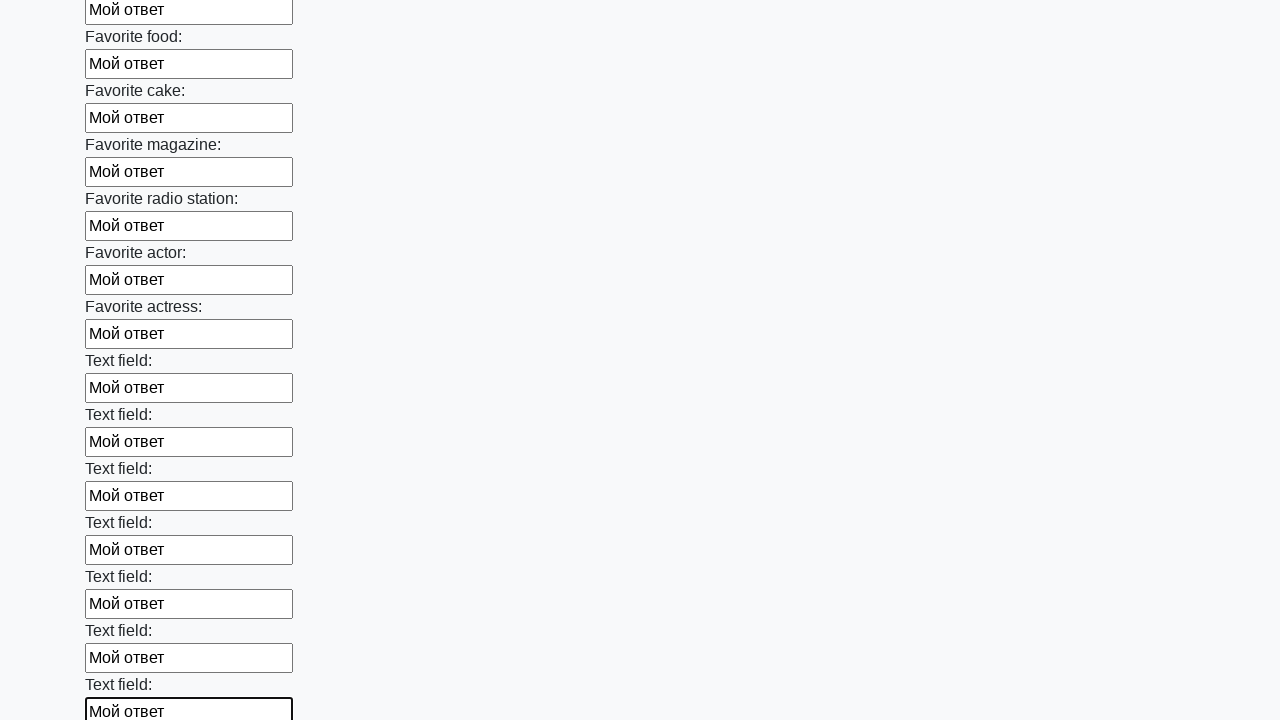

Filled input field with 'Мой ответ' on input >> nth=33
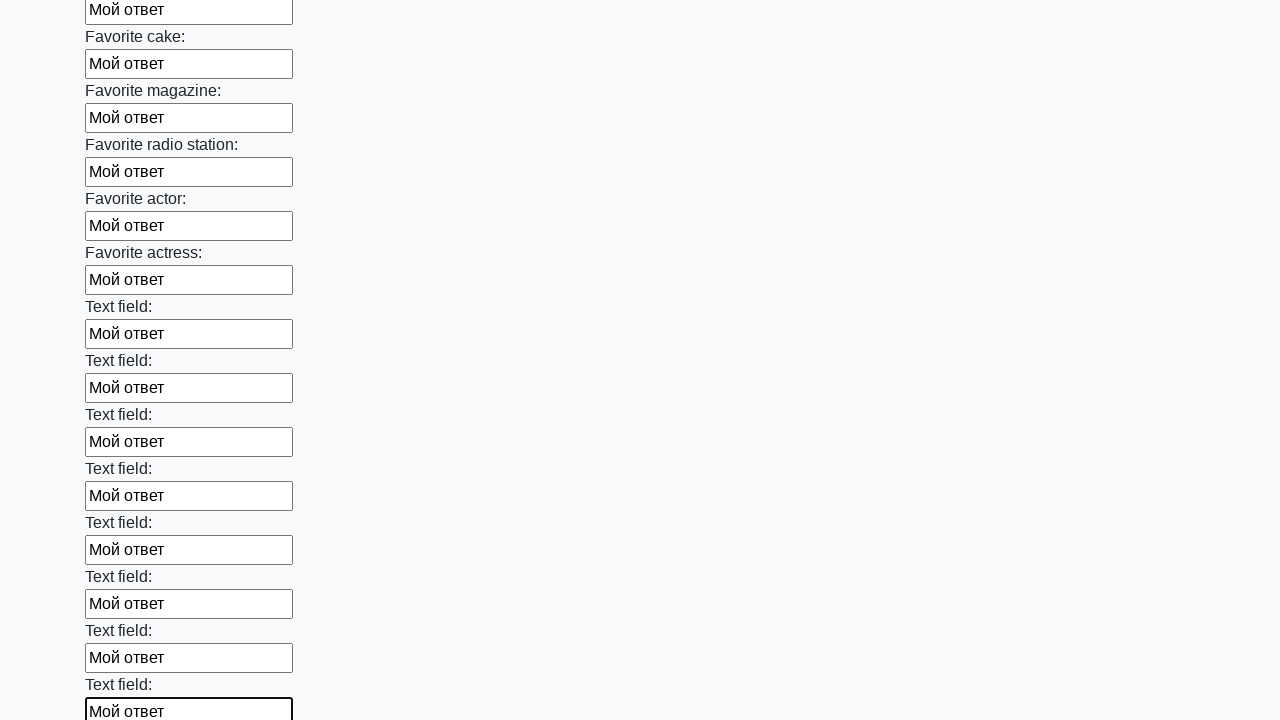

Filled input field with 'Мой ответ' on input >> nth=34
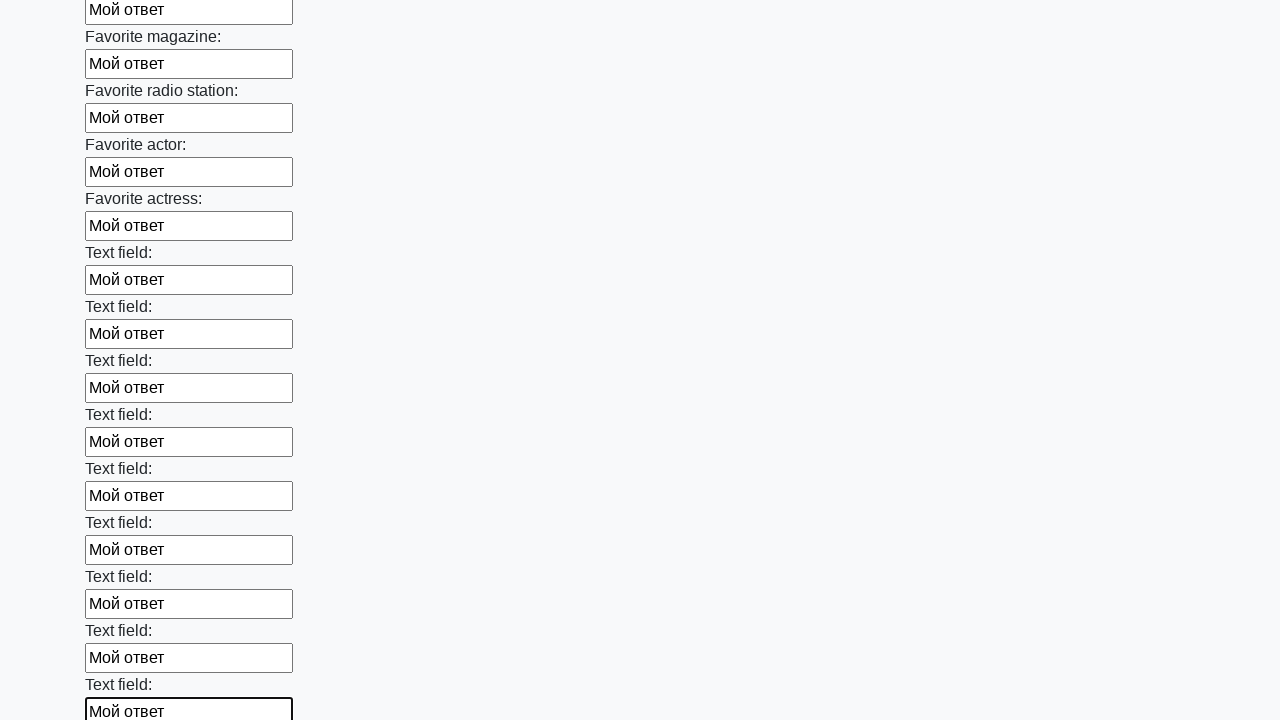

Filled input field with 'Мой ответ' on input >> nth=35
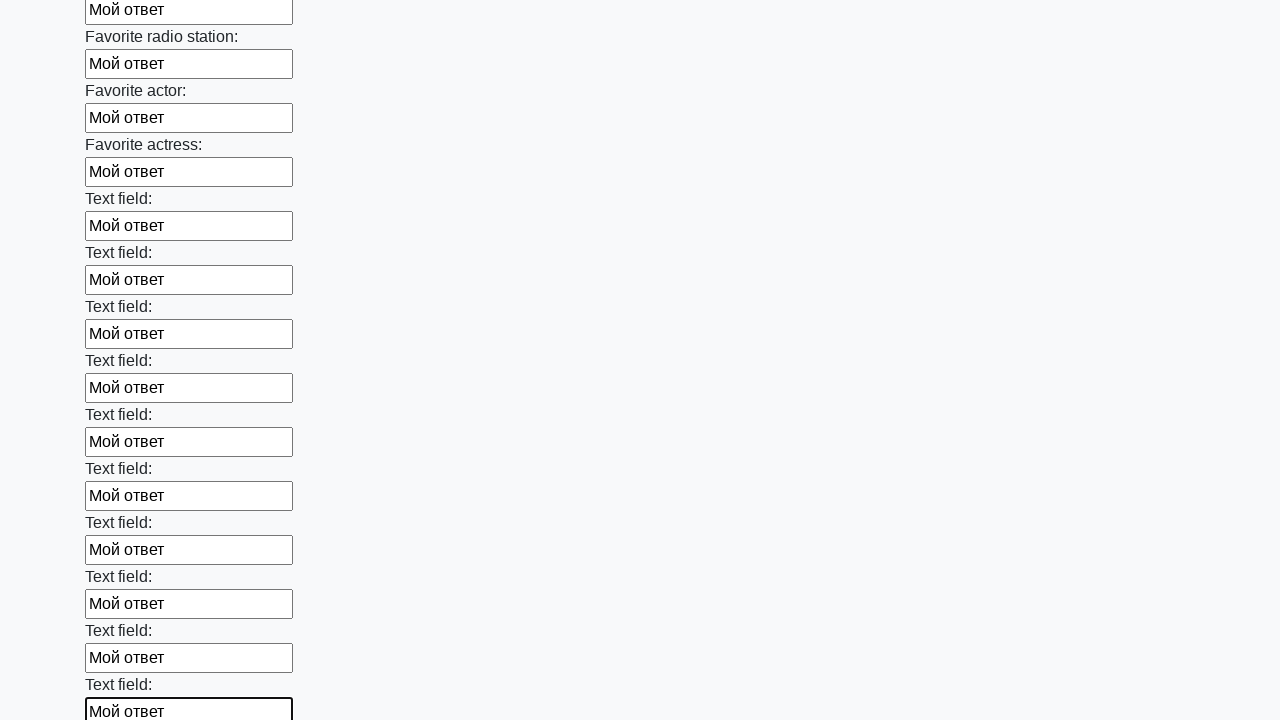

Filled input field with 'Мой ответ' on input >> nth=36
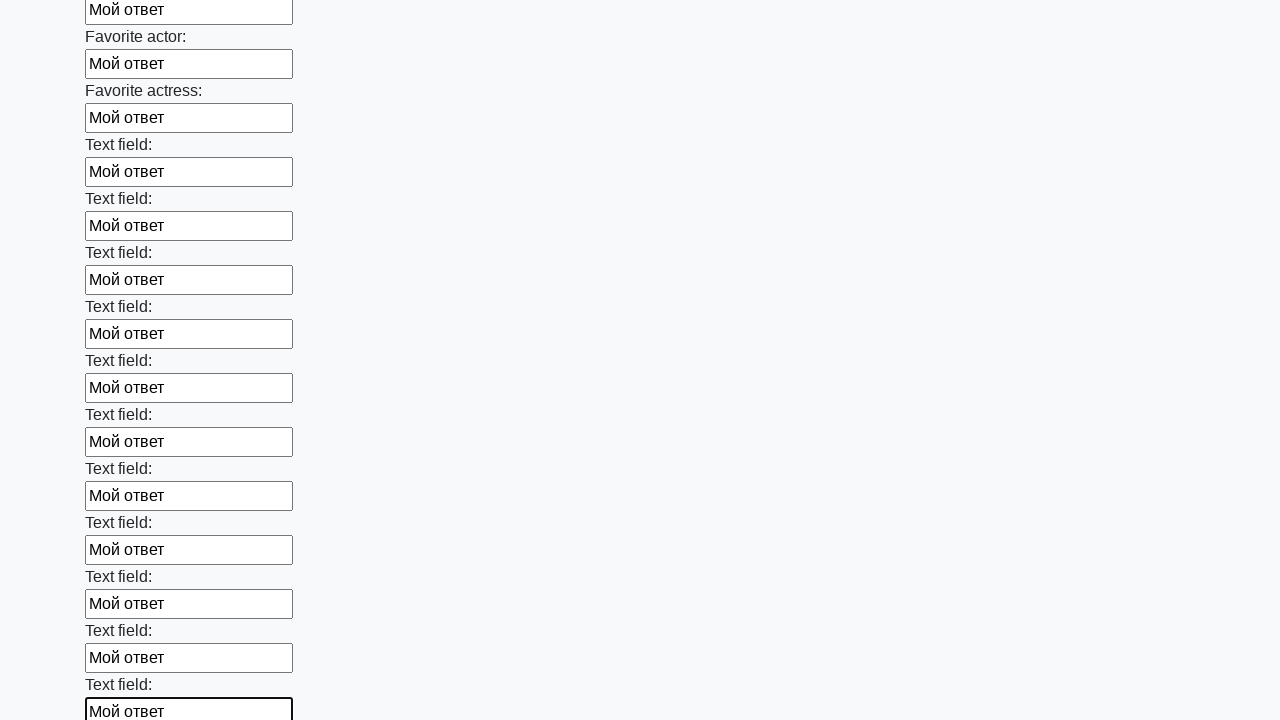

Filled input field with 'Мой ответ' on input >> nth=37
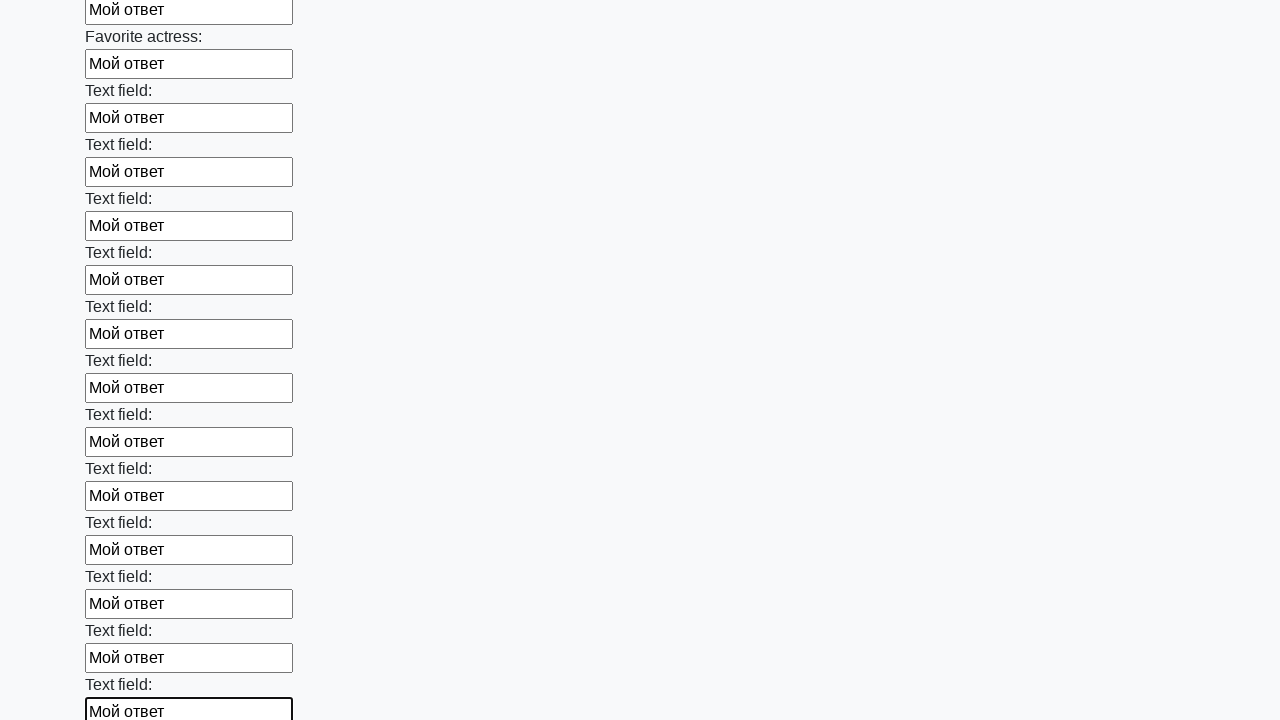

Filled input field with 'Мой ответ' on input >> nth=38
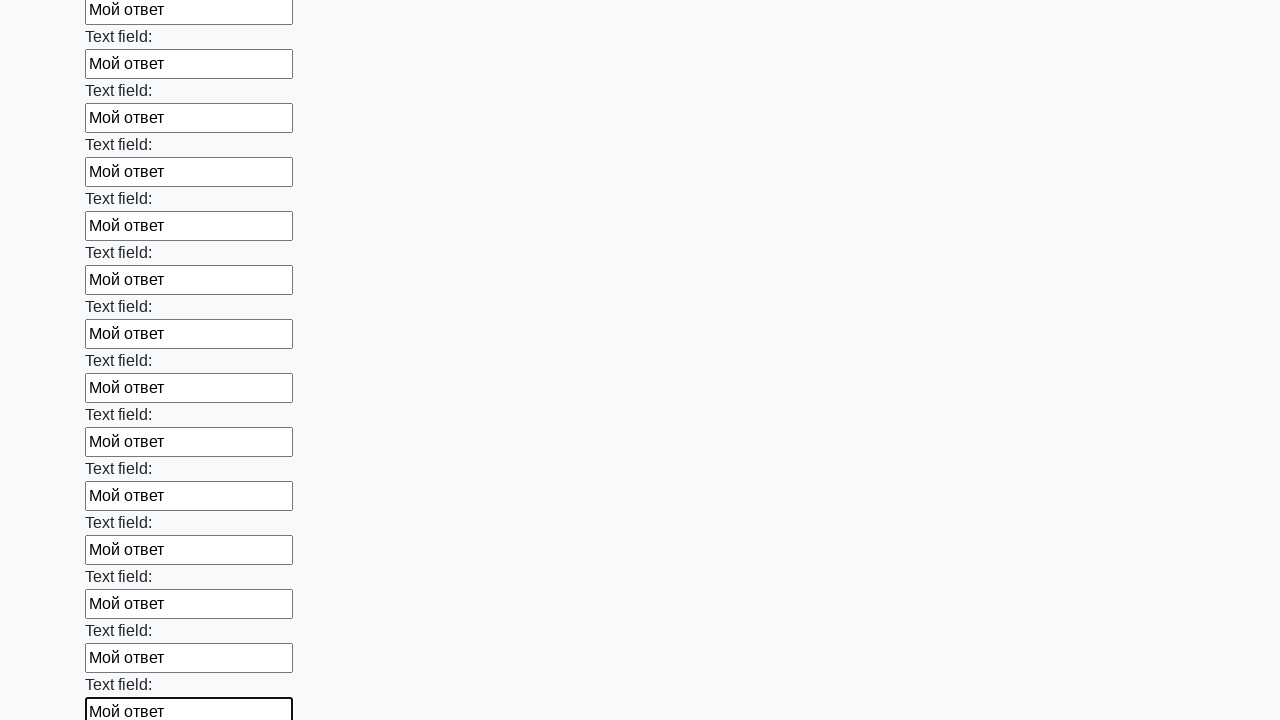

Filled input field with 'Мой ответ' on input >> nth=39
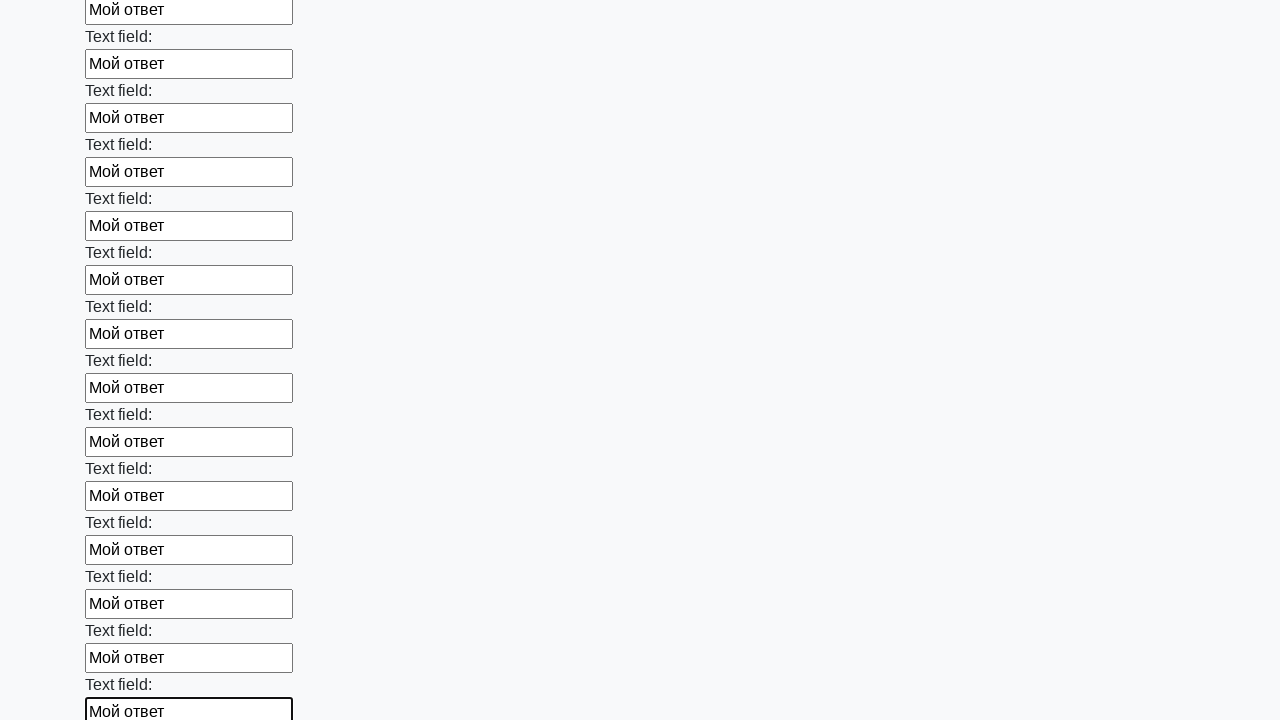

Filled input field with 'Мой ответ' on input >> nth=40
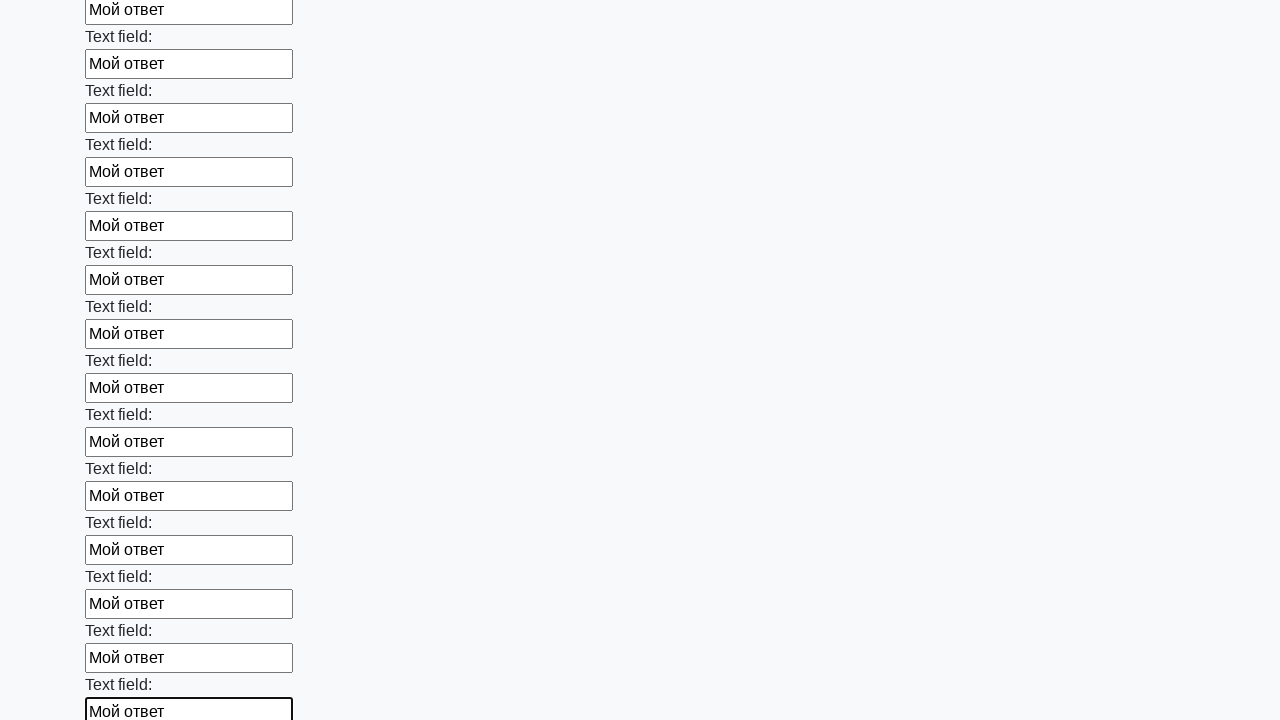

Filled input field with 'Мой ответ' on input >> nth=41
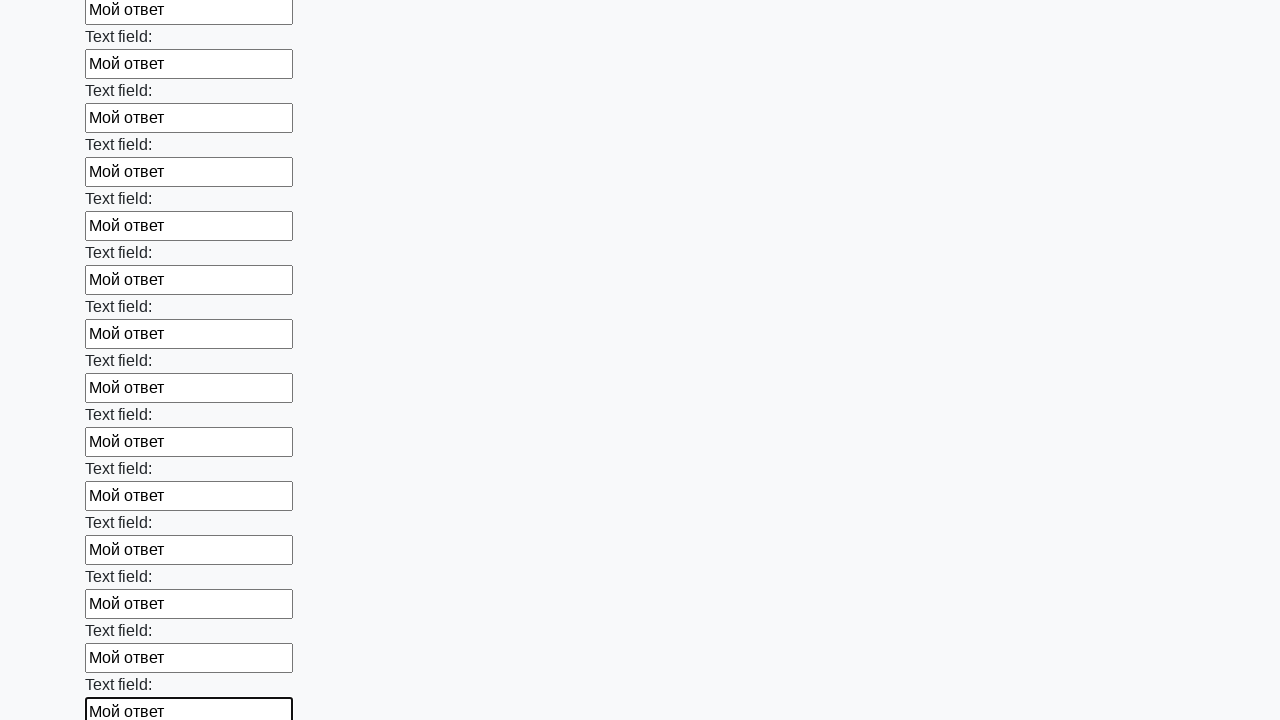

Filled input field with 'Мой ответ' on input >> nth=42
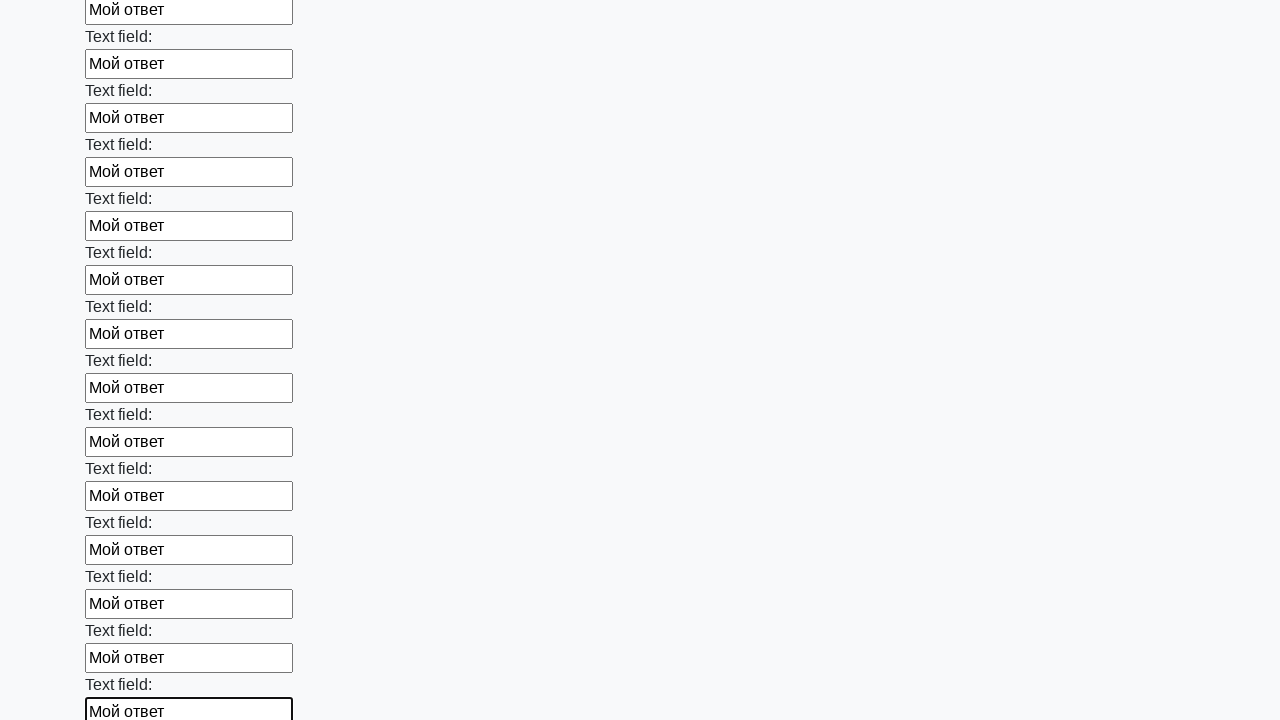

Filled input field with 'Мой ответ' on input >> nth=43
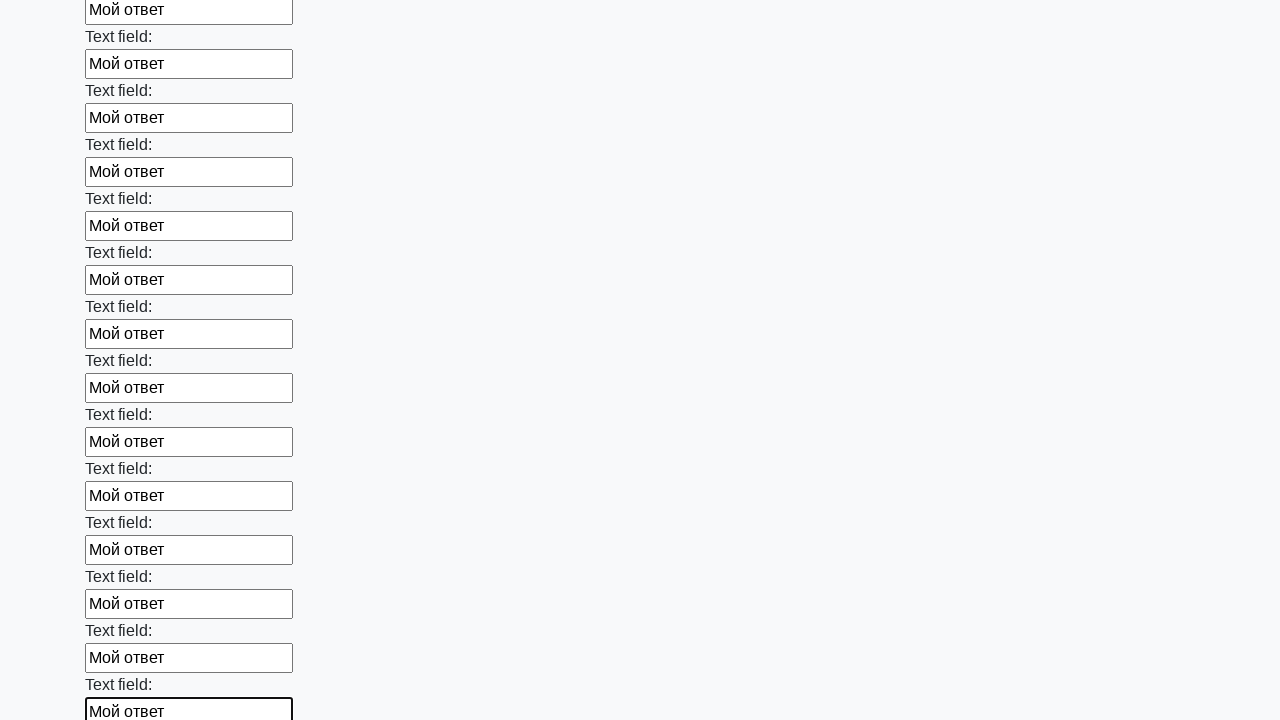

Filled input field with 'Мой ответ' on input >> nth=44
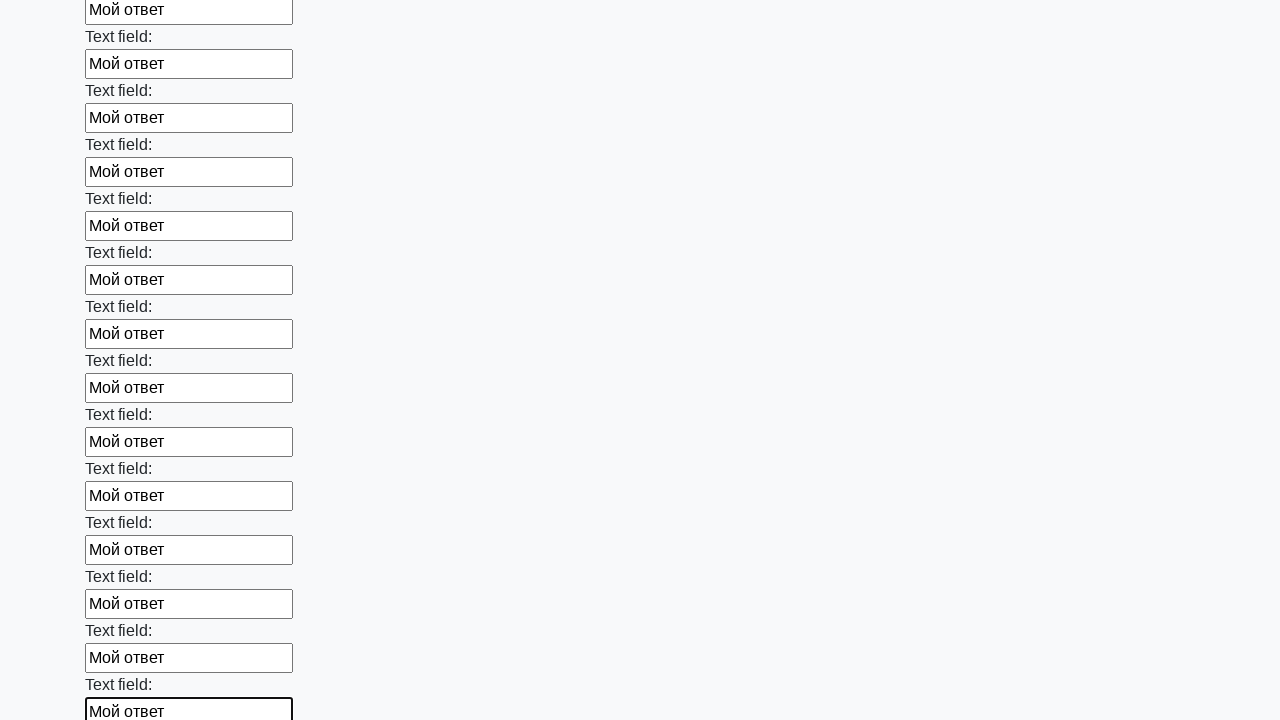

Filled input field with 'Мой ответ' on input >> nth=45
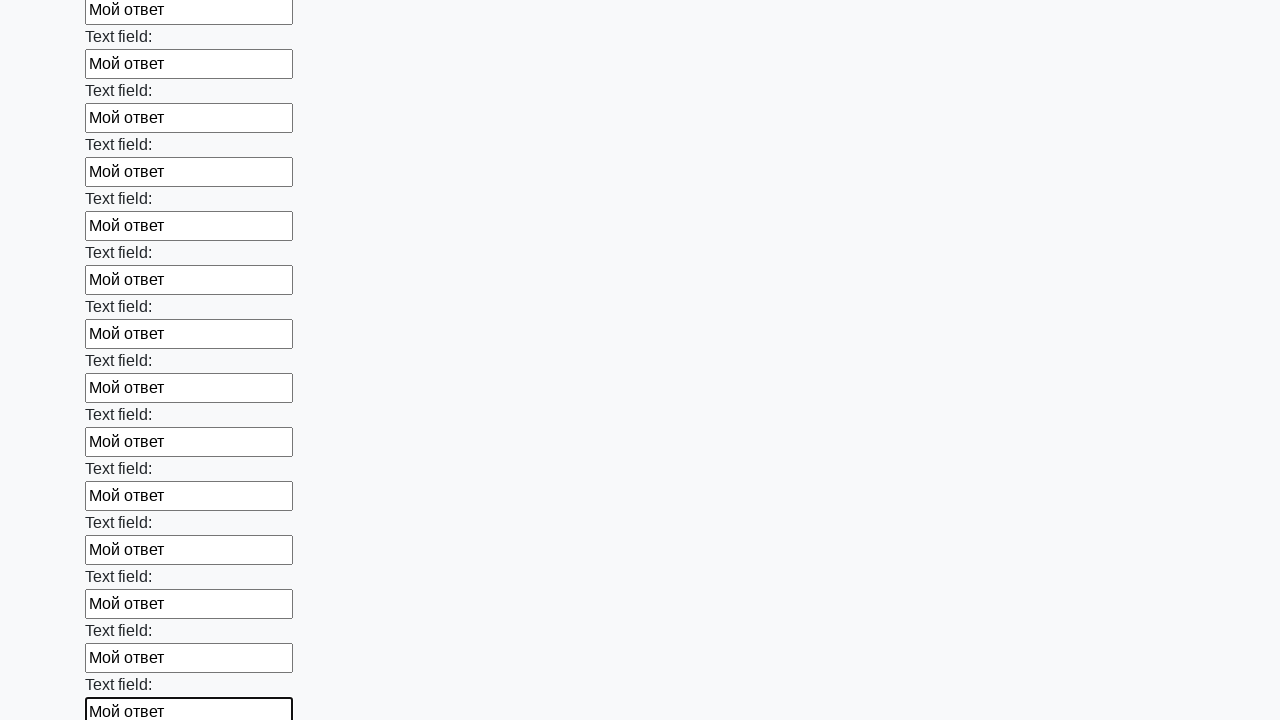

Filled input field with 'Мой ответ' on input >> nth=46
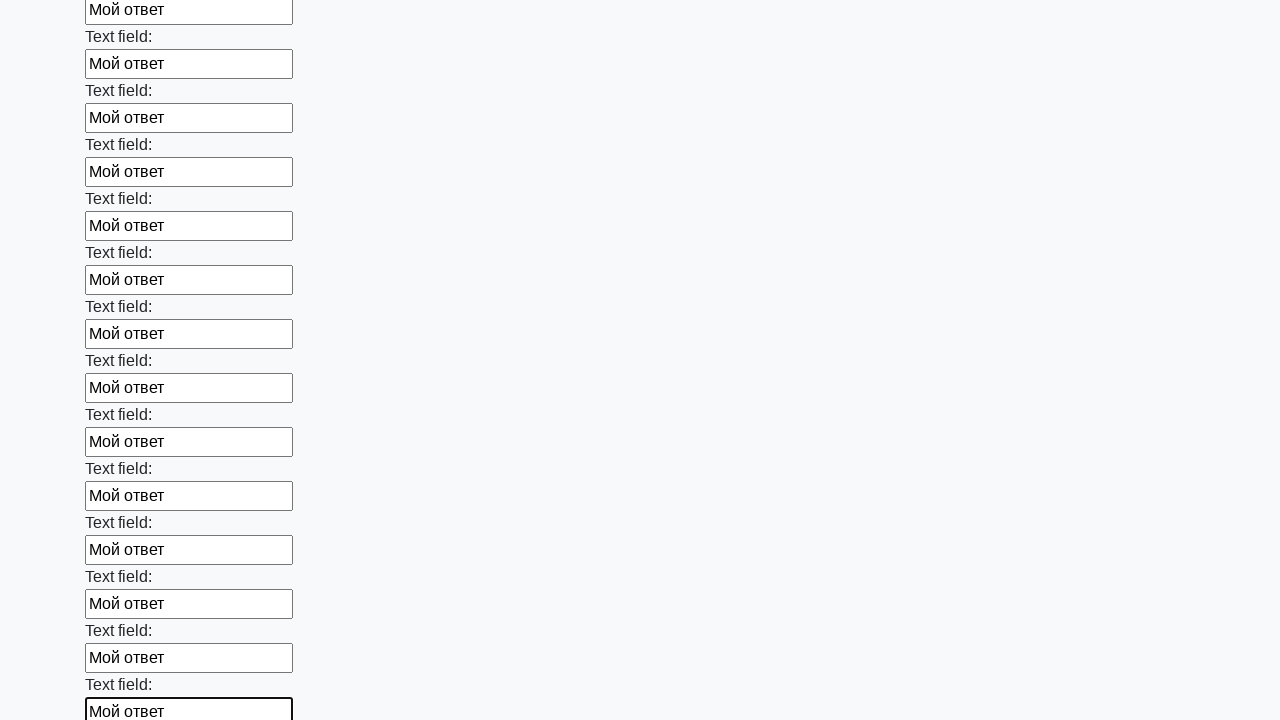

Filled input field with 'Мой ответ' on input >> nth=47
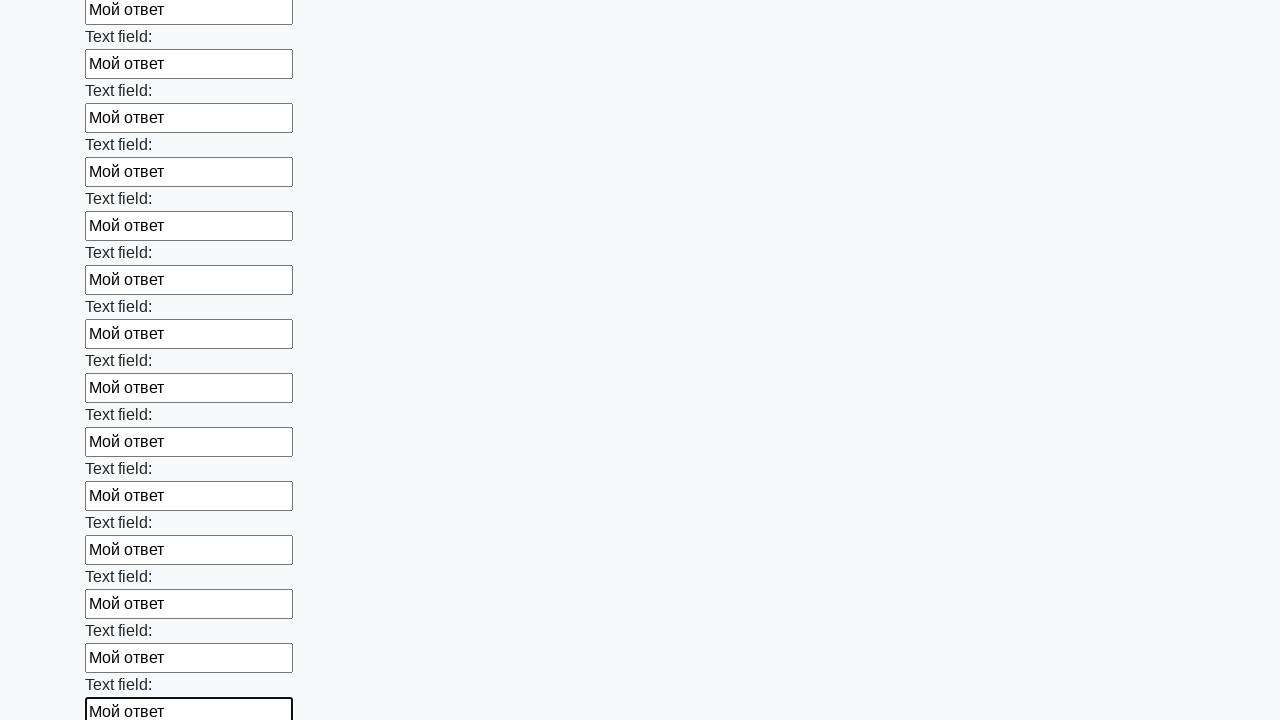

Filled input field with 'Мой ответ' on input >> nth=48
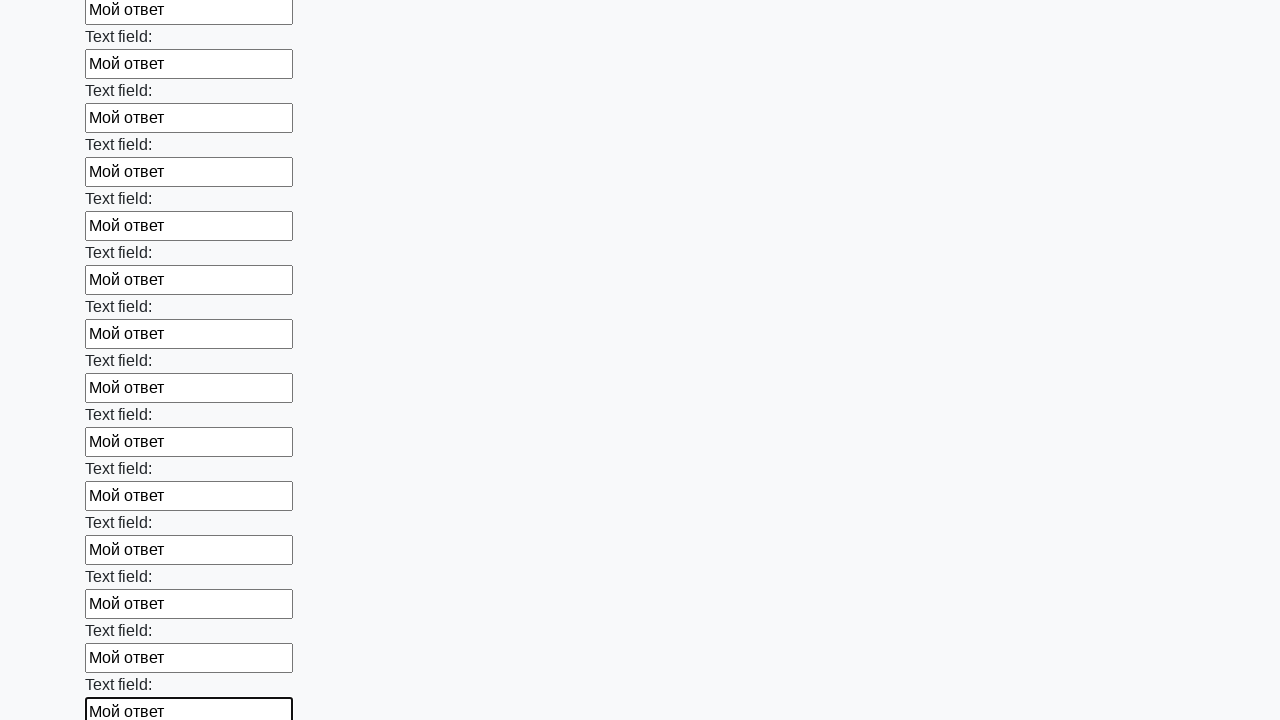

Filled input field with 'Мой ответ' on input >> nth=49
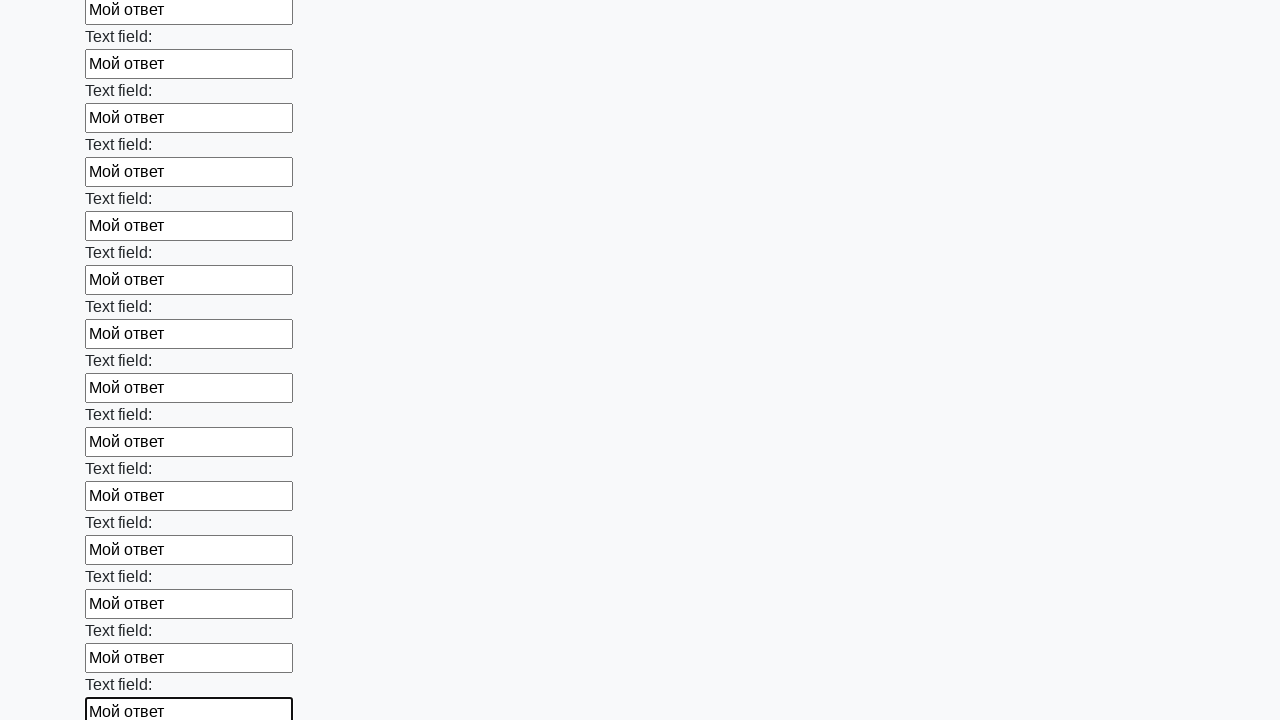

Filled input field with 'Мой ответ' on input >> nth=50
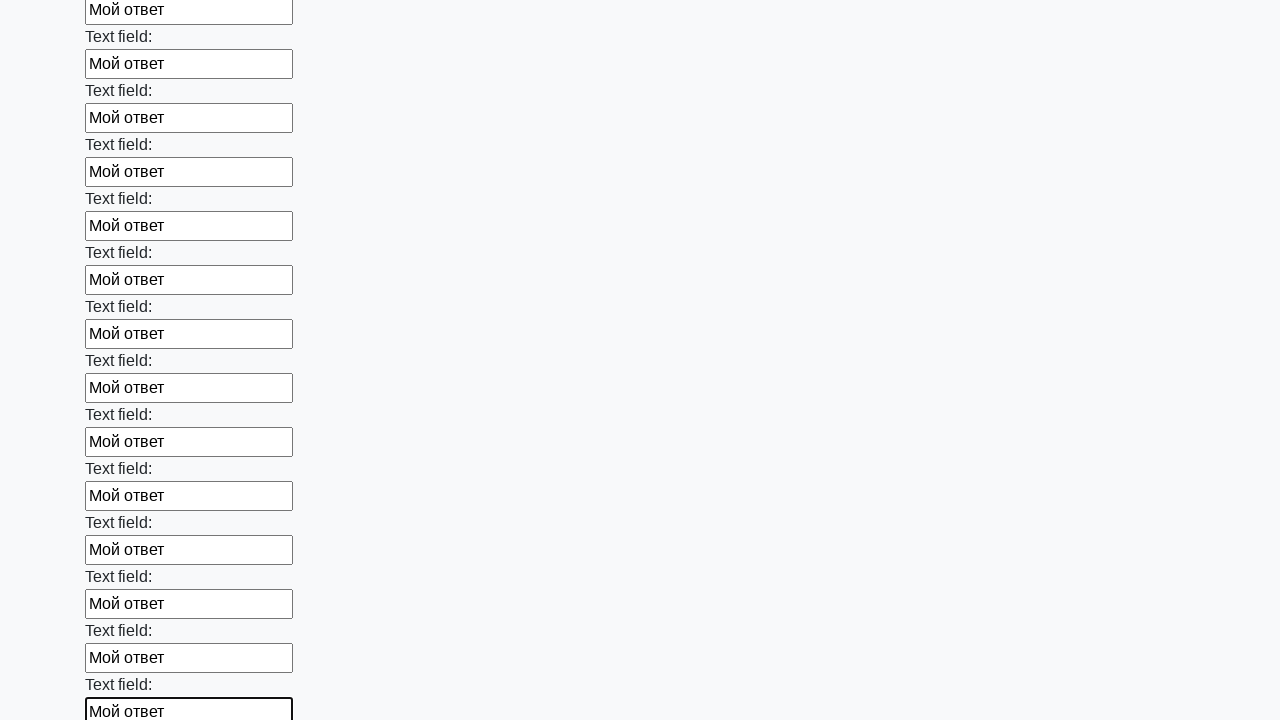

Filled input field with 'Мой ответ' on input >> nth=51
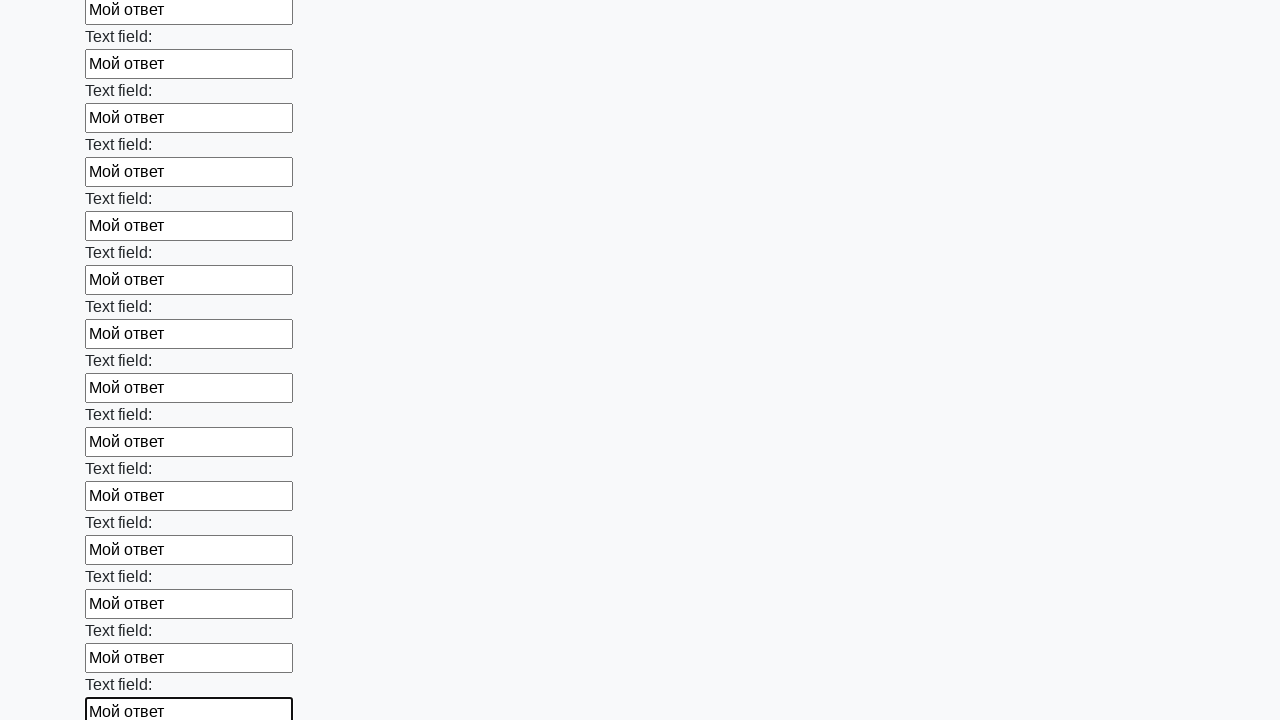

Filled input field with 'Мой ответ' on input >> nth=52
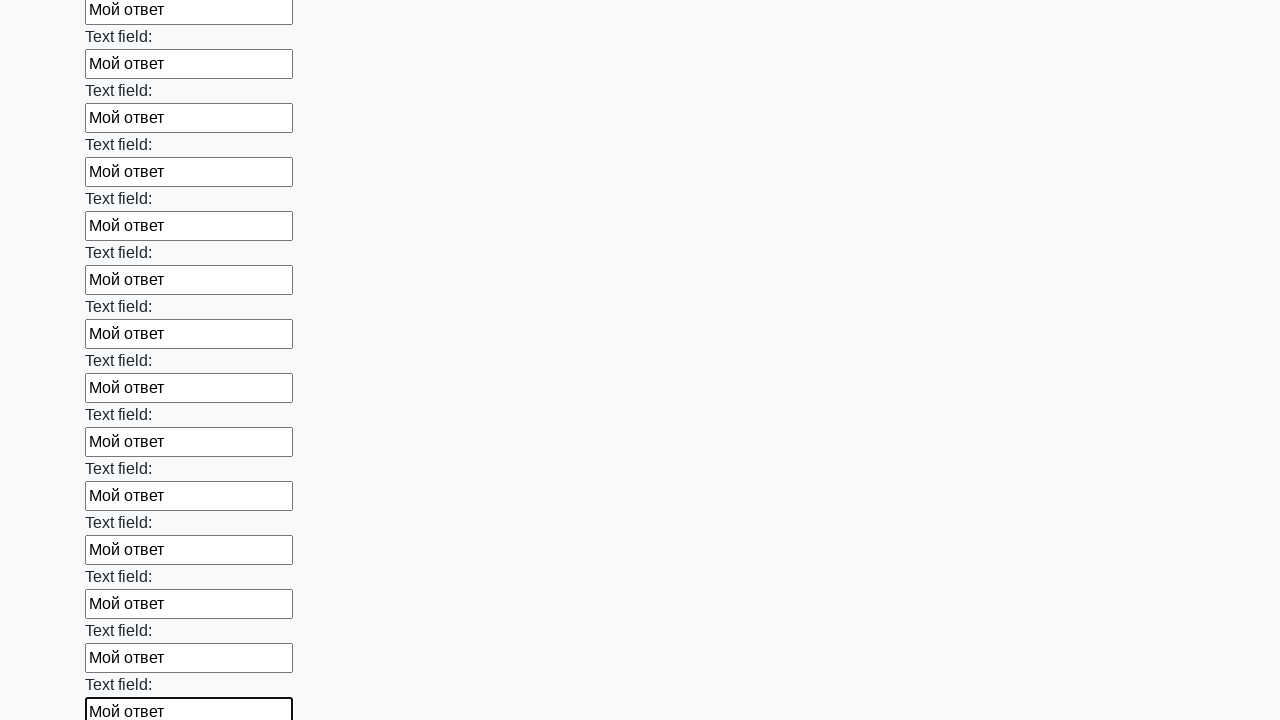

Filled input field with 'Мой ответ' on input >> nth=53
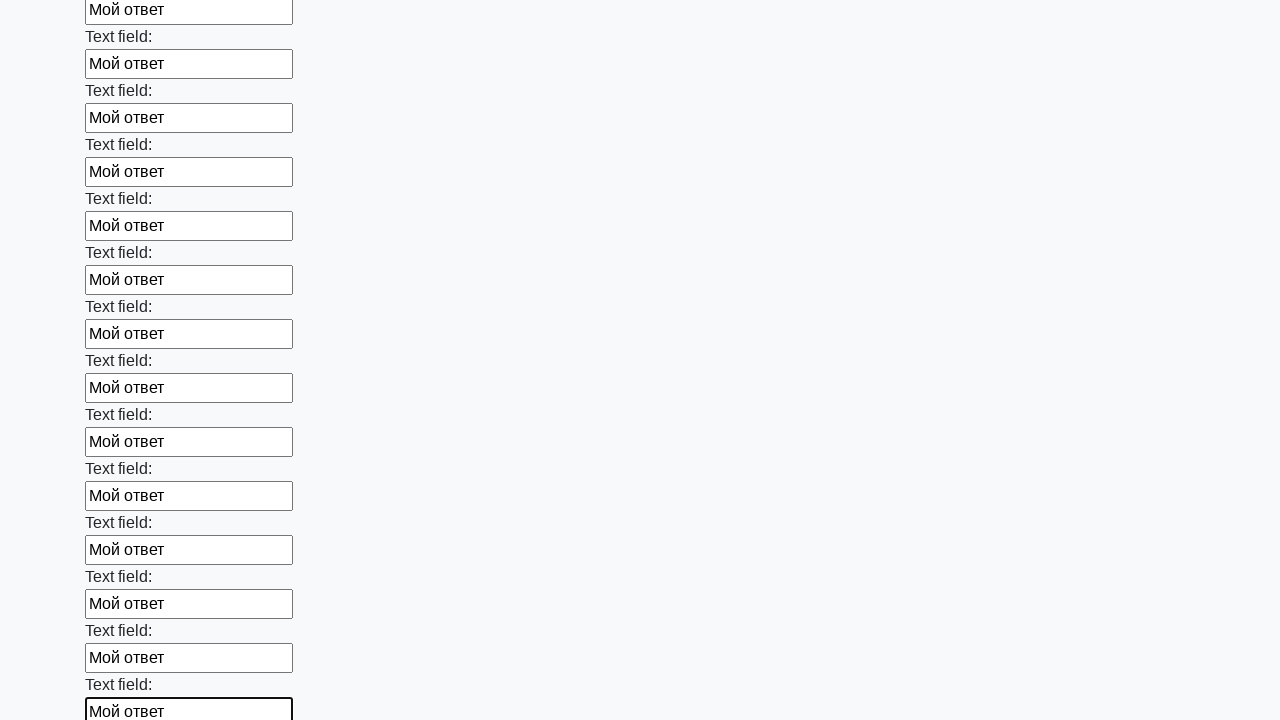

Filled input field with 'Мой ответ' on input >> nth=54
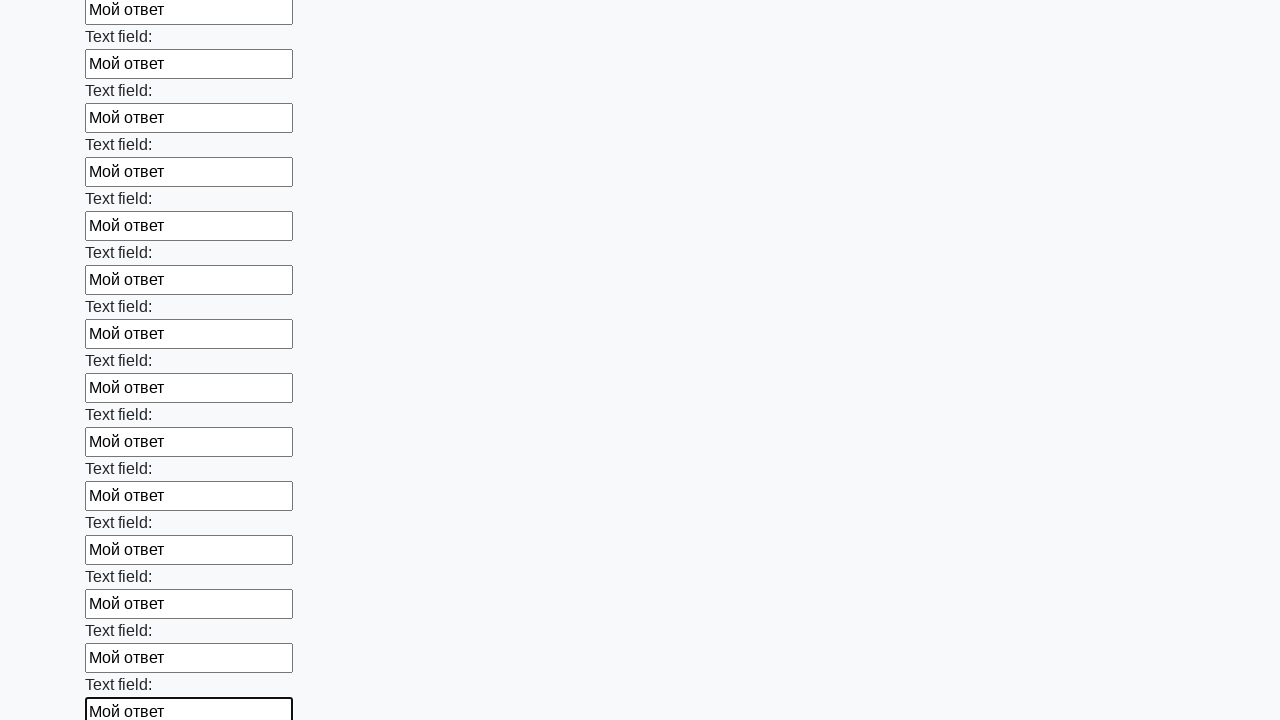

Filled input field with 'Мой ответ' on input >> nth=55
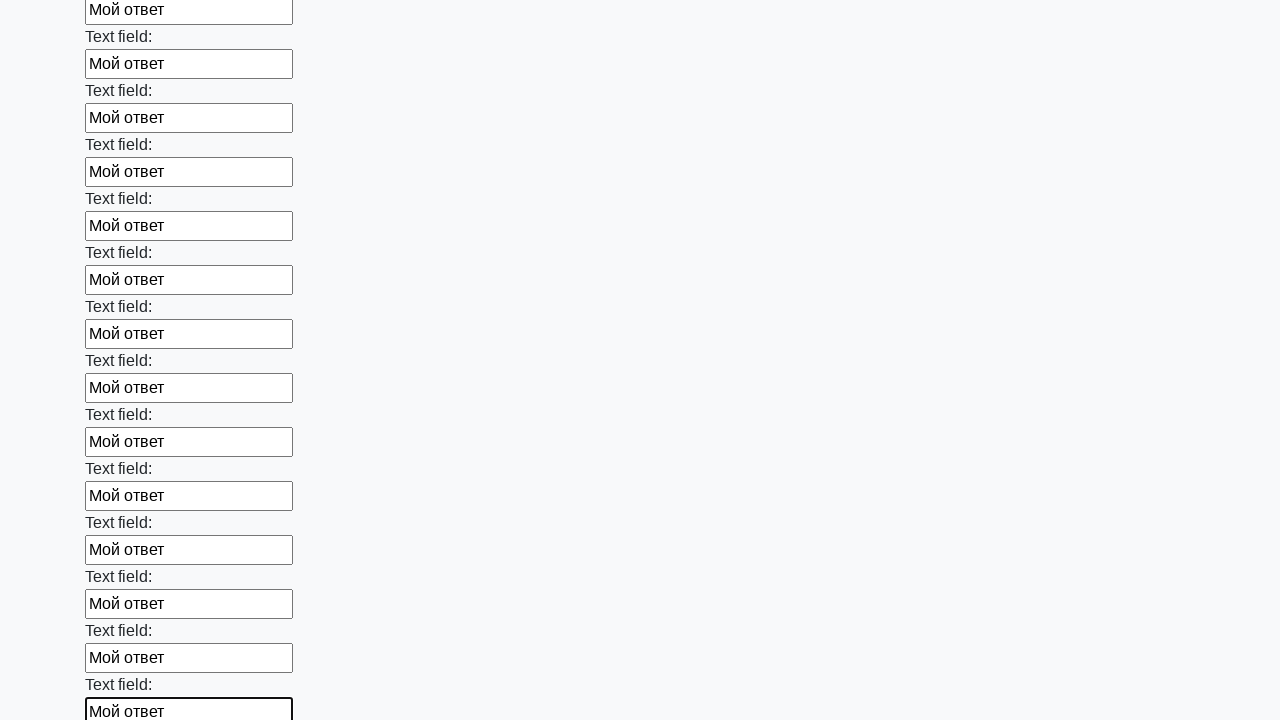

Filled input field with 'Мой ответ' on input >> nth=56
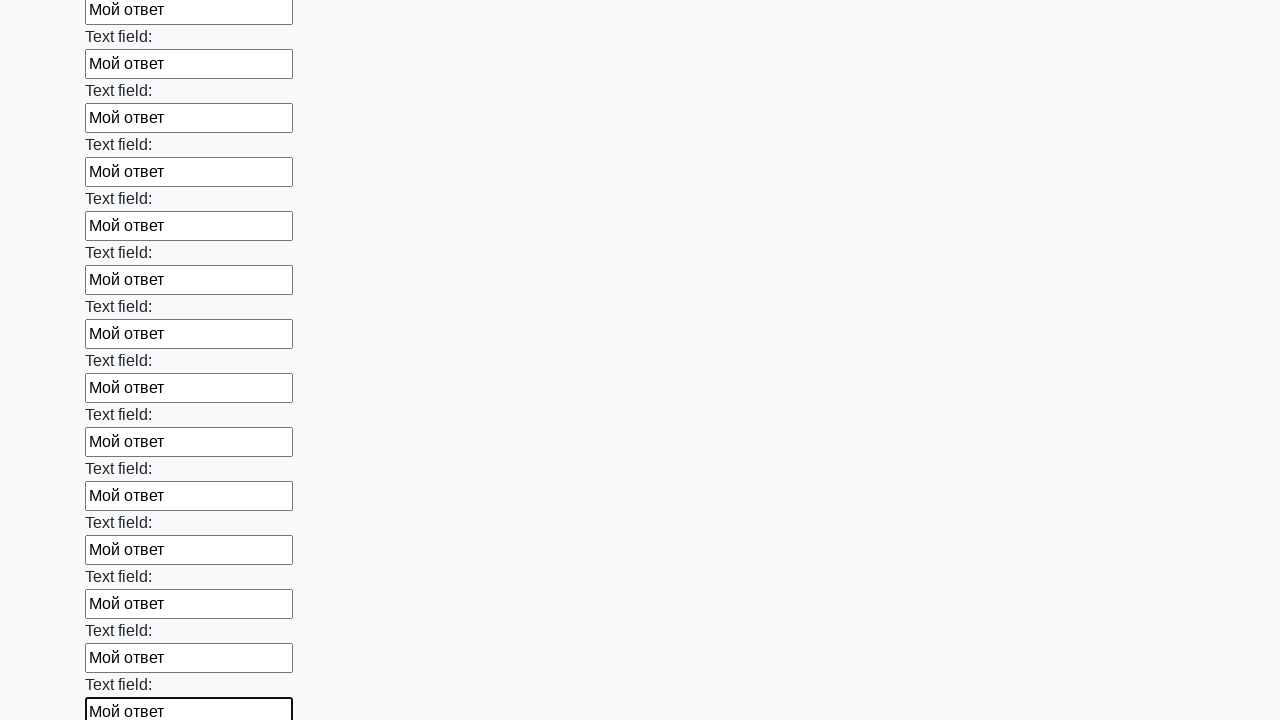

Filled input field with 'Мой ответ' on input >> nth=57
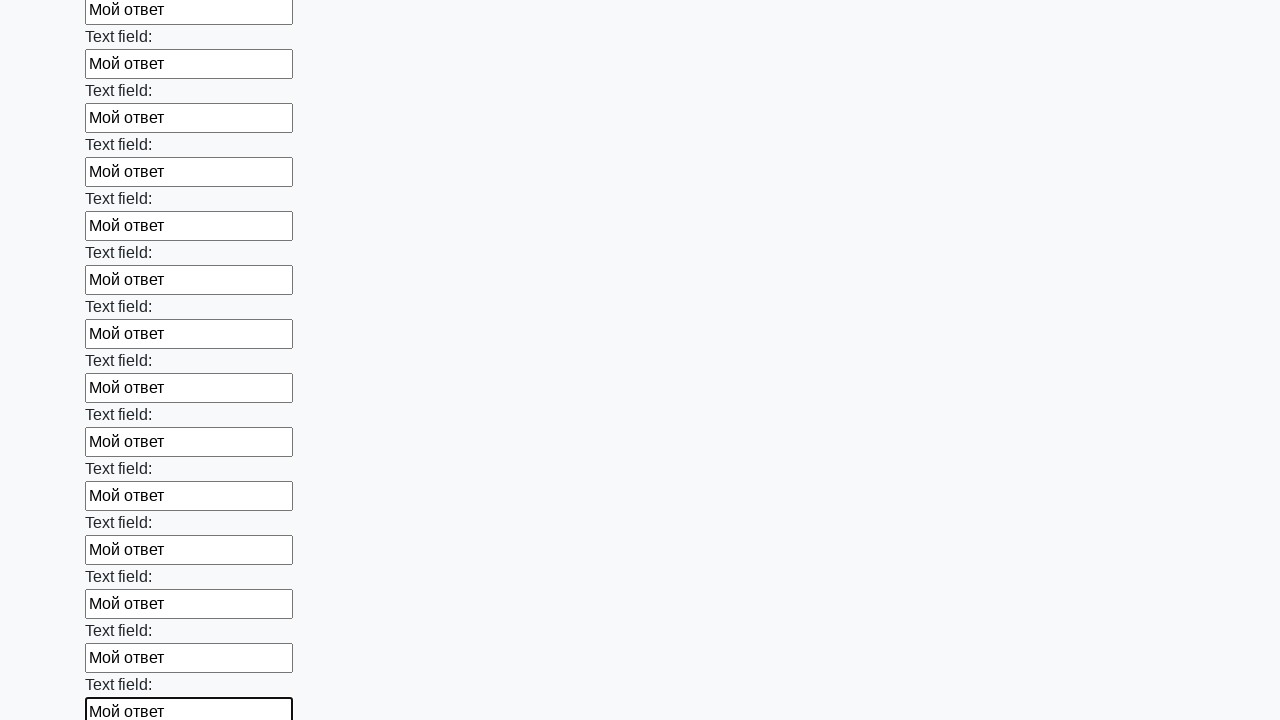

Filled input field with 'Мой ответ' on input >> nth=58
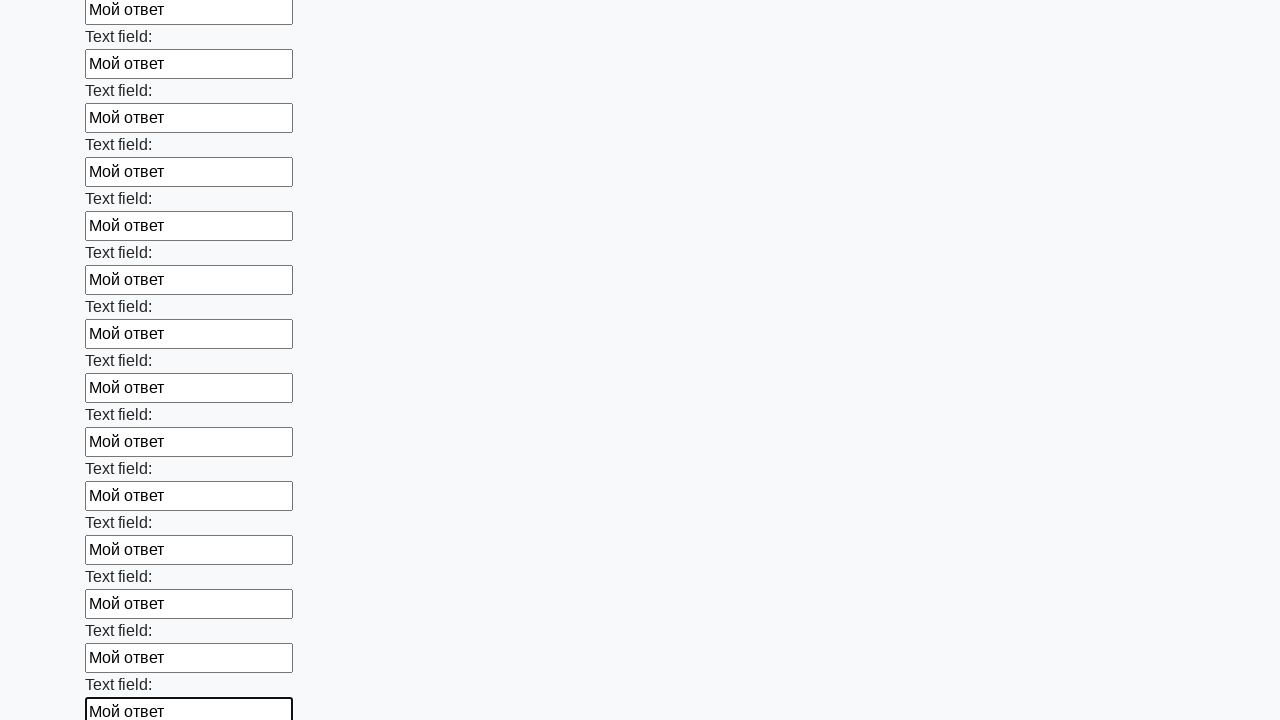

Filled input field with 'Мой ответ' on input >> nth=59
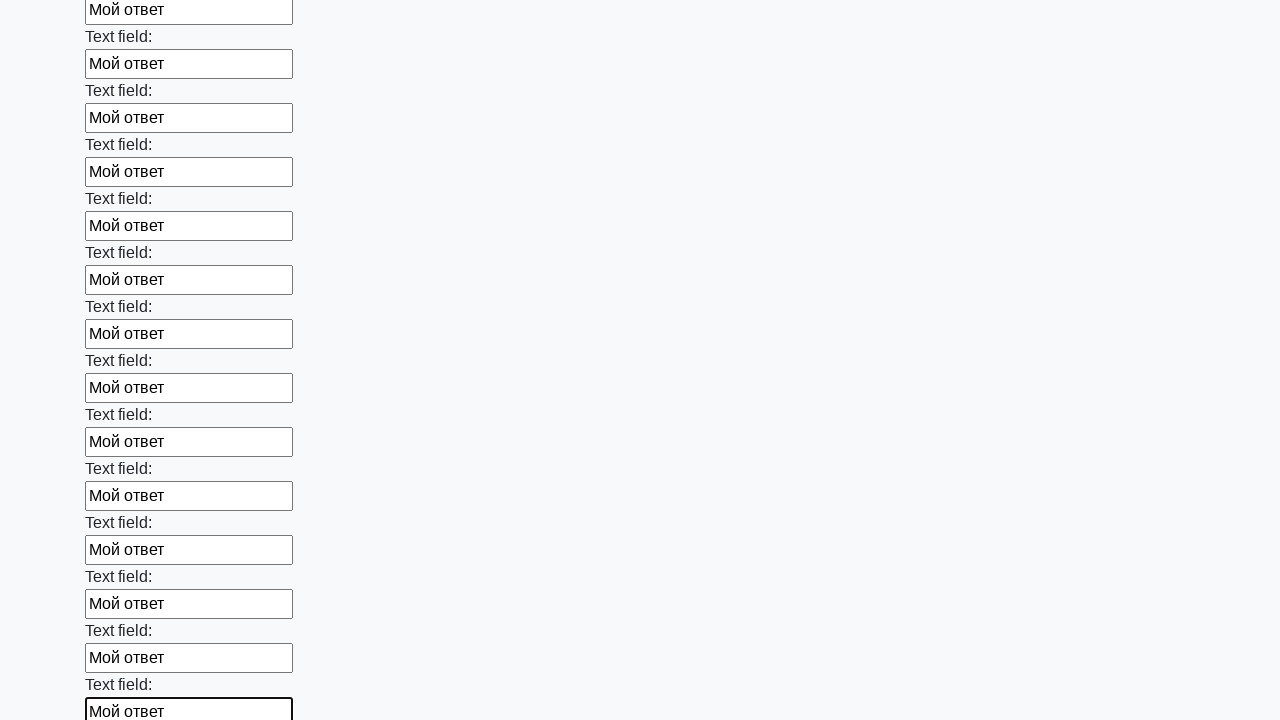

Filled input field with 'Мой ответ' on input >> nth=60
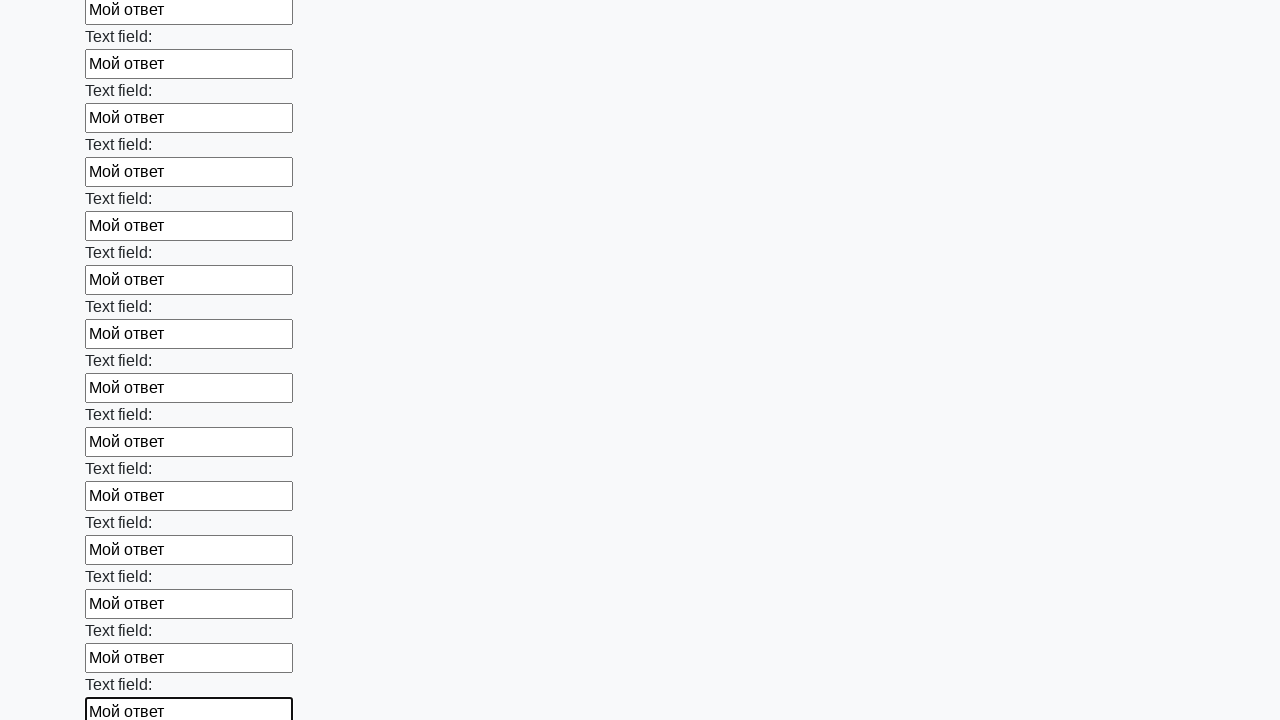

Filled input field with 'Мой ответ' on input >> nth=61
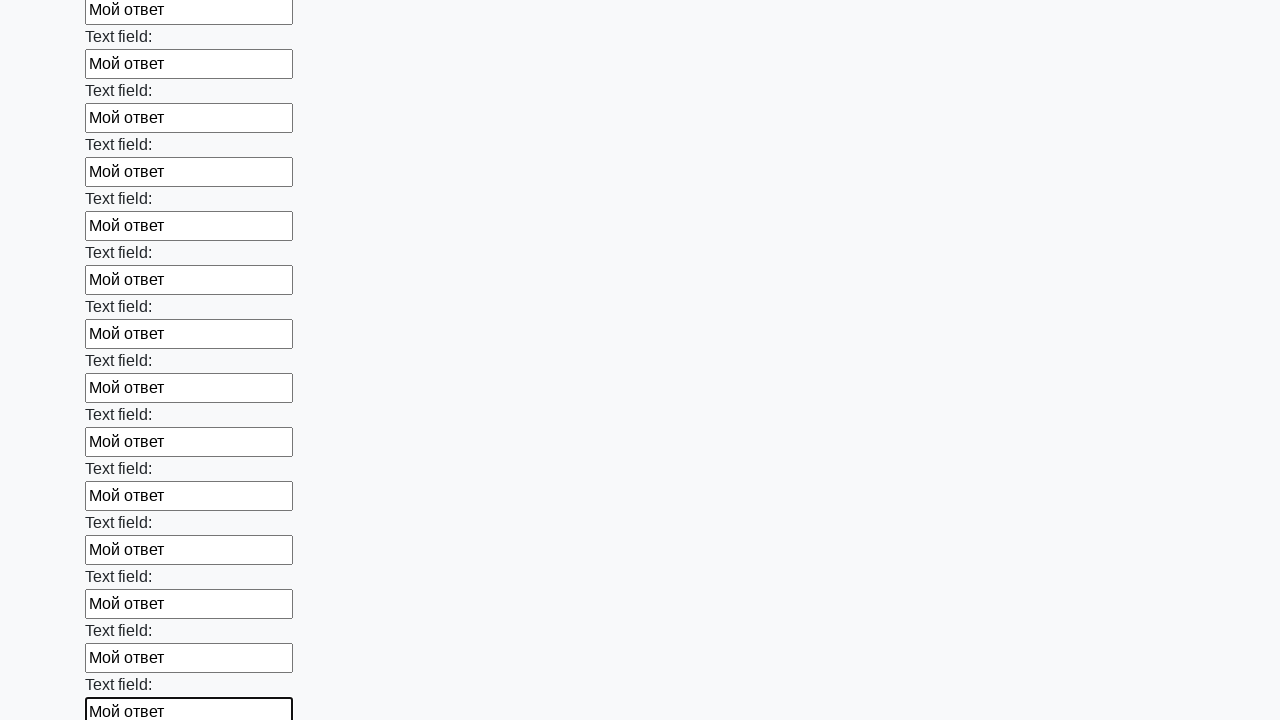

Filled input field with 'Мой ответ' on input >> nth=62
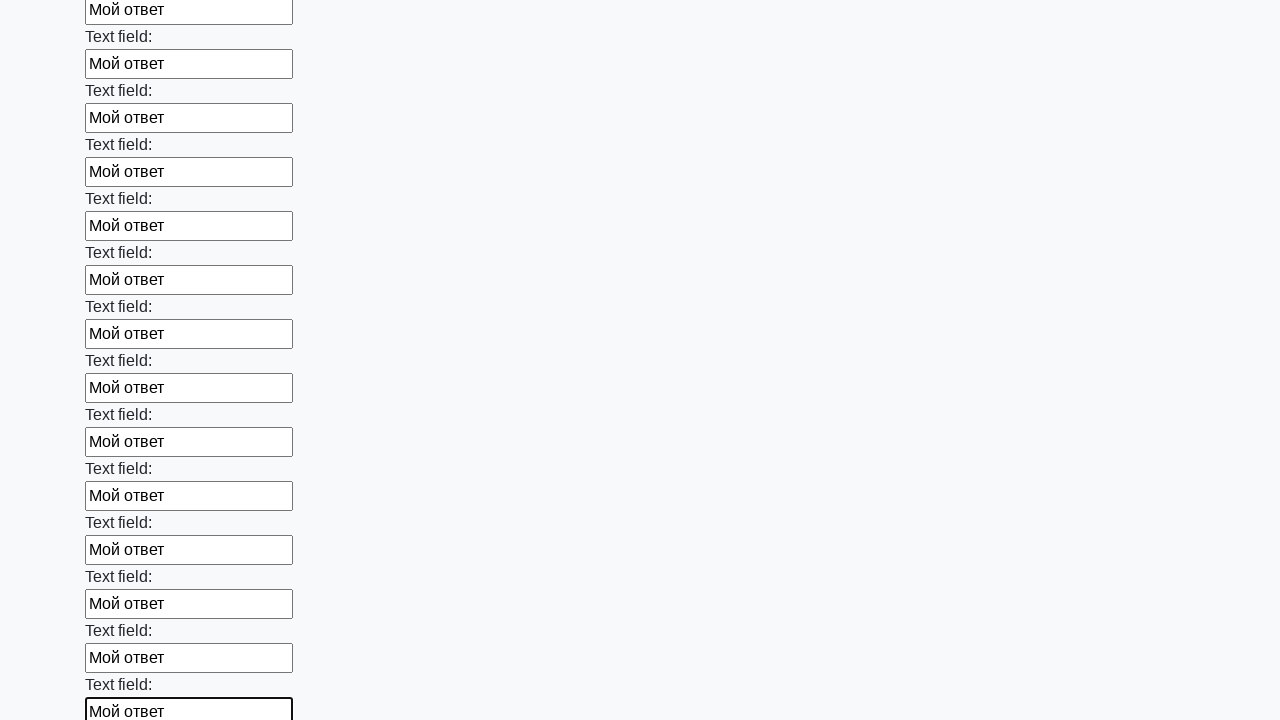

Filled input field with 'Мой ответ' on input >> nth=63
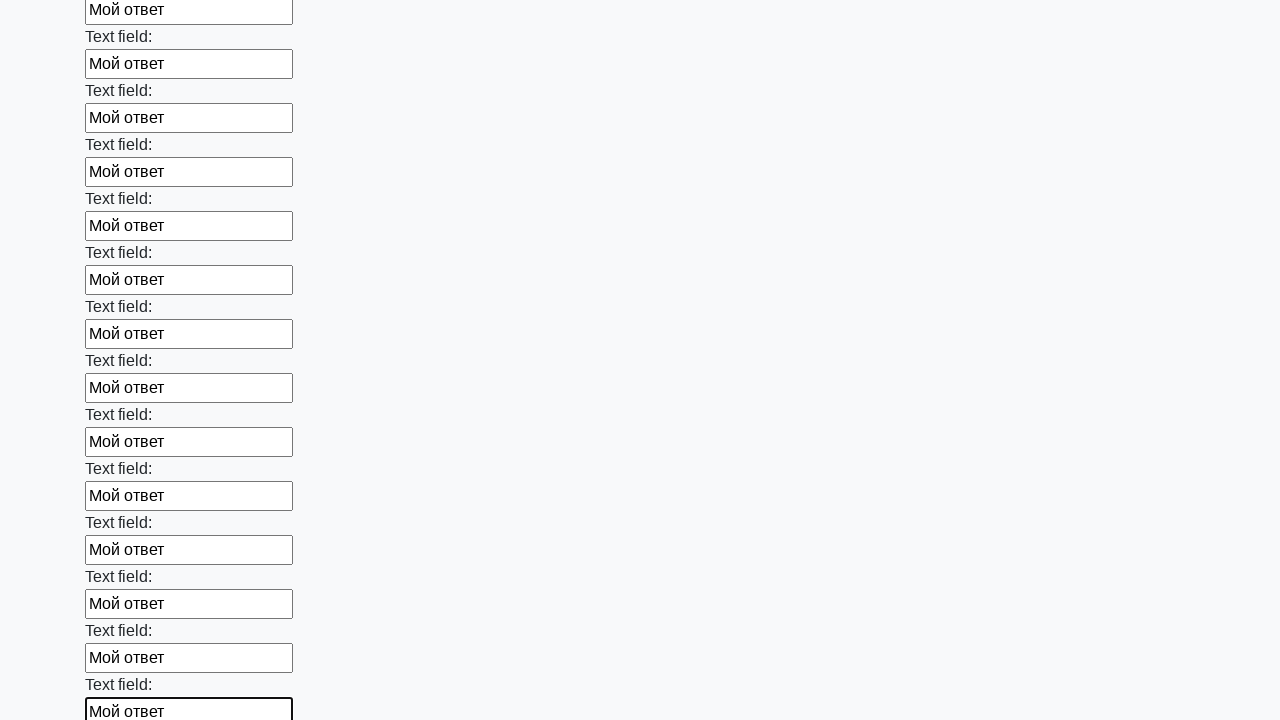

Filled input field with 'Мой ответ' on input >> nth=64
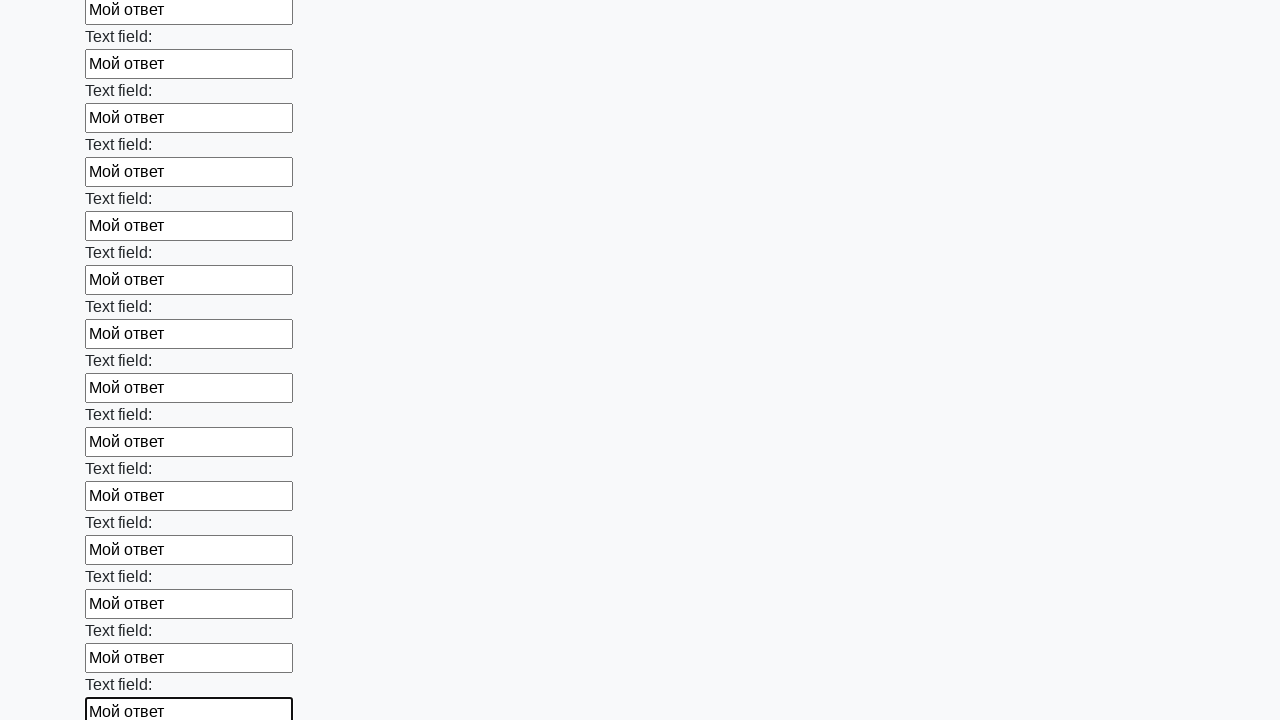

Filled input field with 'Мой ответ' on input >> nth=65
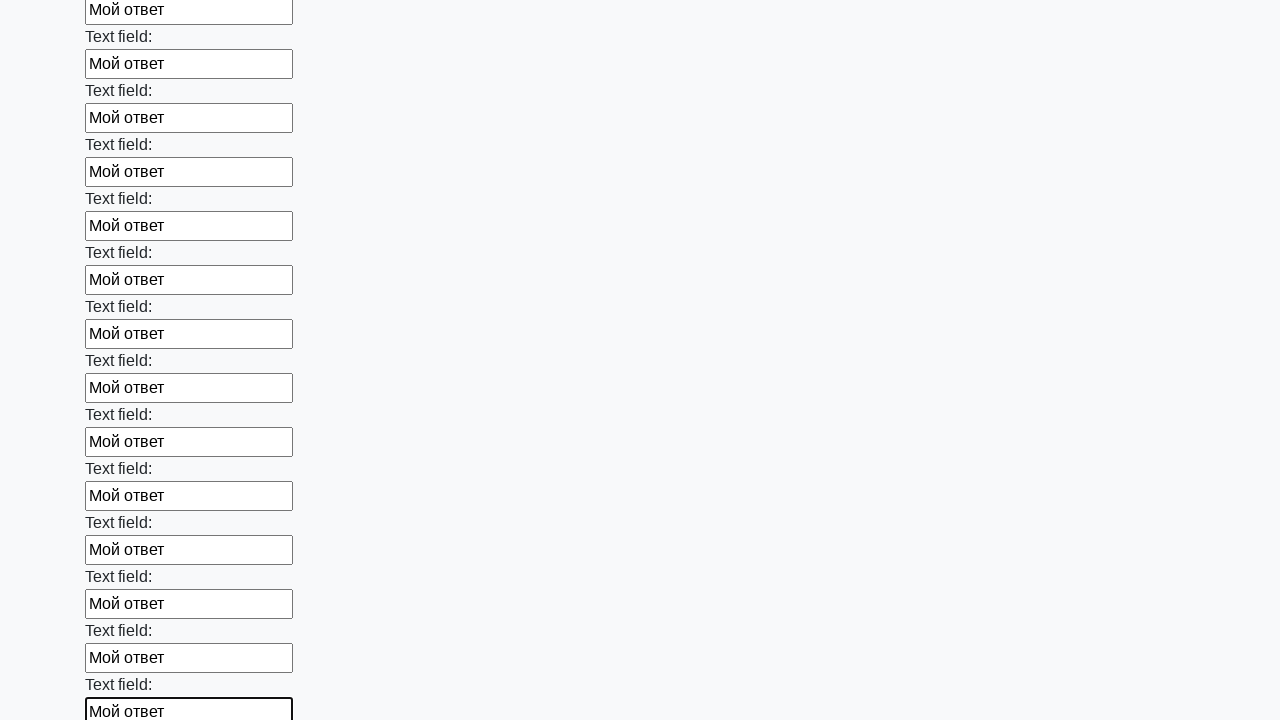

Filled input field with 'Мой ответ' on input >> nth=66
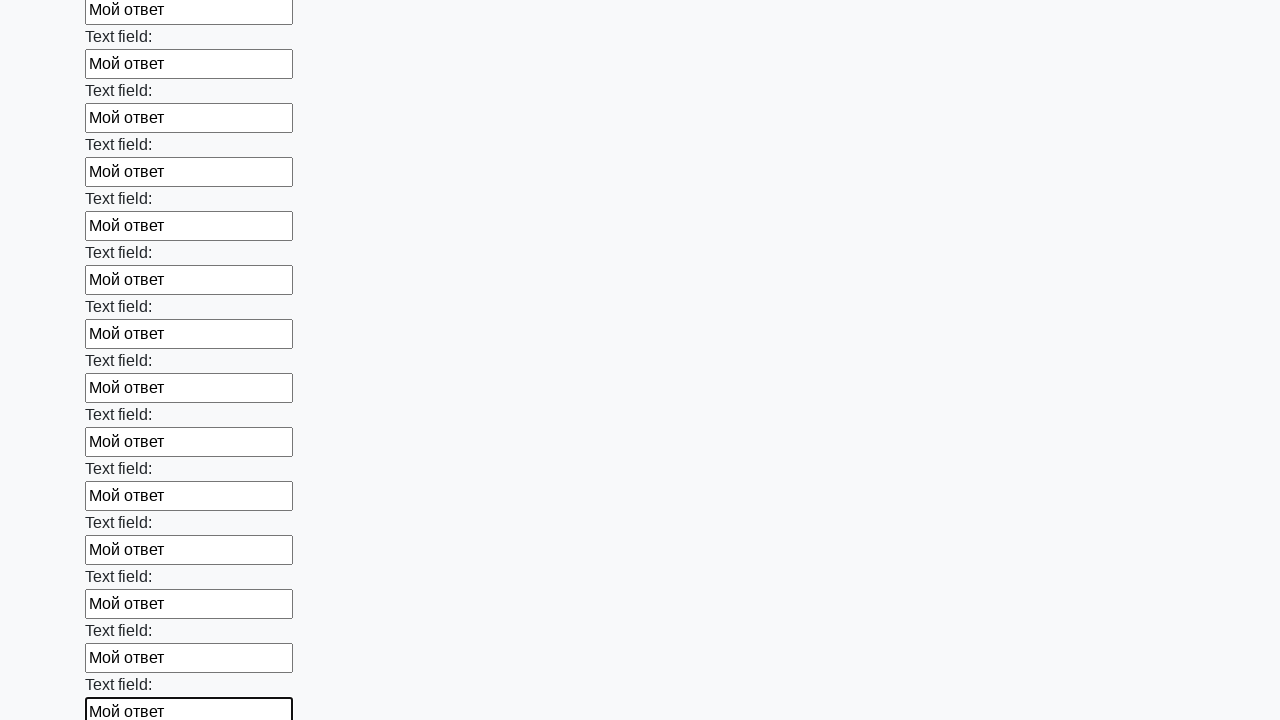

Filled input field with 'Мой ответ' on input >> nth=67
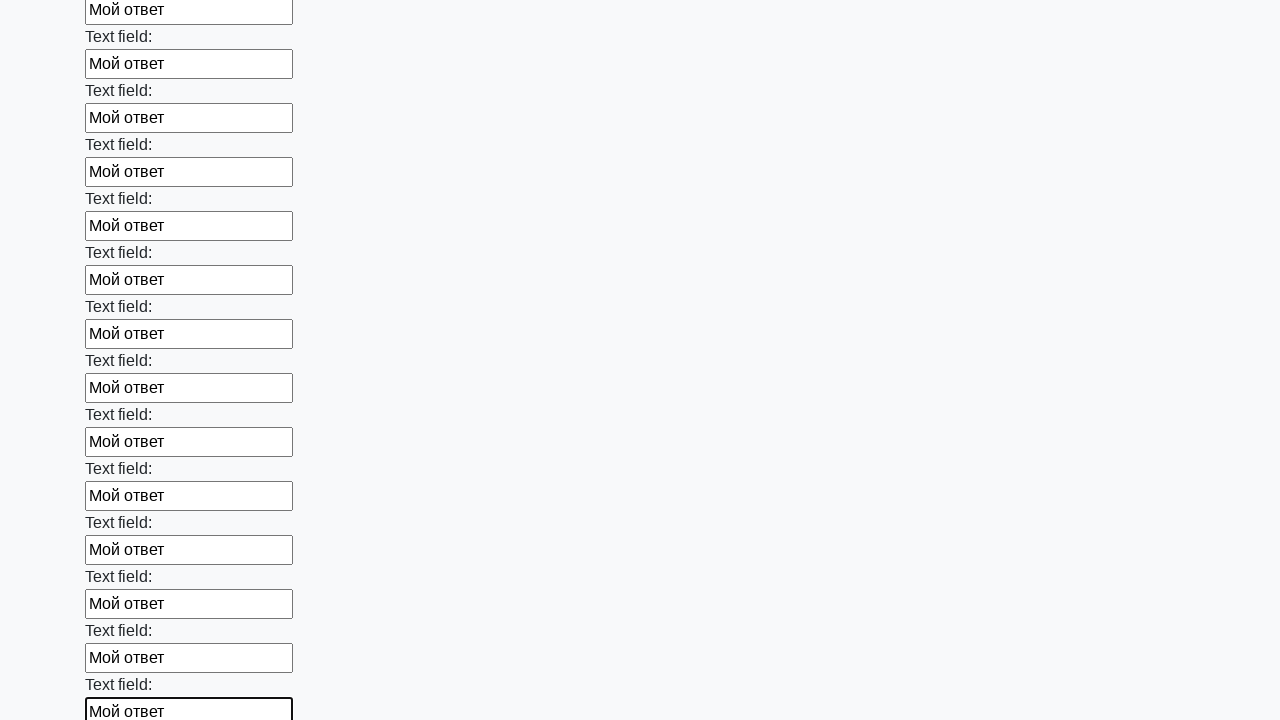

Filled input field with 'Мой ответ' on input >> nth=68
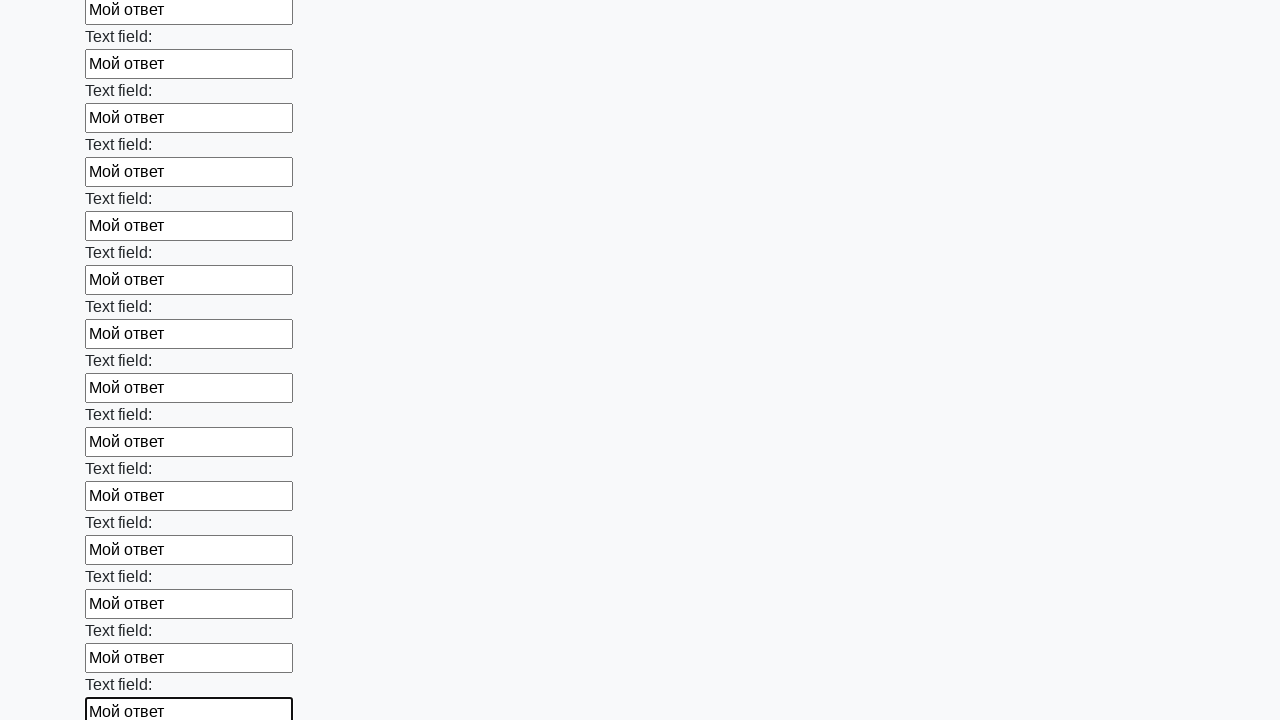

Filled input field with 'Мой ответ' on input >> nth=69
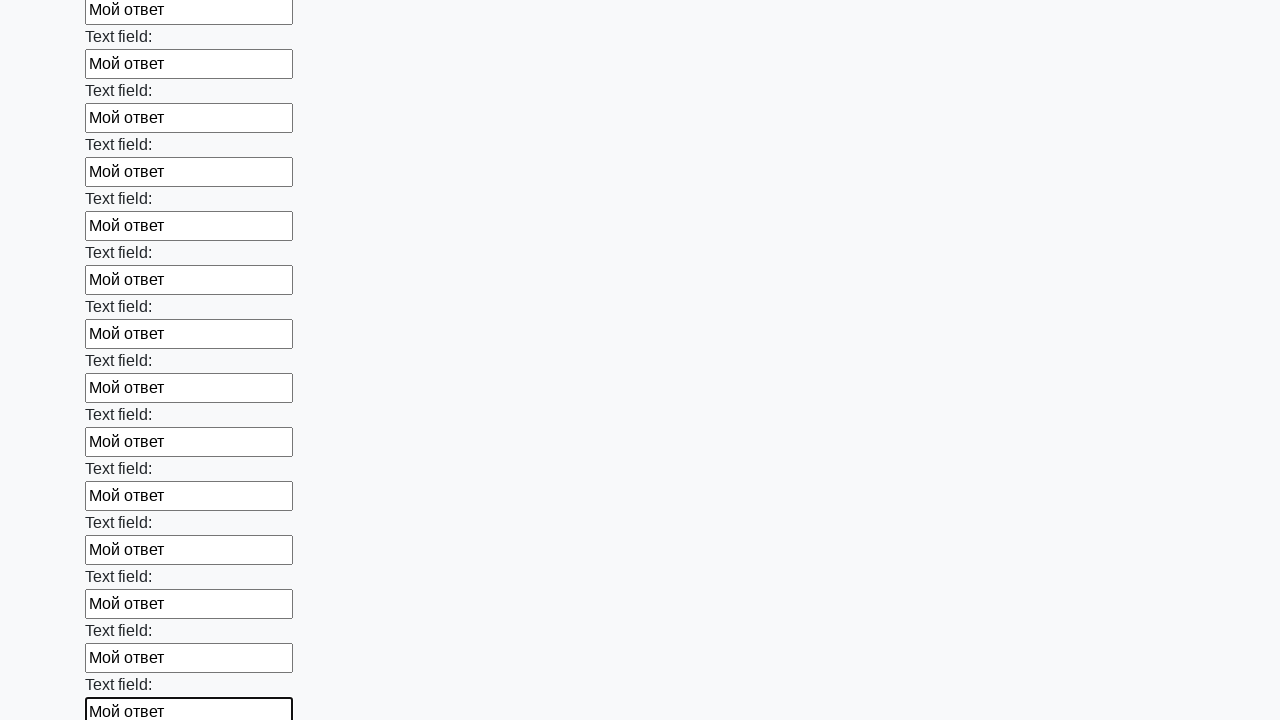

Filled input field with 'Мой ответ' on input >> nth=70
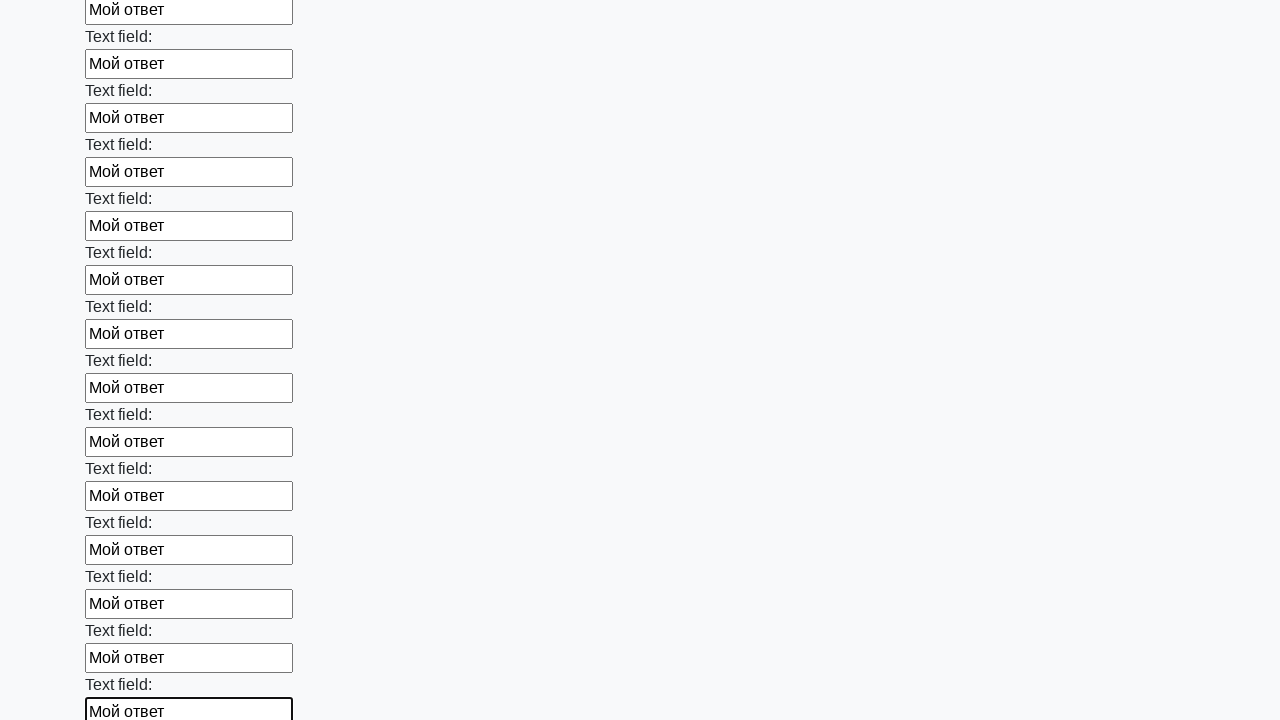

Filled input field with 'Мой ответ' on input >> nth=71
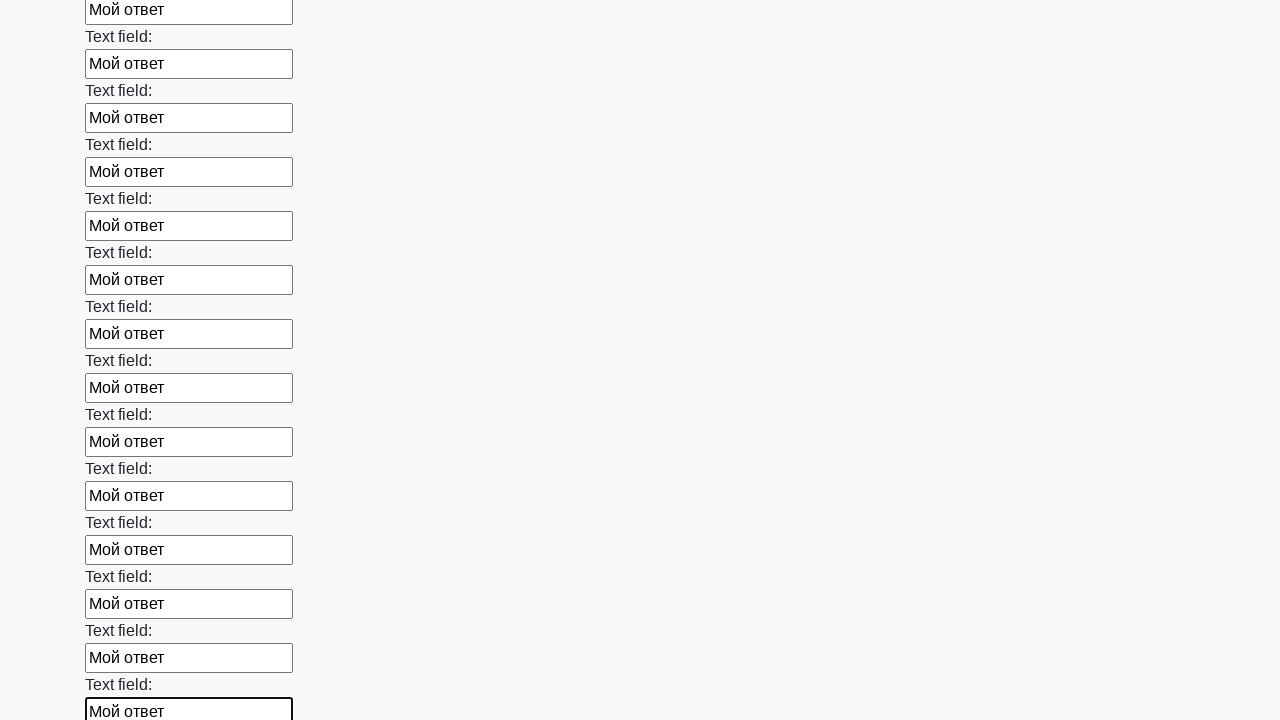

Filled input field with 'Мой ответ' on input >> nth=72
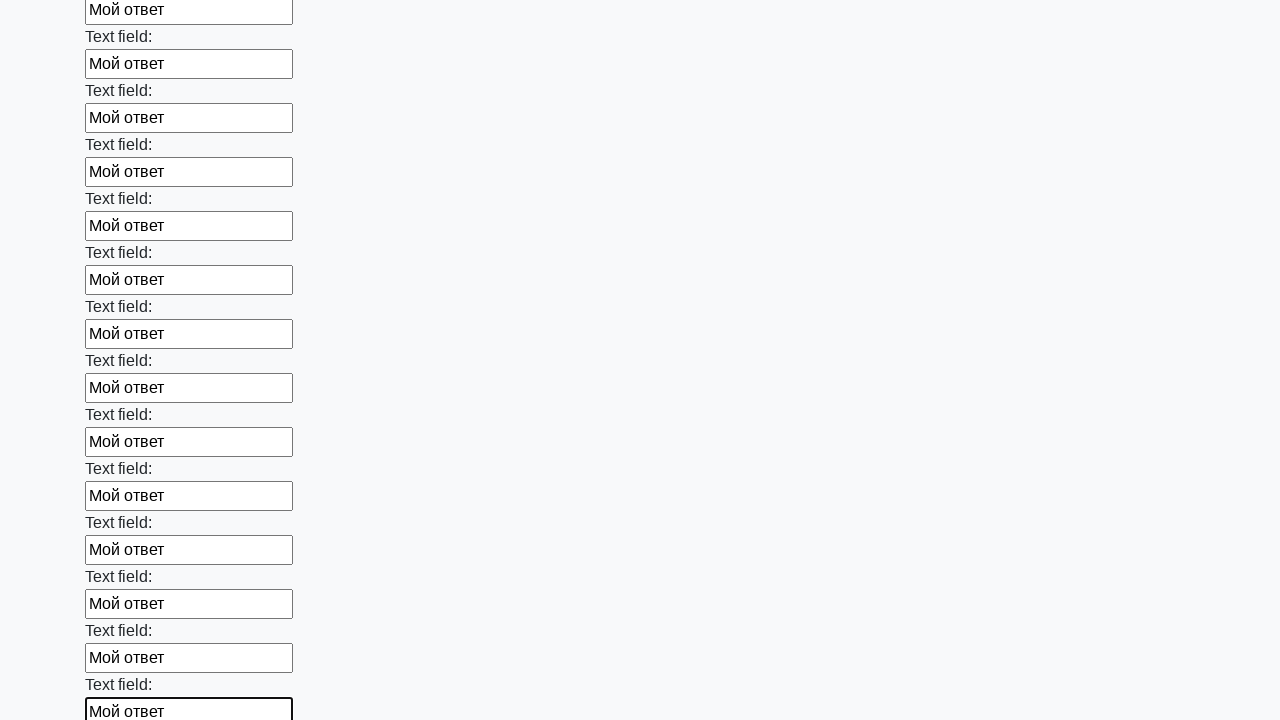

Filled input field with 'Мой ответ' on input >> nth=73
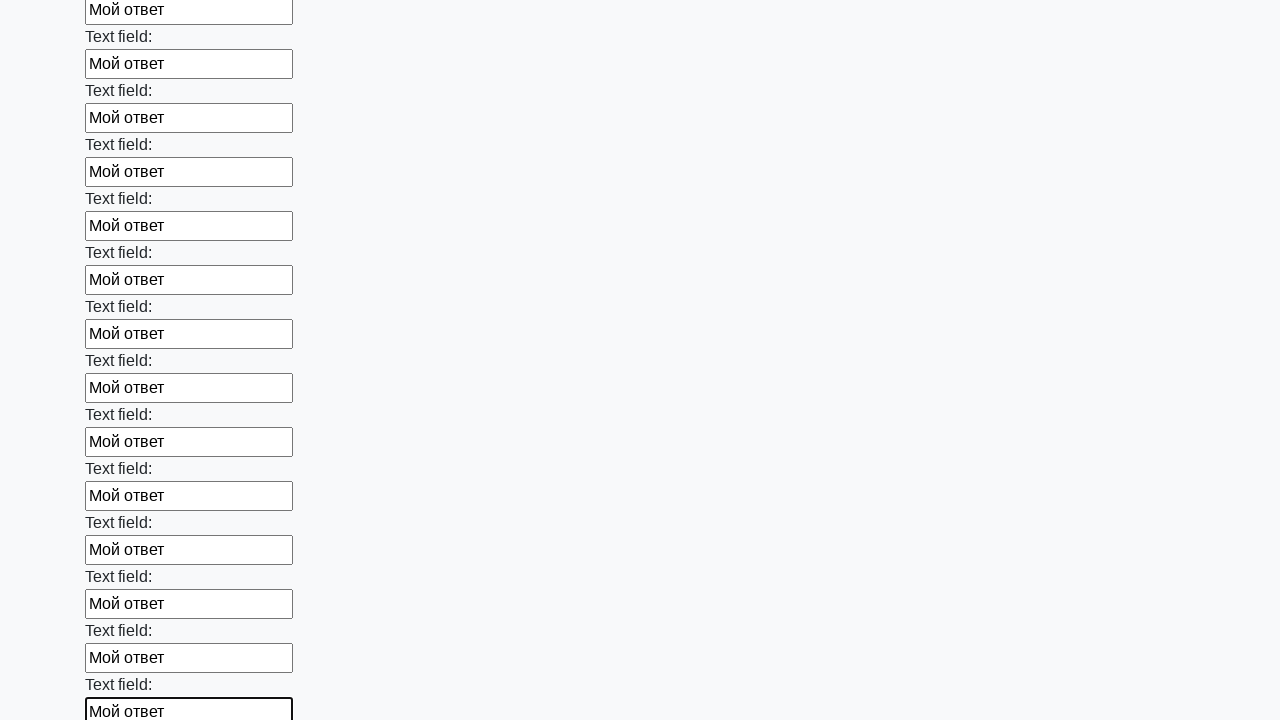

Filled input field with 'Мой ответ' on input >> nth=74
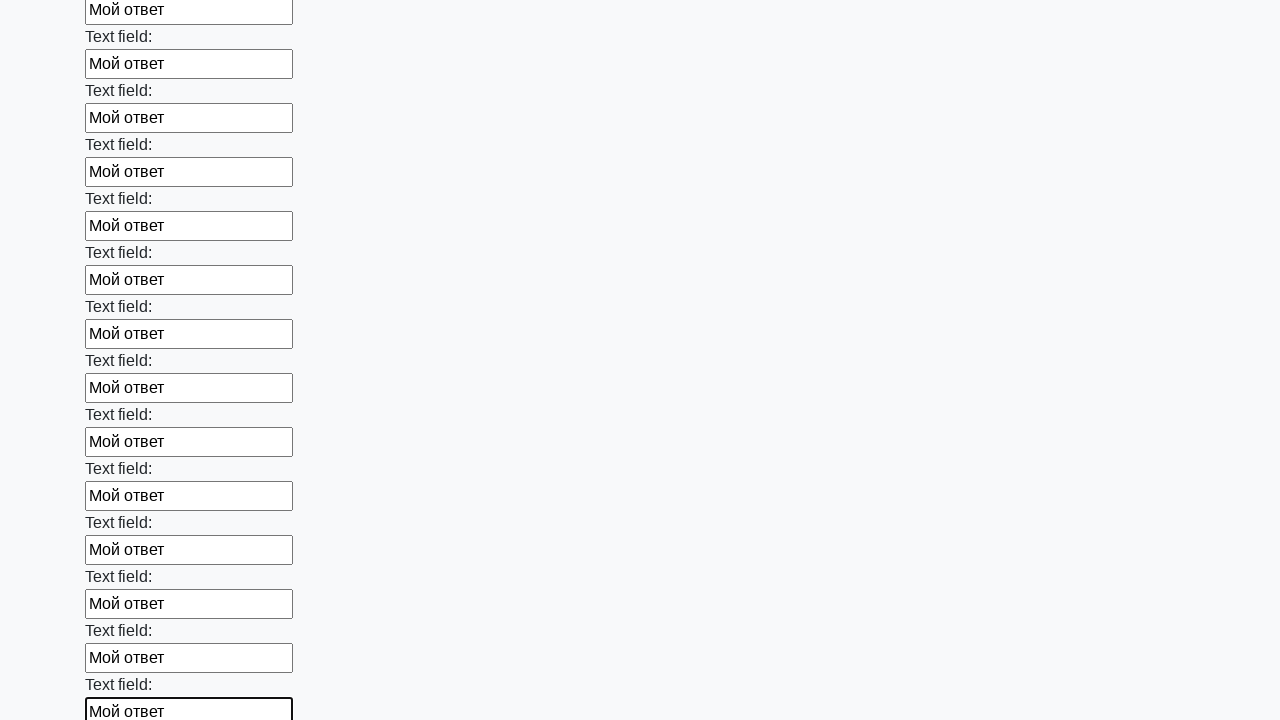

Filled input field with 'Мой ответ' on input >> nth=75
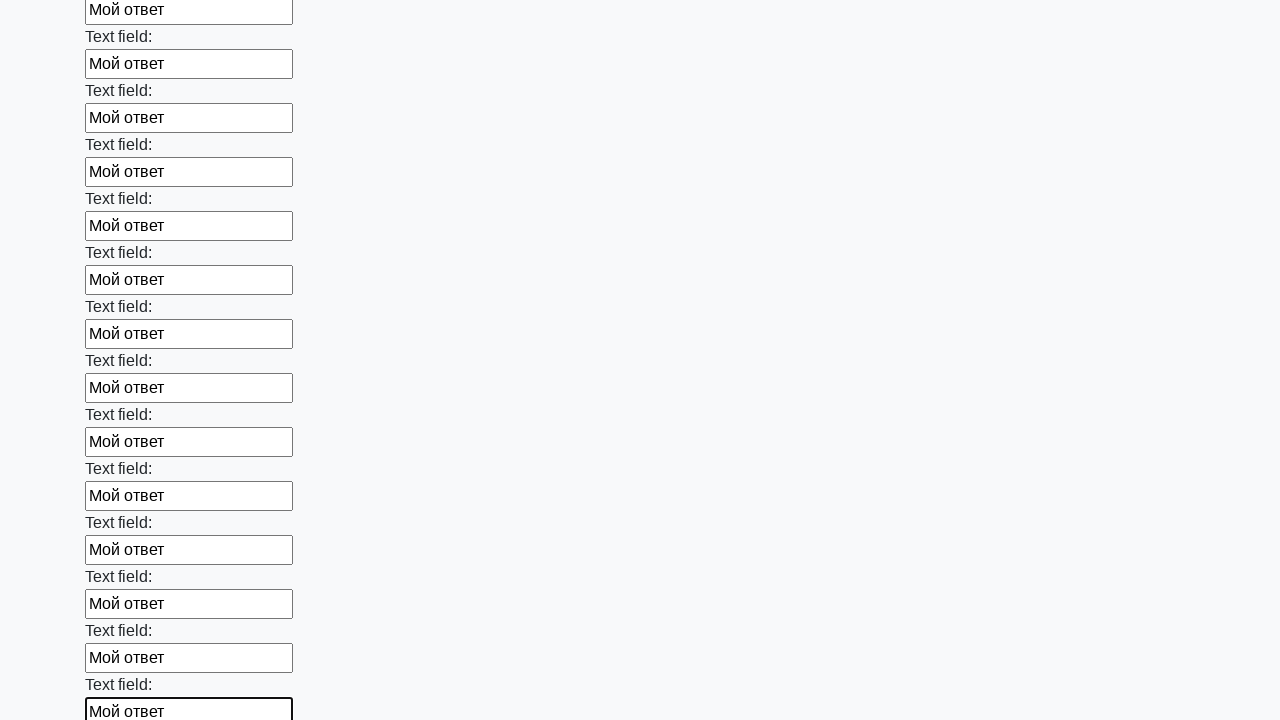

Filled input field with 'Мой ответ' on input >> nth=76
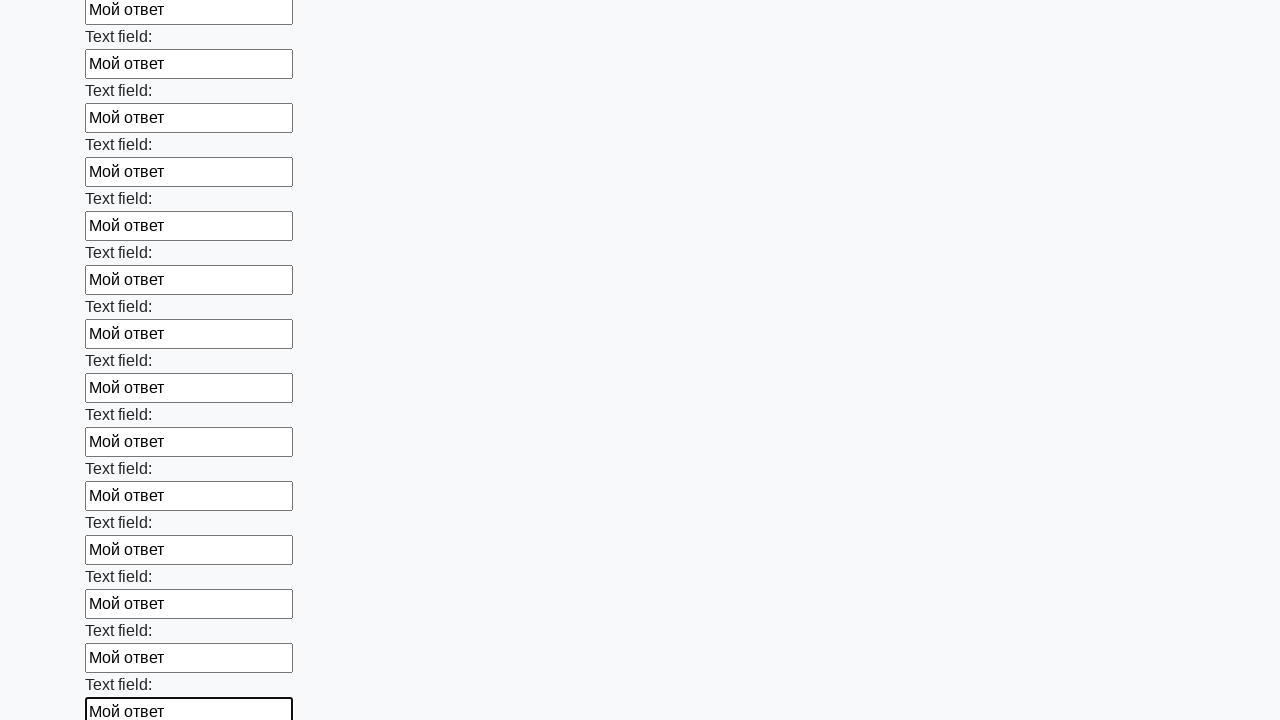

Filled input field with 'Мой ответ' on input >> nth=77
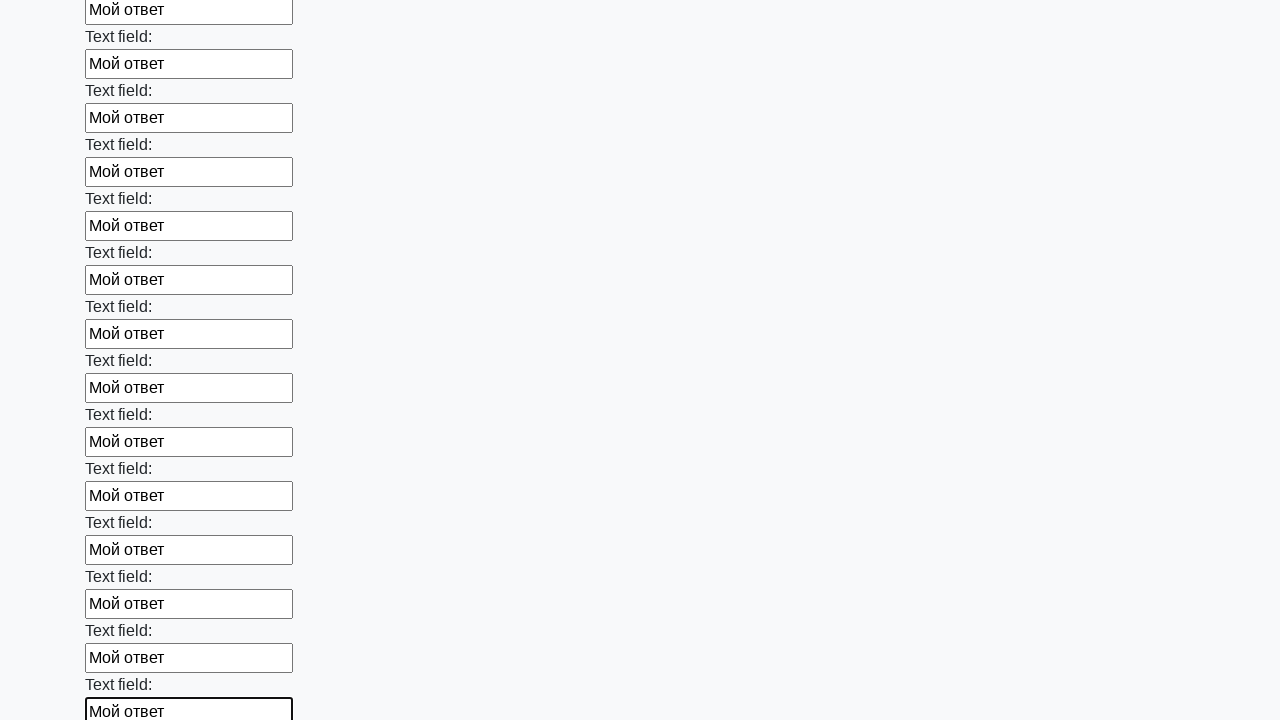

Filled input field with 'Мой ответ' on input >> nth=78
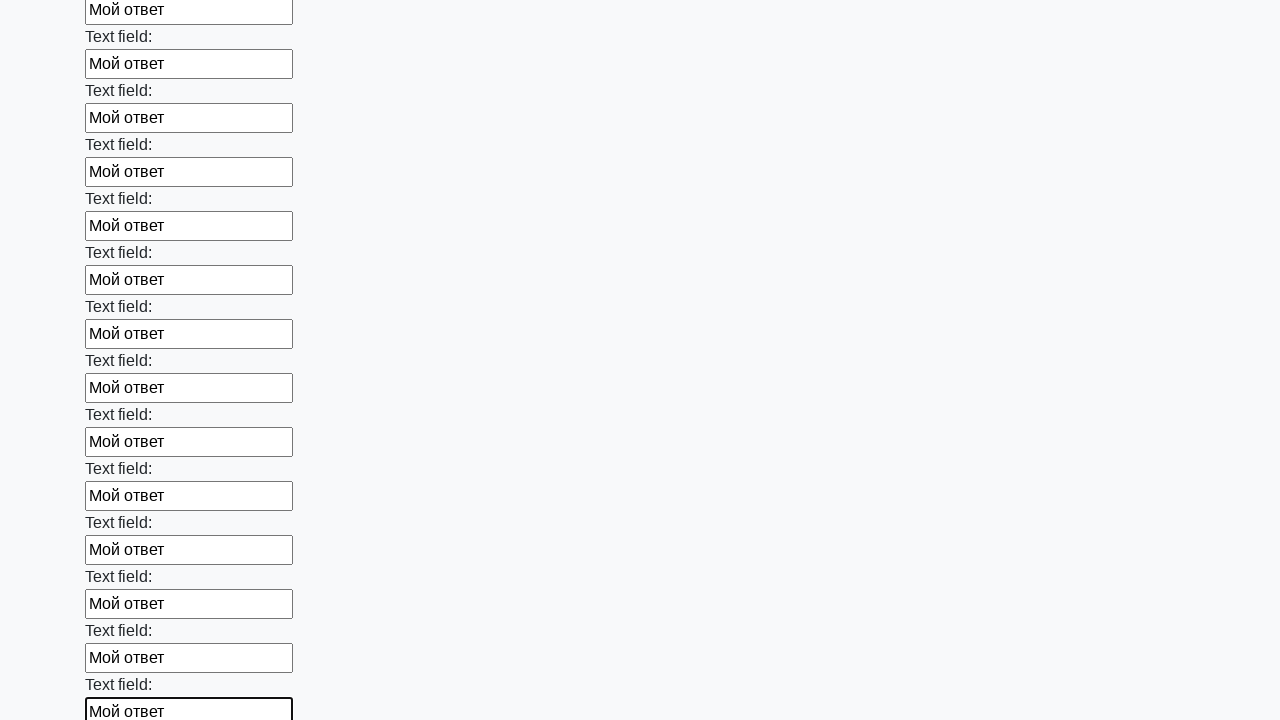

Filled input field with 'Мой ответ' on input >> nth=79
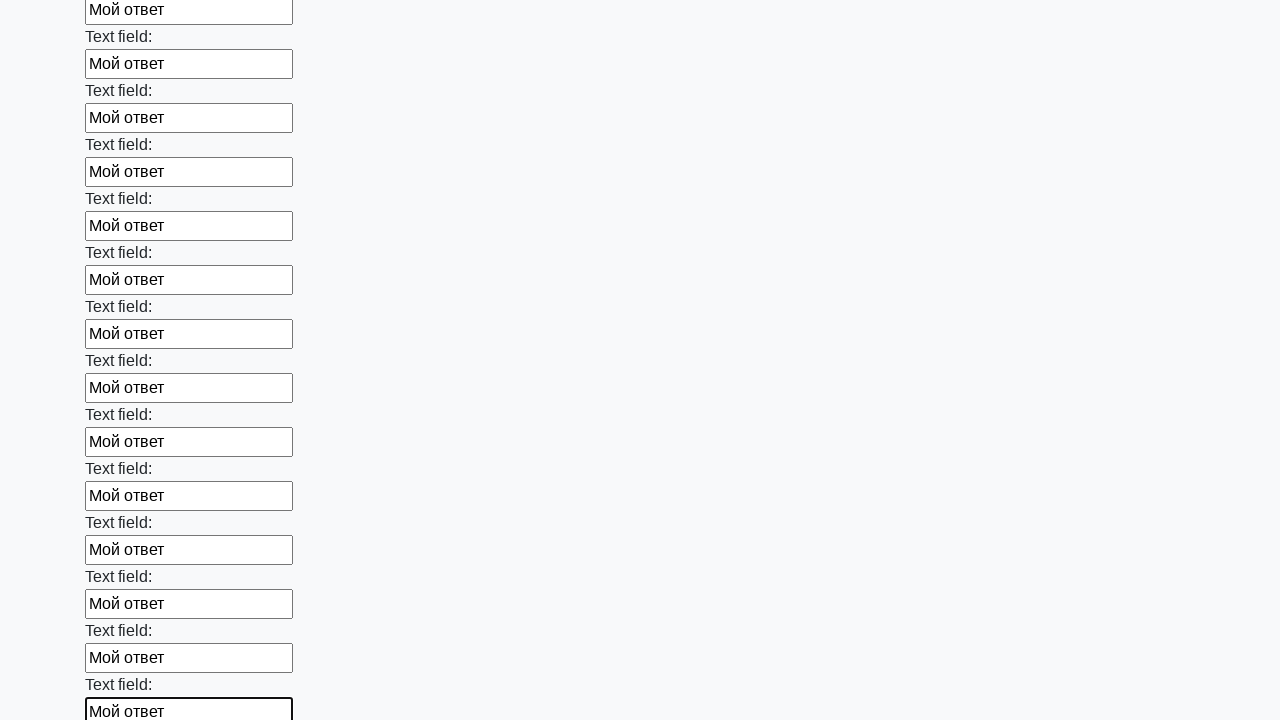

Filled input field with 'Мой ответ' on input >> nth=80
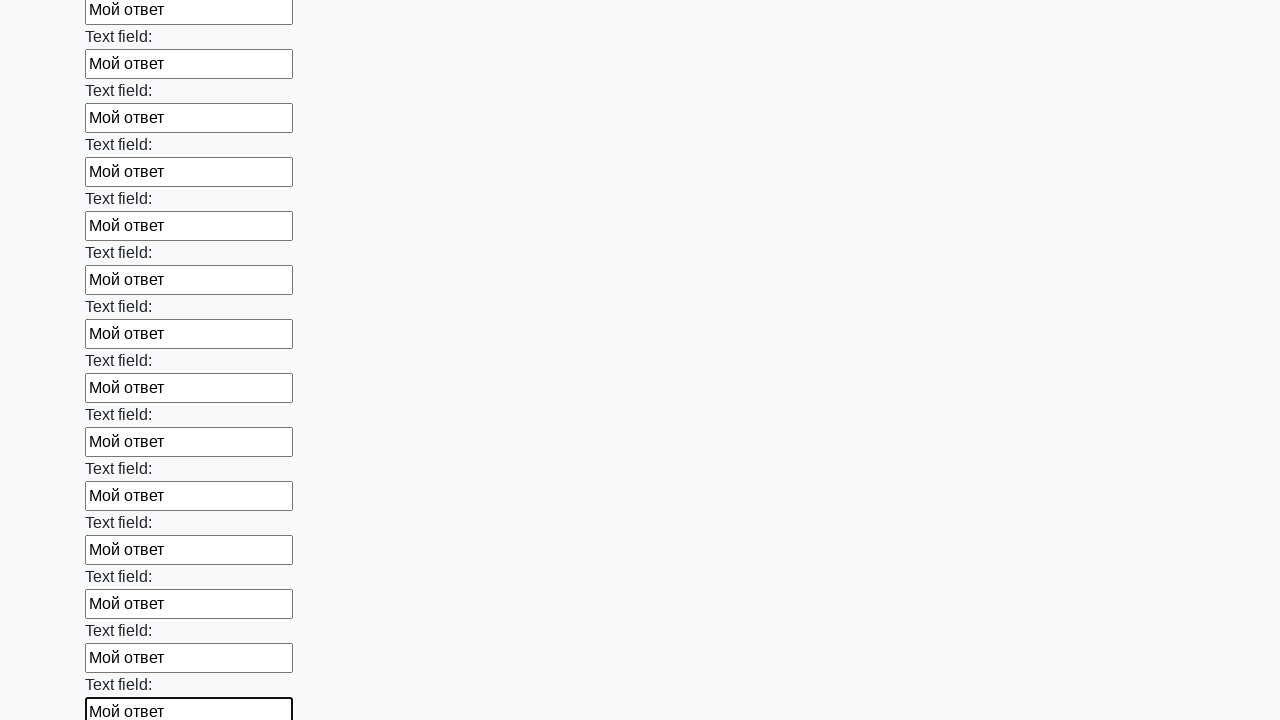

Filled input field with 'Мой ответ' on input >> nth=81
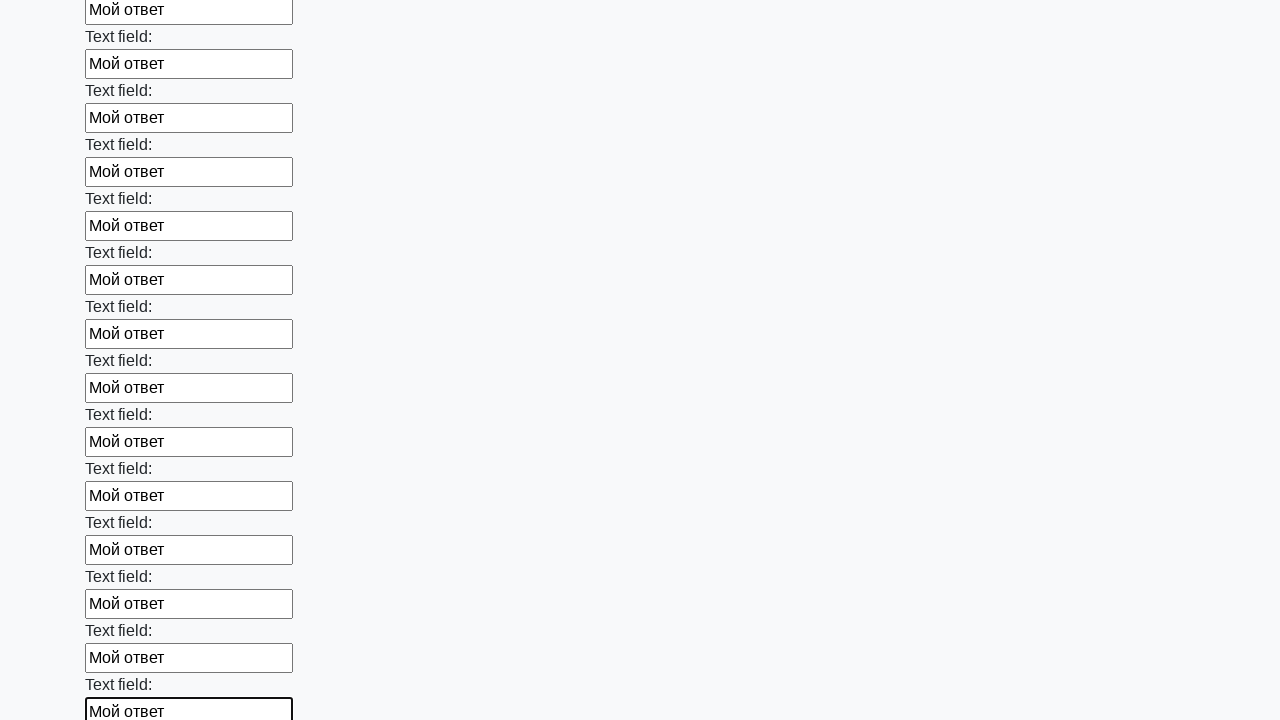

Filled input field with 'Мой ответ' on input >> nth=82
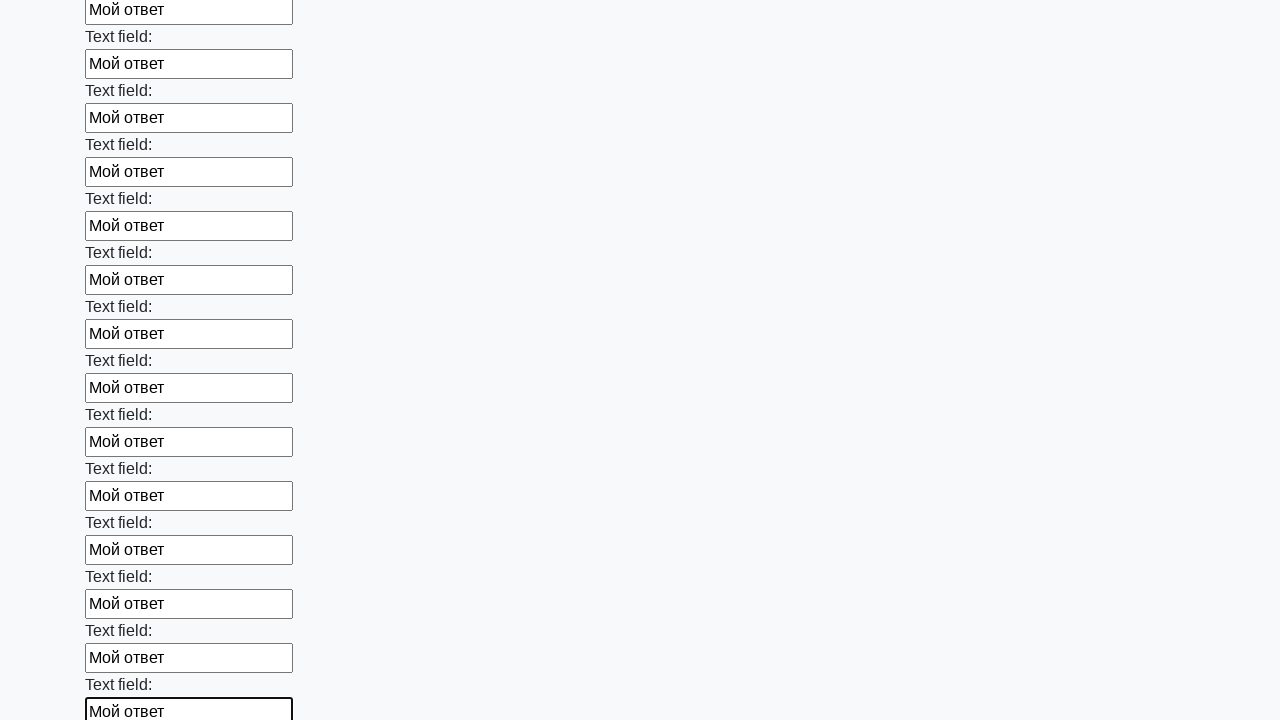

Filled input field with 'Мой ответ' on input >> nth=83
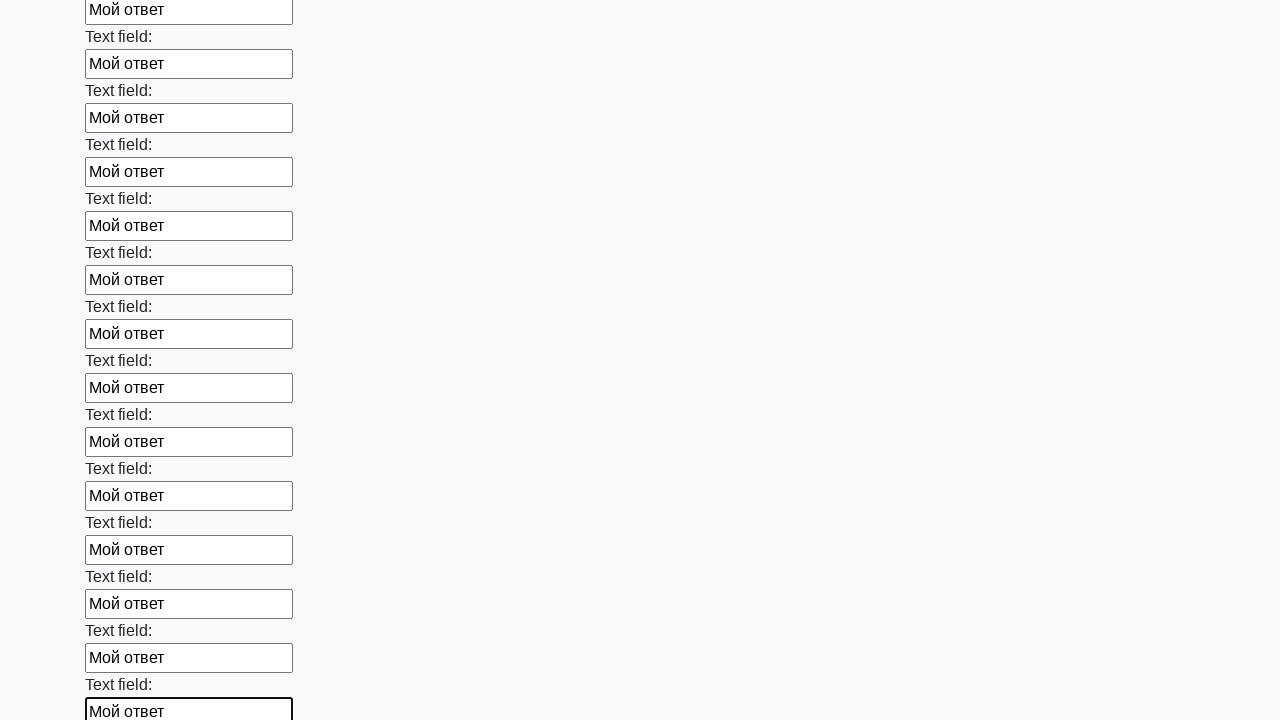

Filled input field with 'Мой ответ' on input >> nth=84
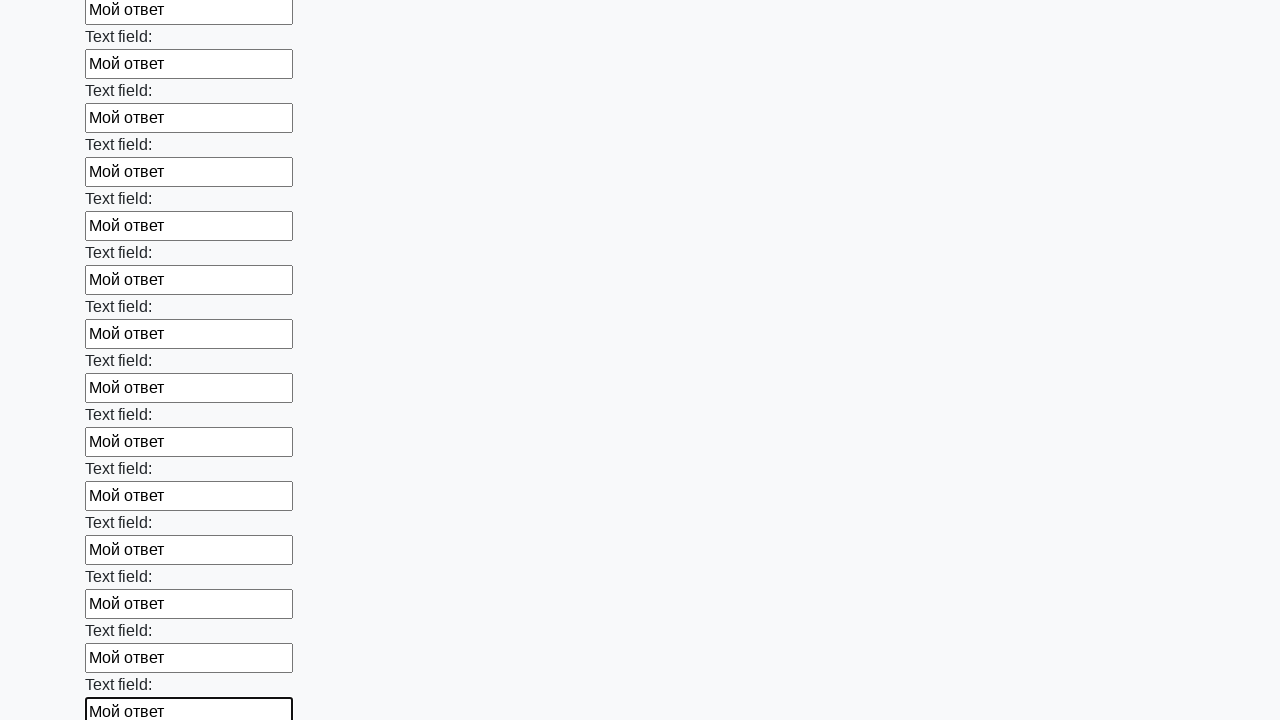

Filled input field with 'Мой ответ' on input >> nth=85
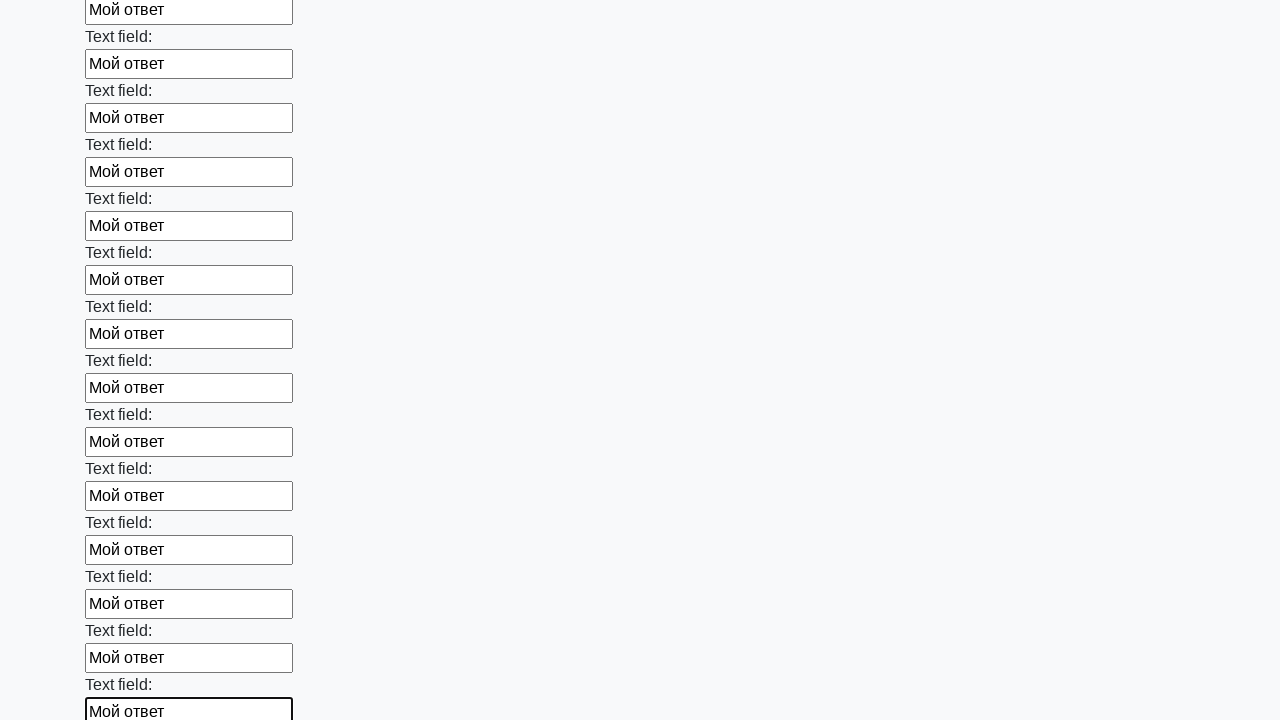

Filled input field with 'Мой ответ' on input >> nth=86
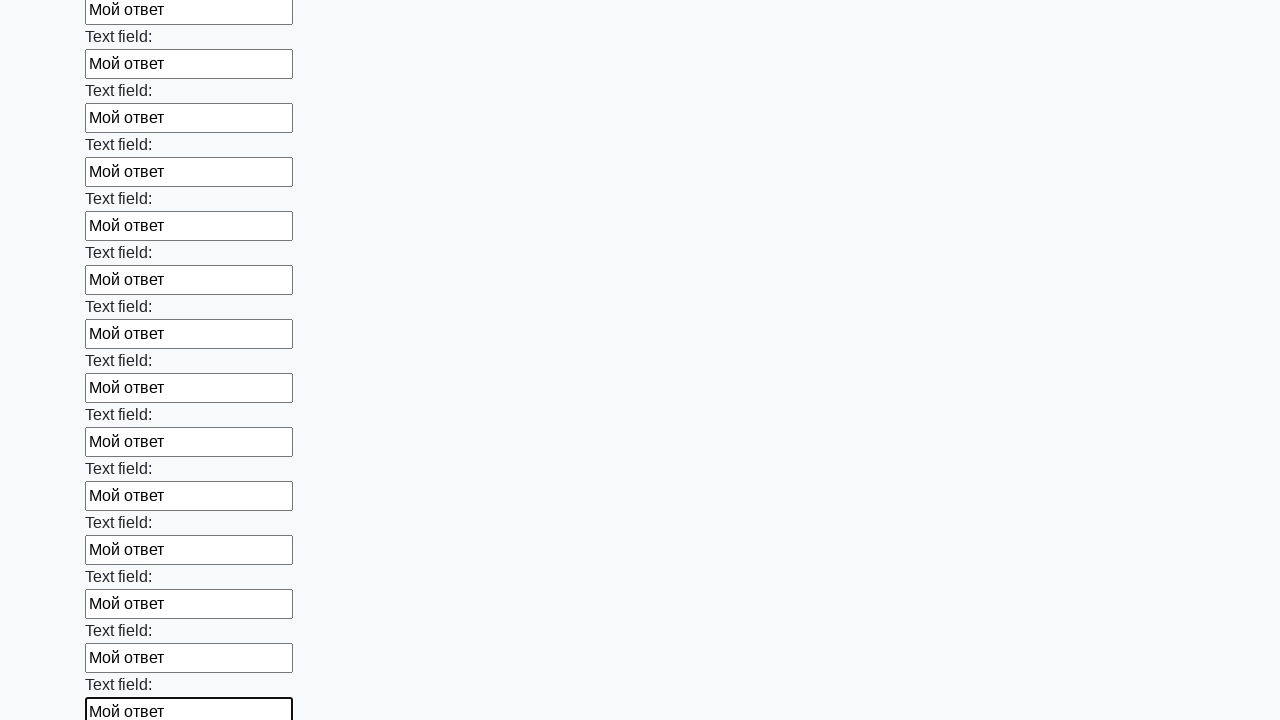

Filled input field with 'Мой ответ' on input >> nth=87
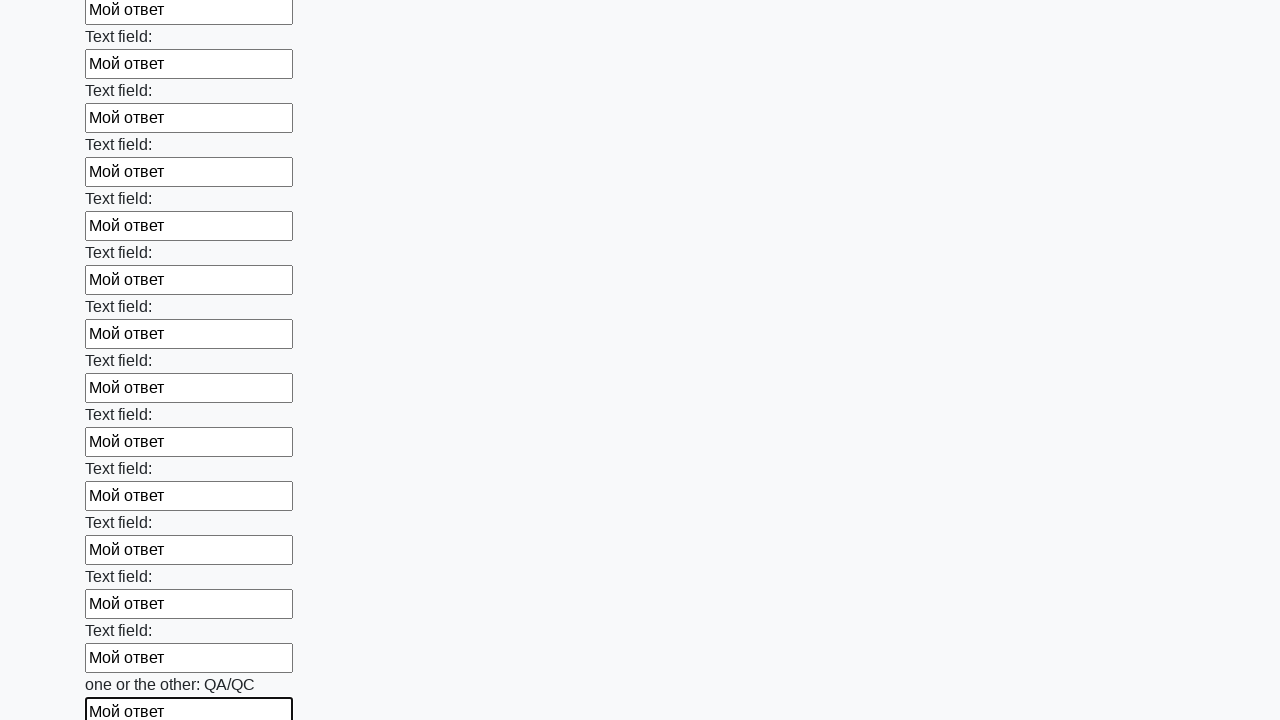

Filled input field with 'Мой ответ' on input >> nth=88
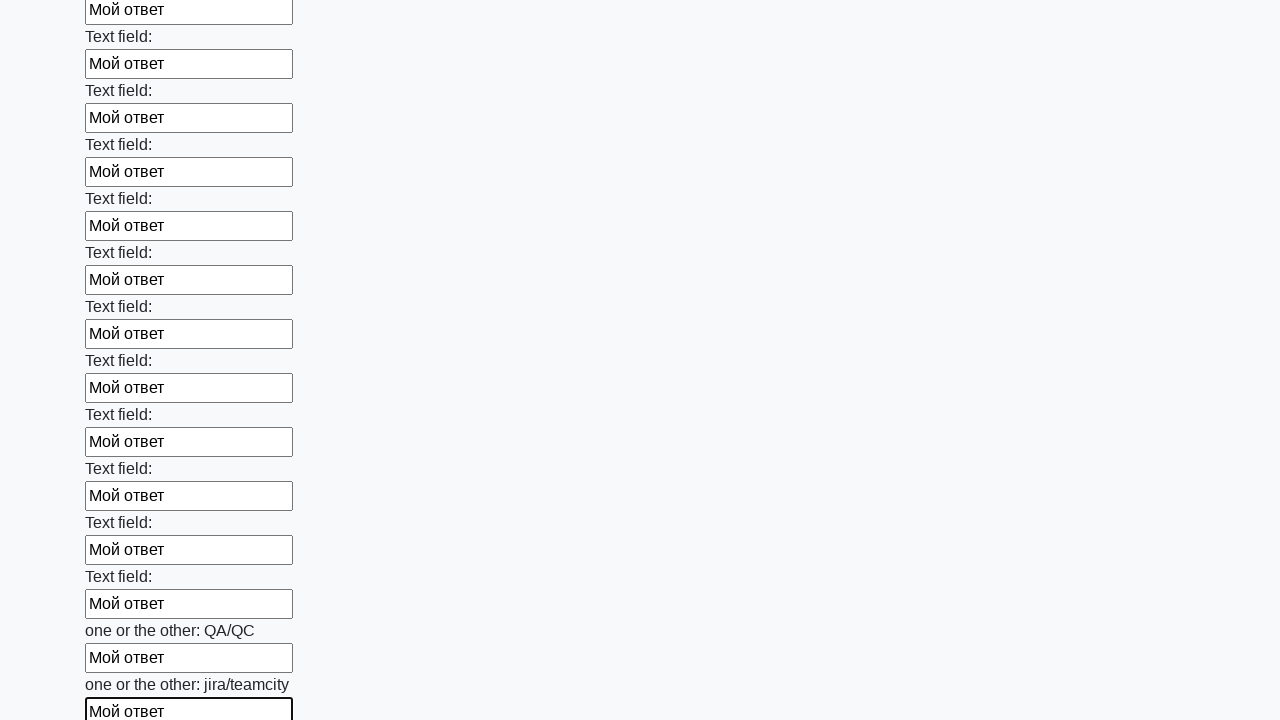

Filled input field with 'Мой ответ' on input >> nth=89
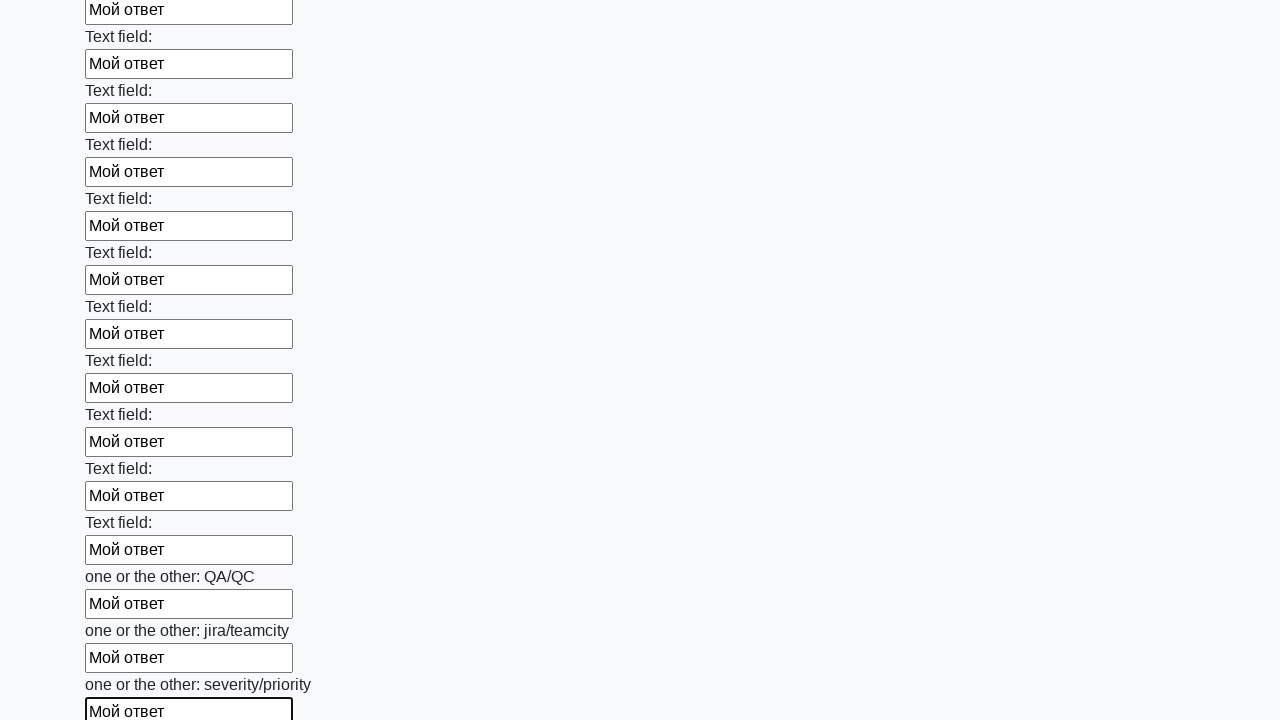

Filled input field with 'Мой ответ' on input >> nth=90
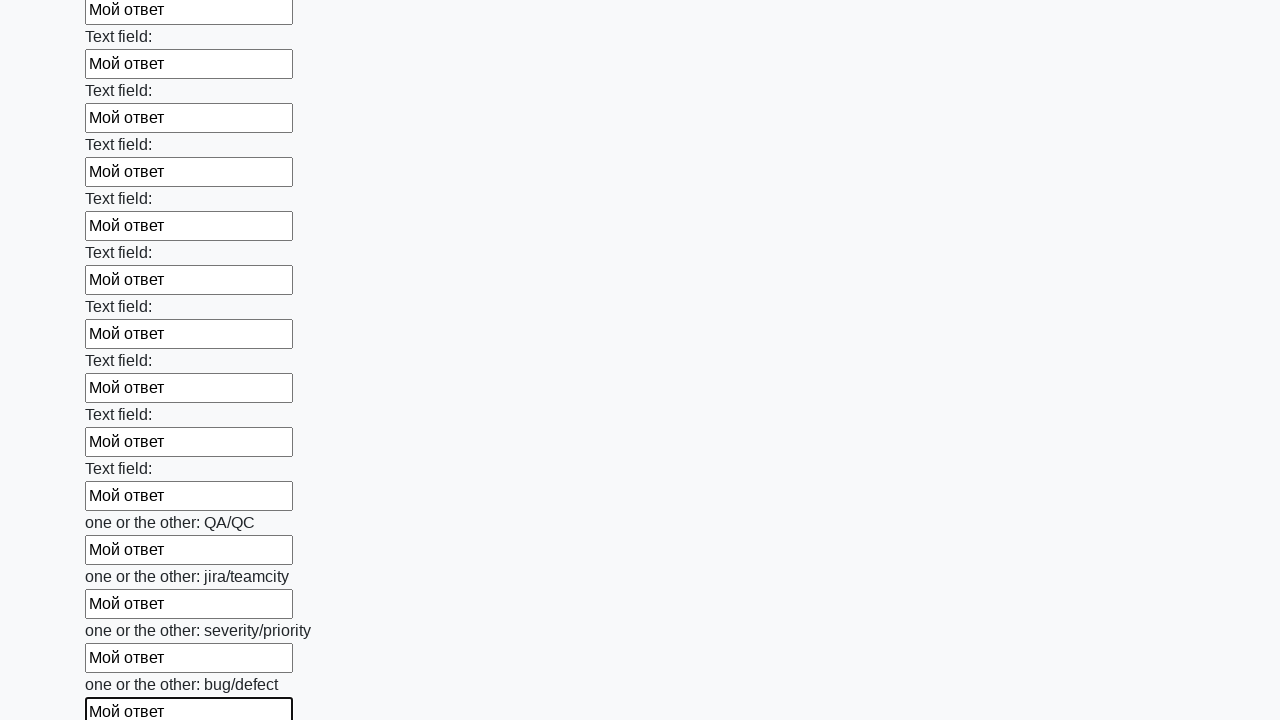

Filled input field with 'Мой ответ' on input >> nth=91
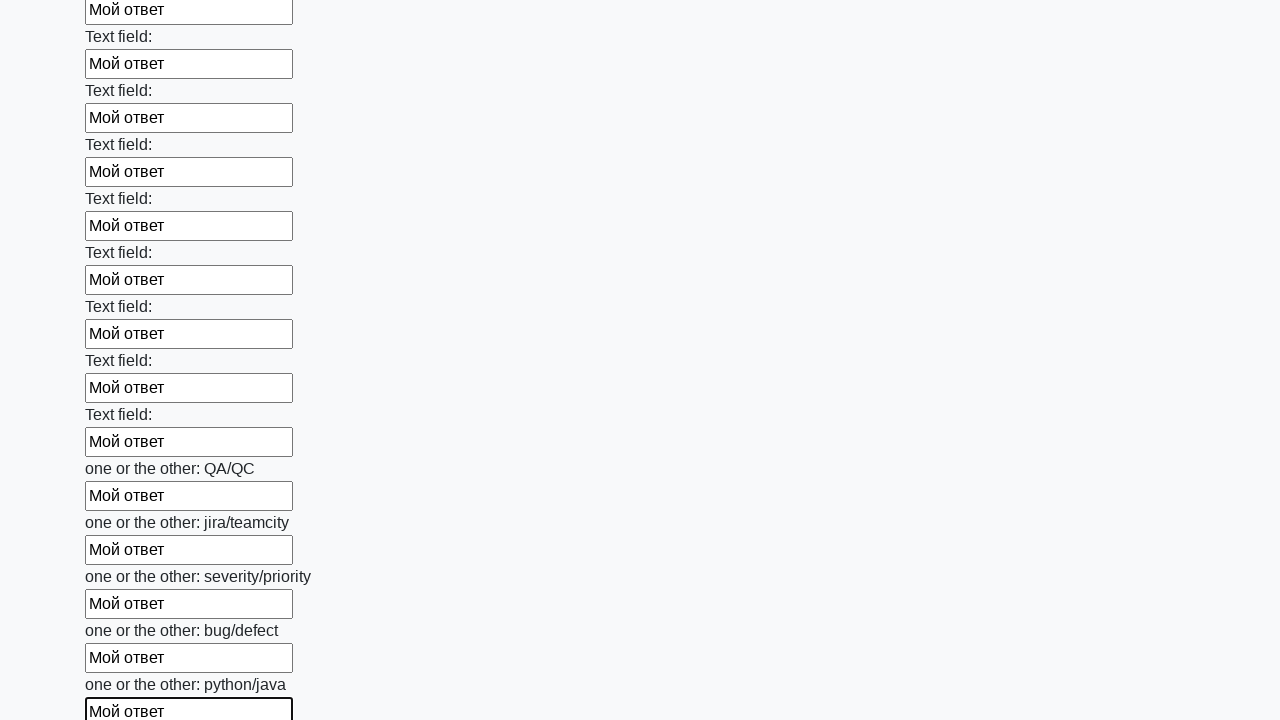

Filled input field with 'Мой ответ' on input >> nth=92
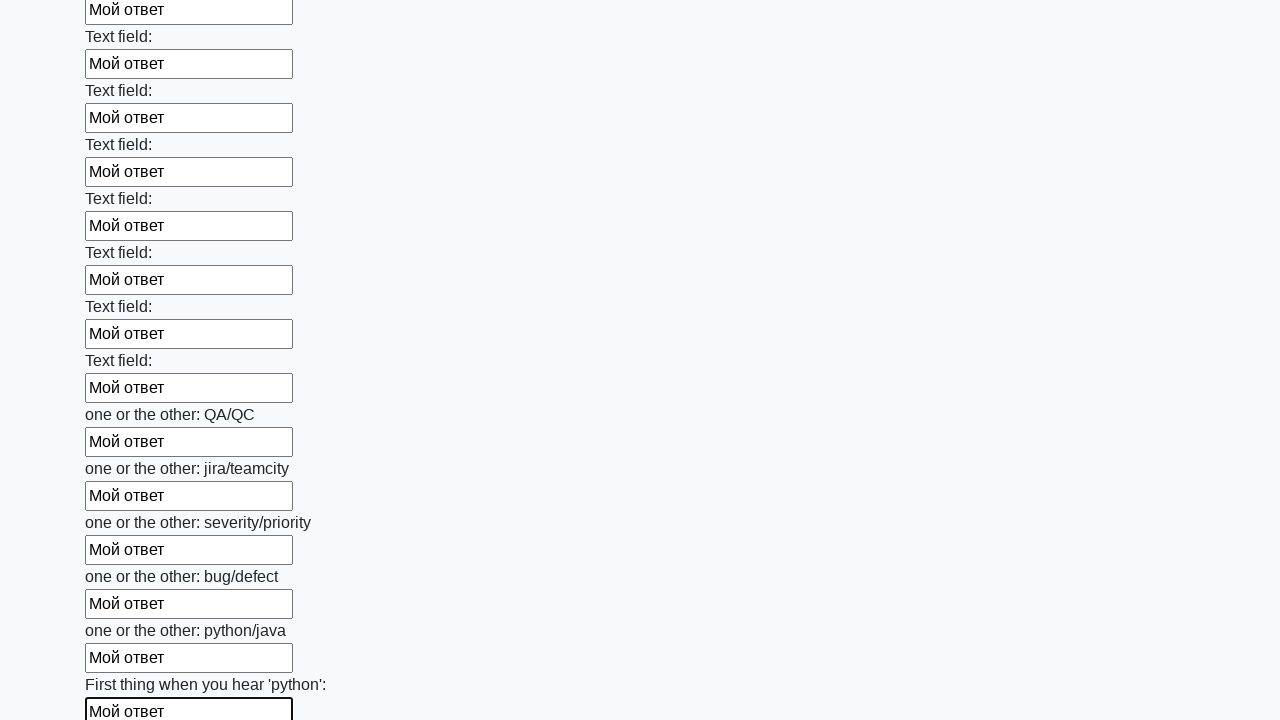

Filled input field with 'Мой ответ' on input >> nth=93
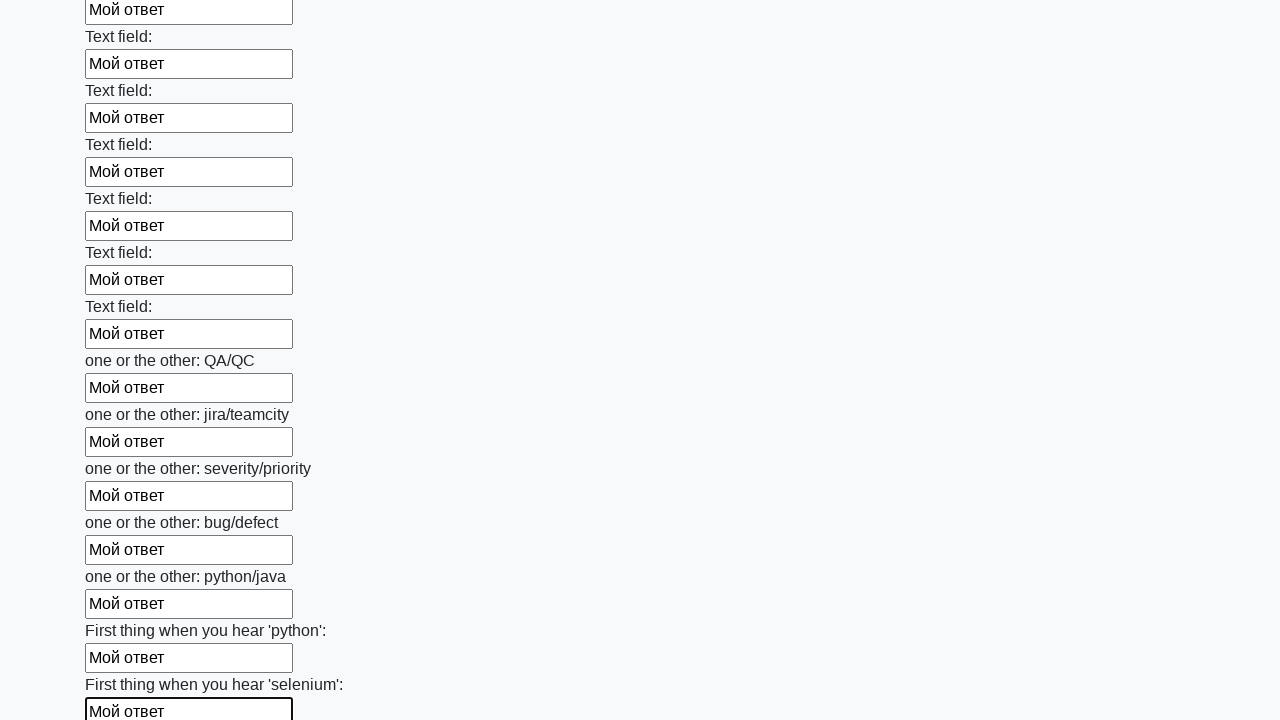

Filled input field with 'Мой ответ' on input >> nth=94
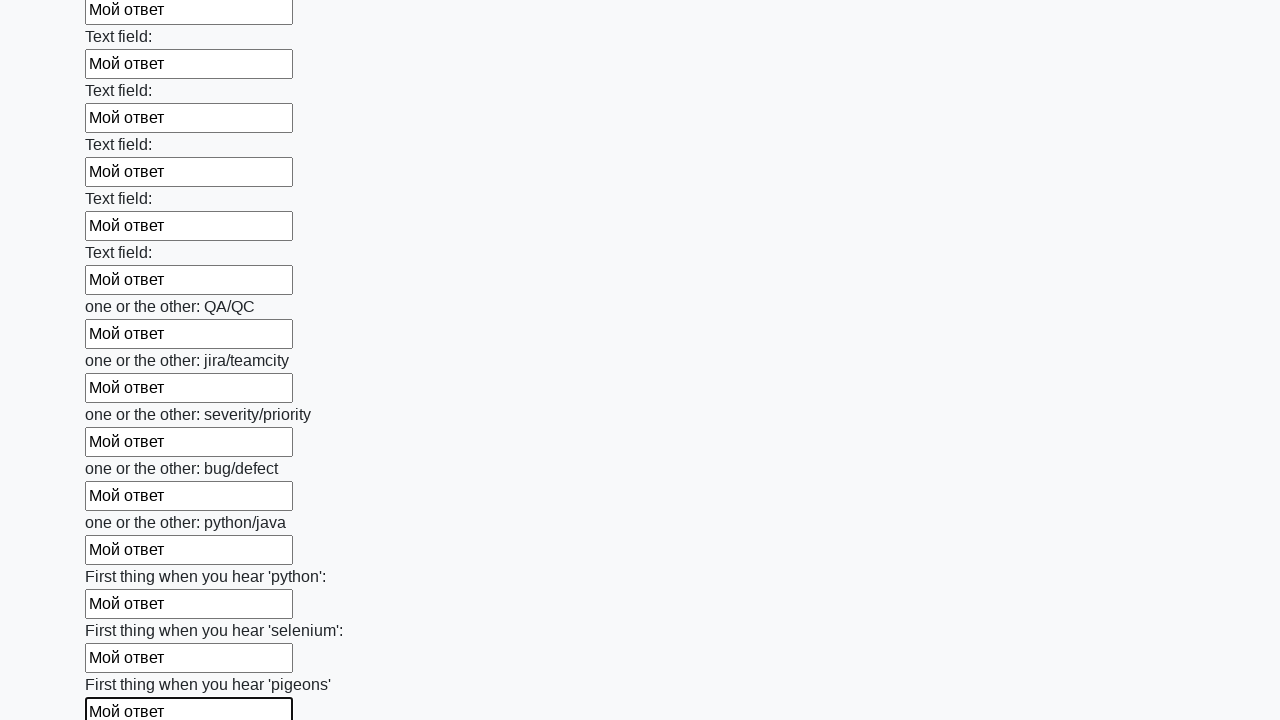

Filled input field with 'Мой ответ' on input >> nth=95
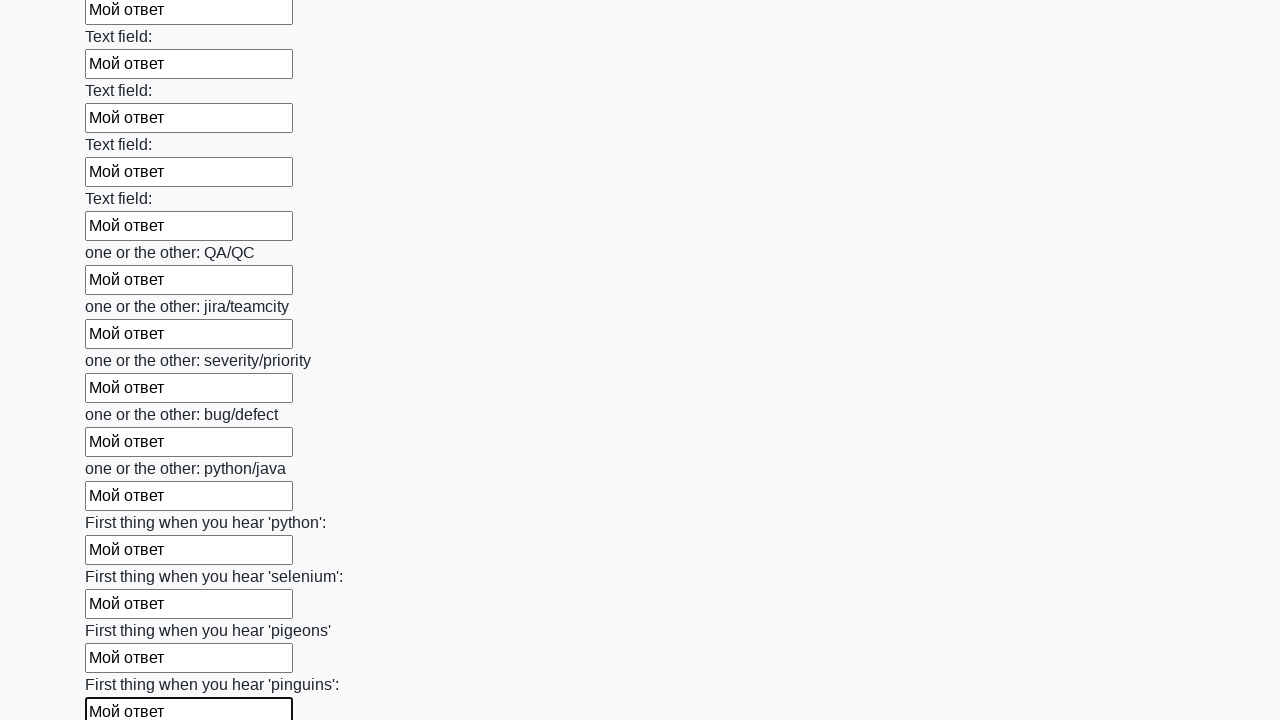

Filled input field with 'Мой ответ' on input >> nth=96
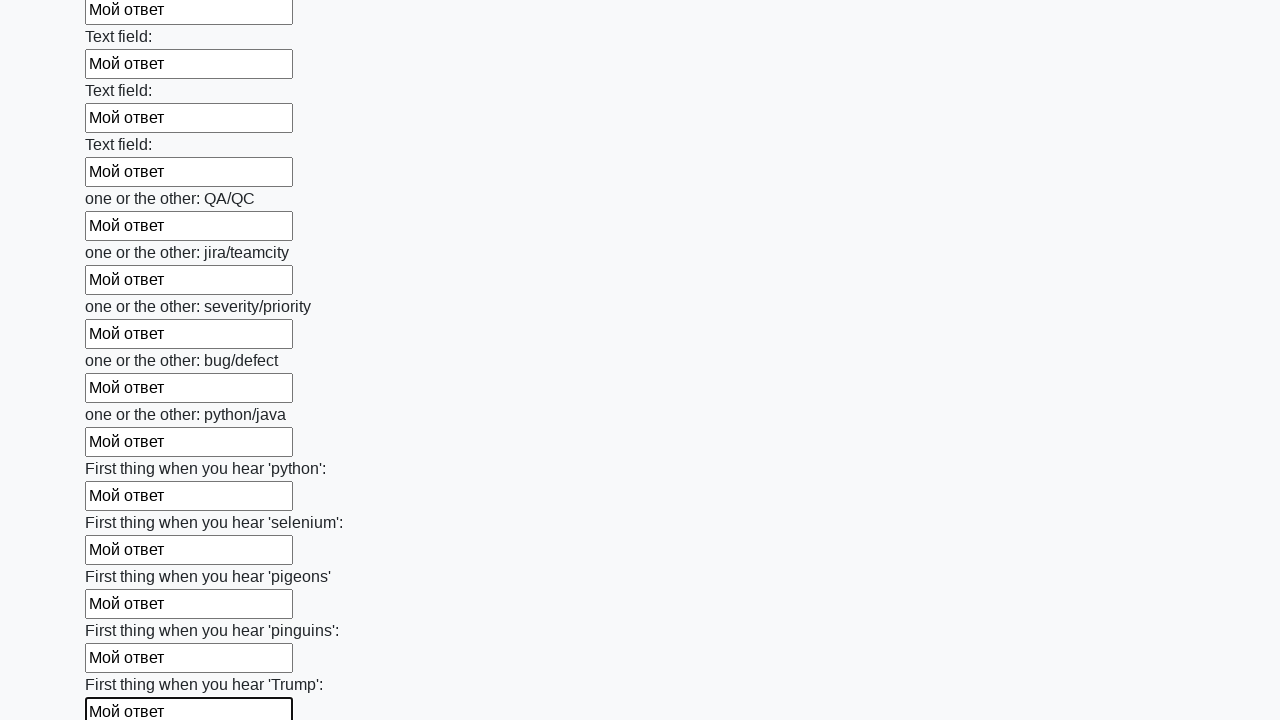

Filled input field with 'Мой ответ' on input >> nth=97
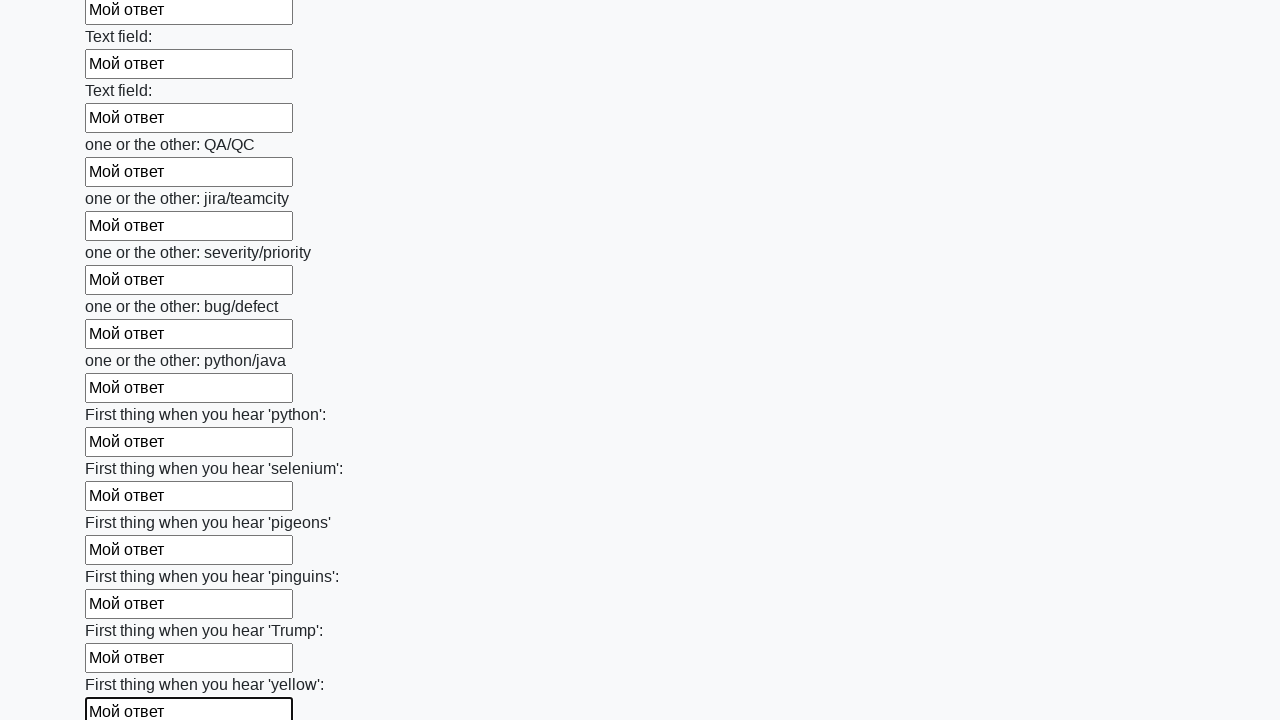

Filled input field with 'Мой ответ' on input >> nth=98
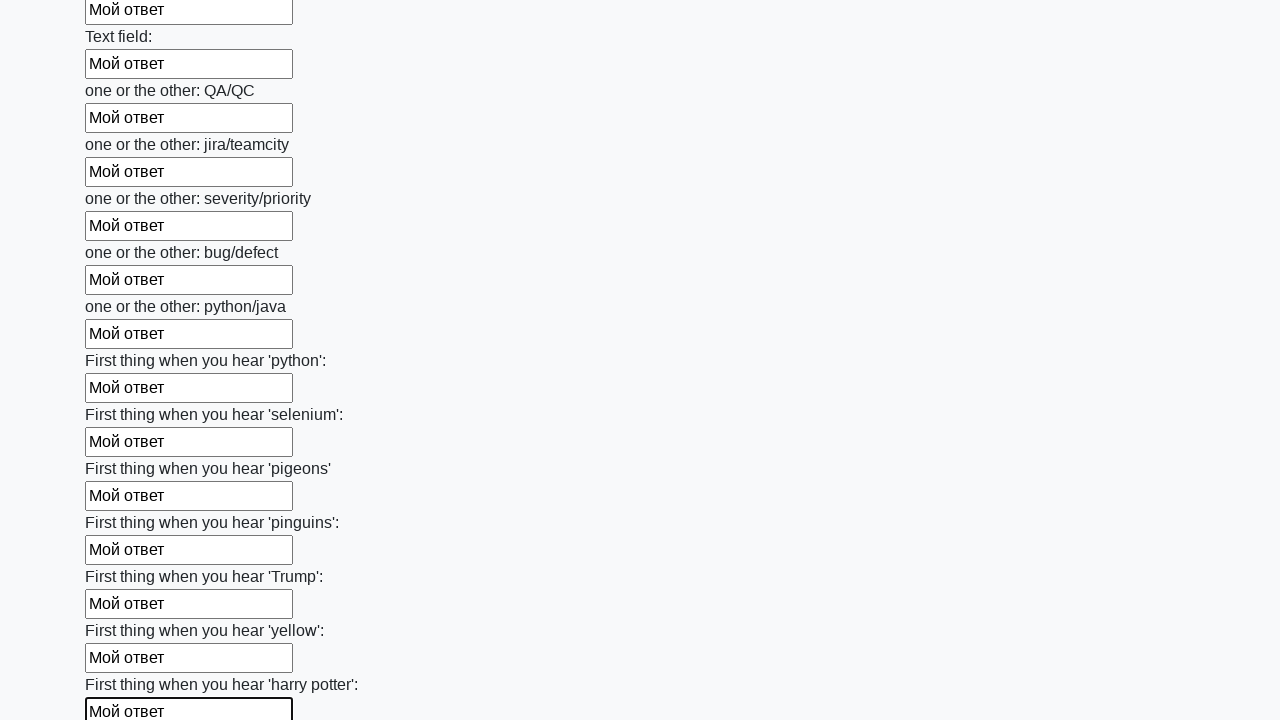

Filled input field with 'Мой ответ' on input >> nth=99
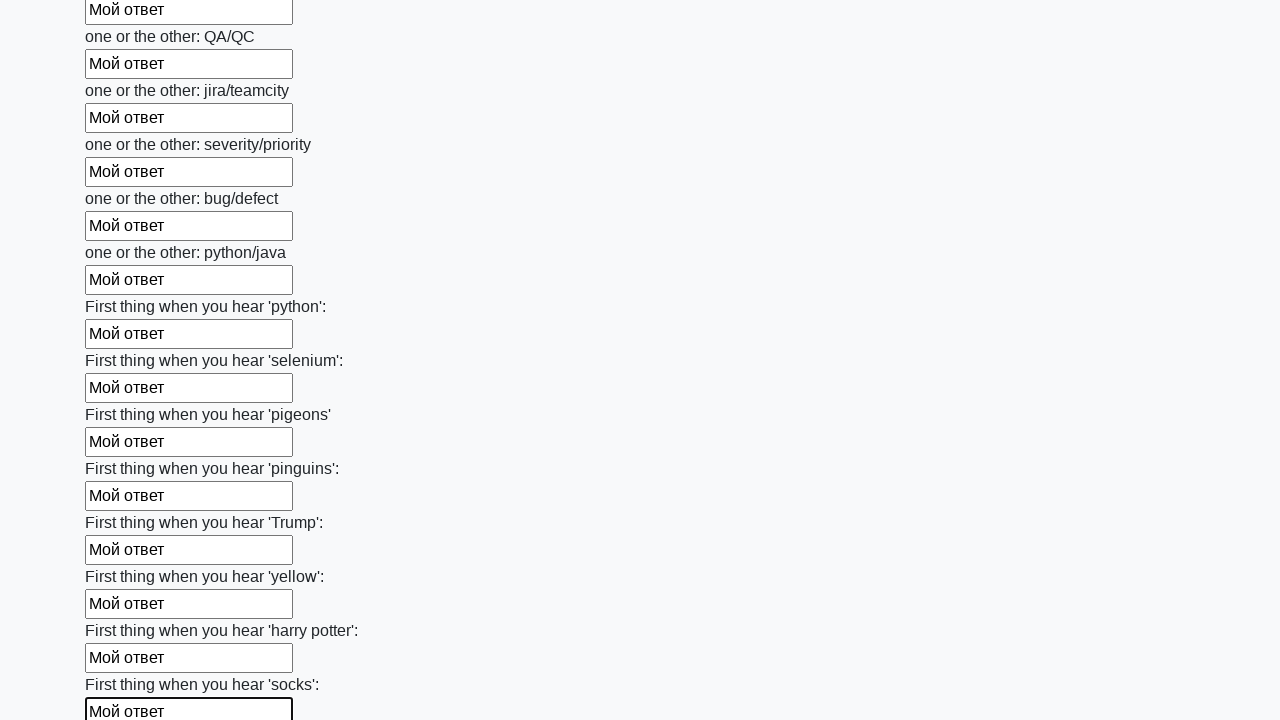

Clicked the submit button to submit the form at (123, 611) on button.btn
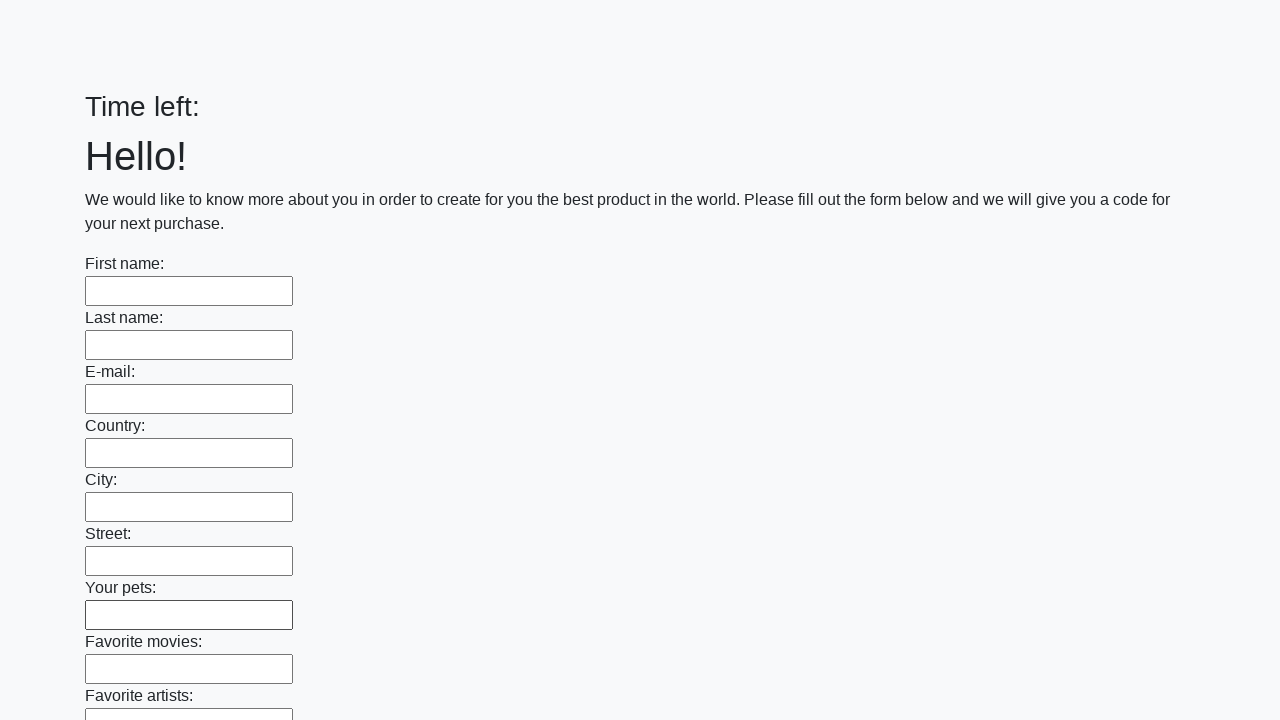

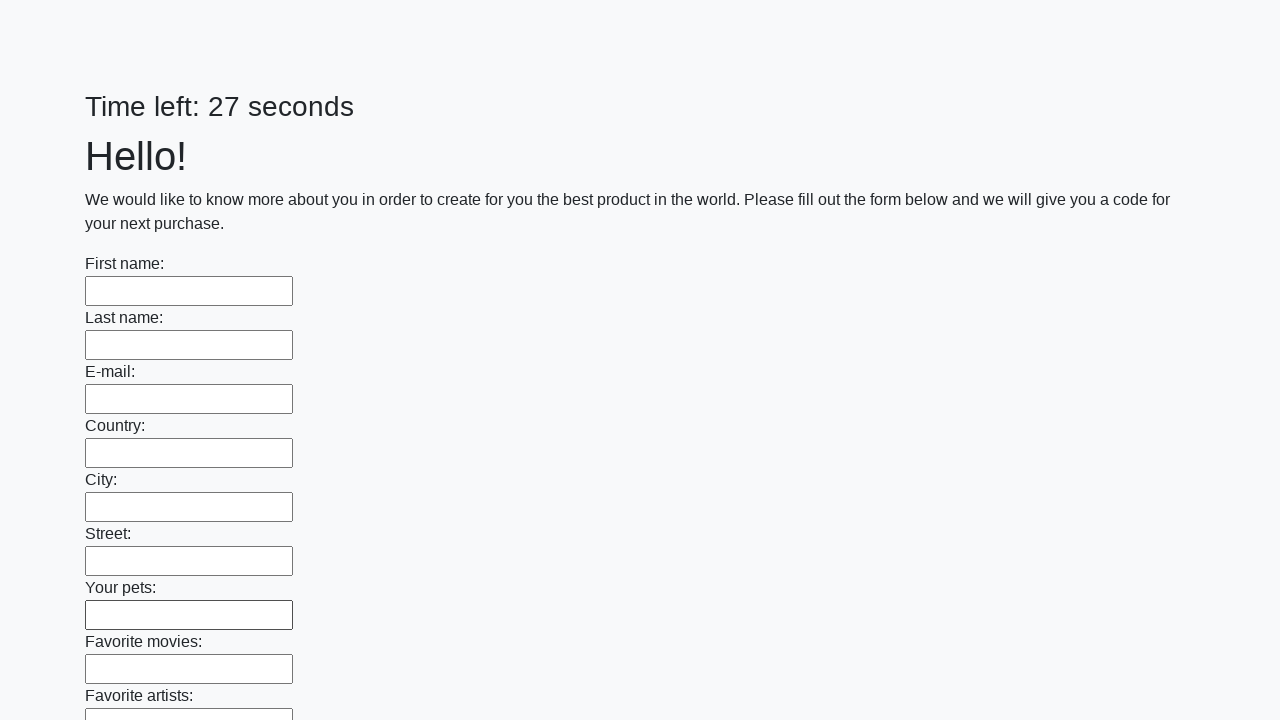